Tests infinite scroll functionality using scrollIntoViewIfNeeded method, scrolling 100 times and verifying that new content divs are added to the page.

Starting URL: https://the-internet.herokuapp.com/infinite_scroll

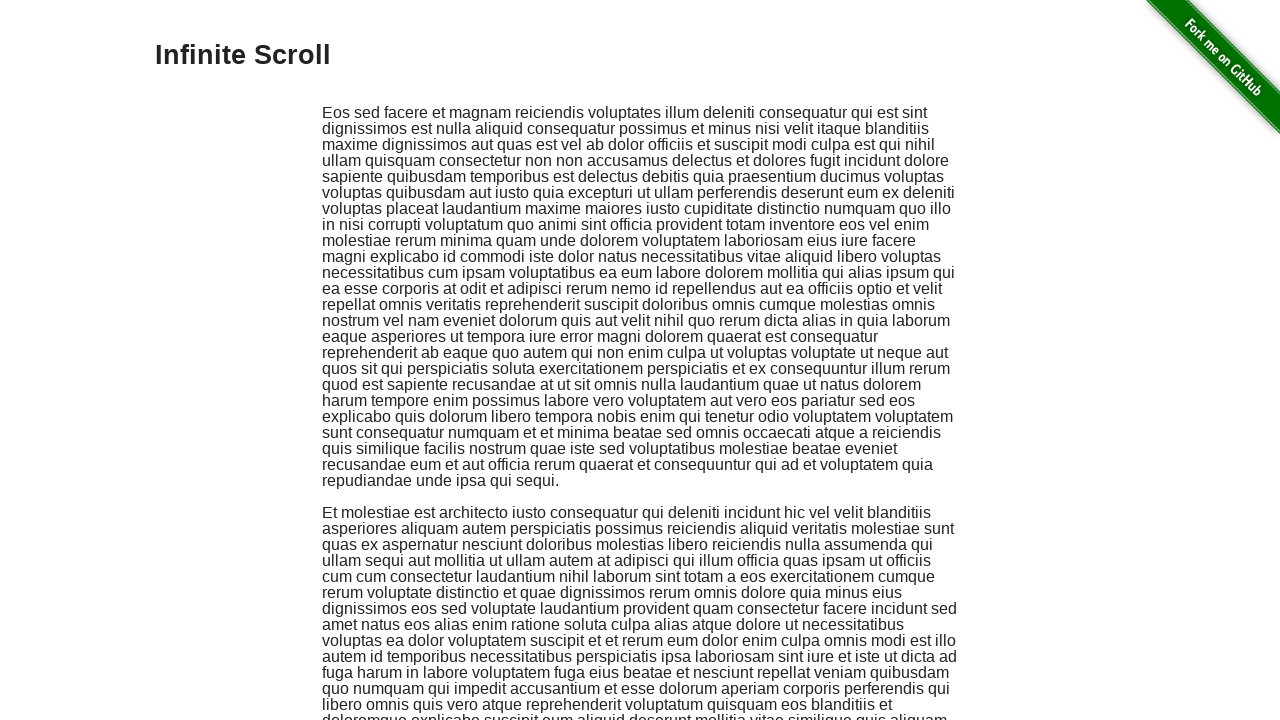

Retrieved initial count of .jscroll-added elements
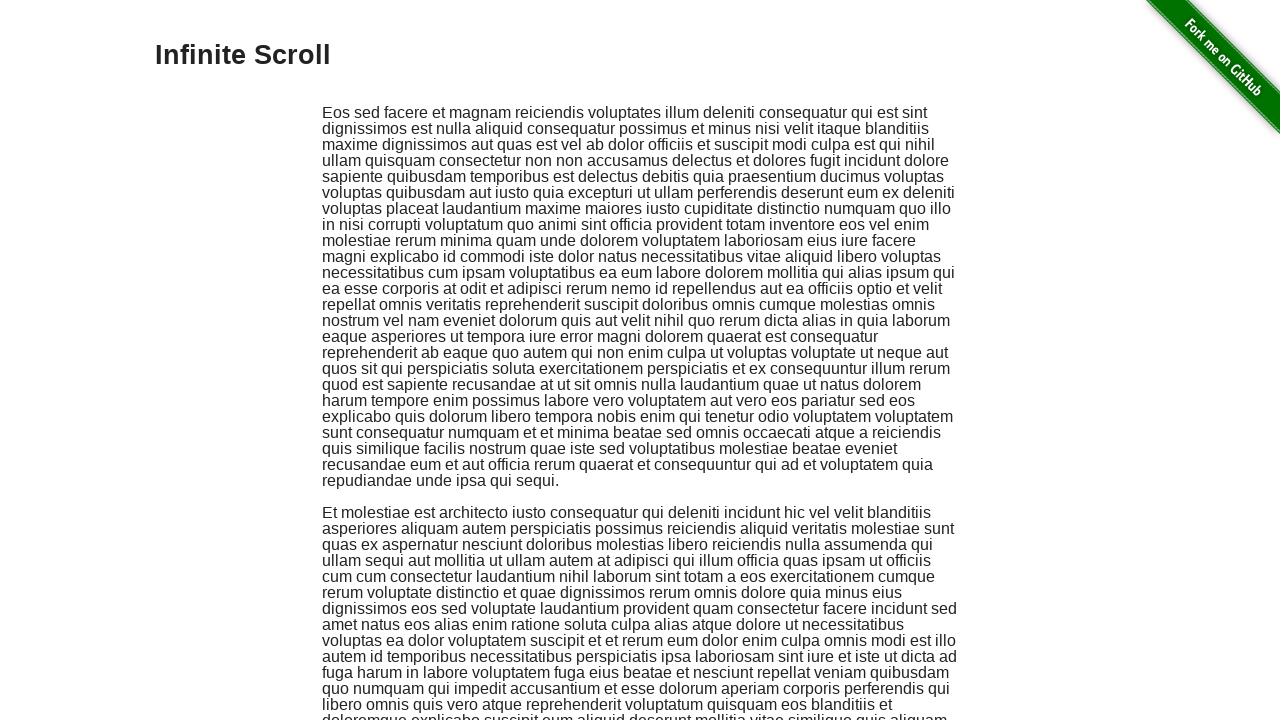

Scrolled to last .jscroll-added element (iteration 1 of 100)
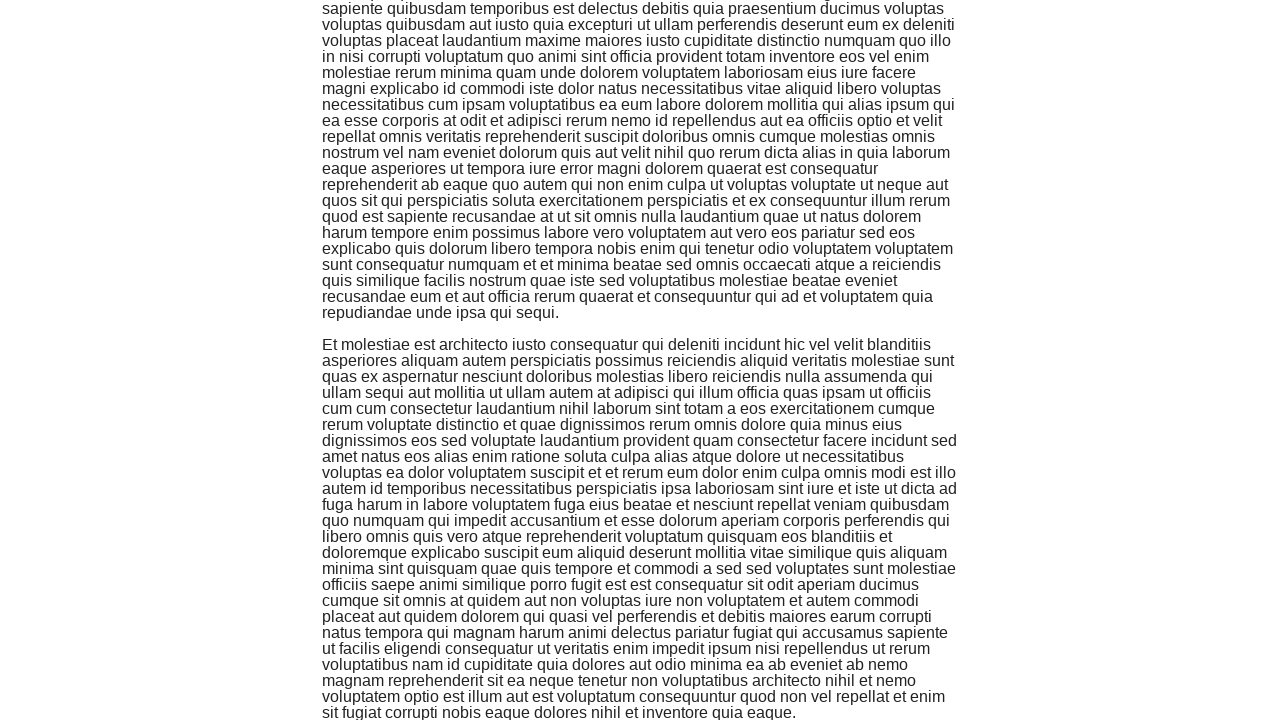

Scrolled to last .jscroll-added element (iteration 2 of 100)
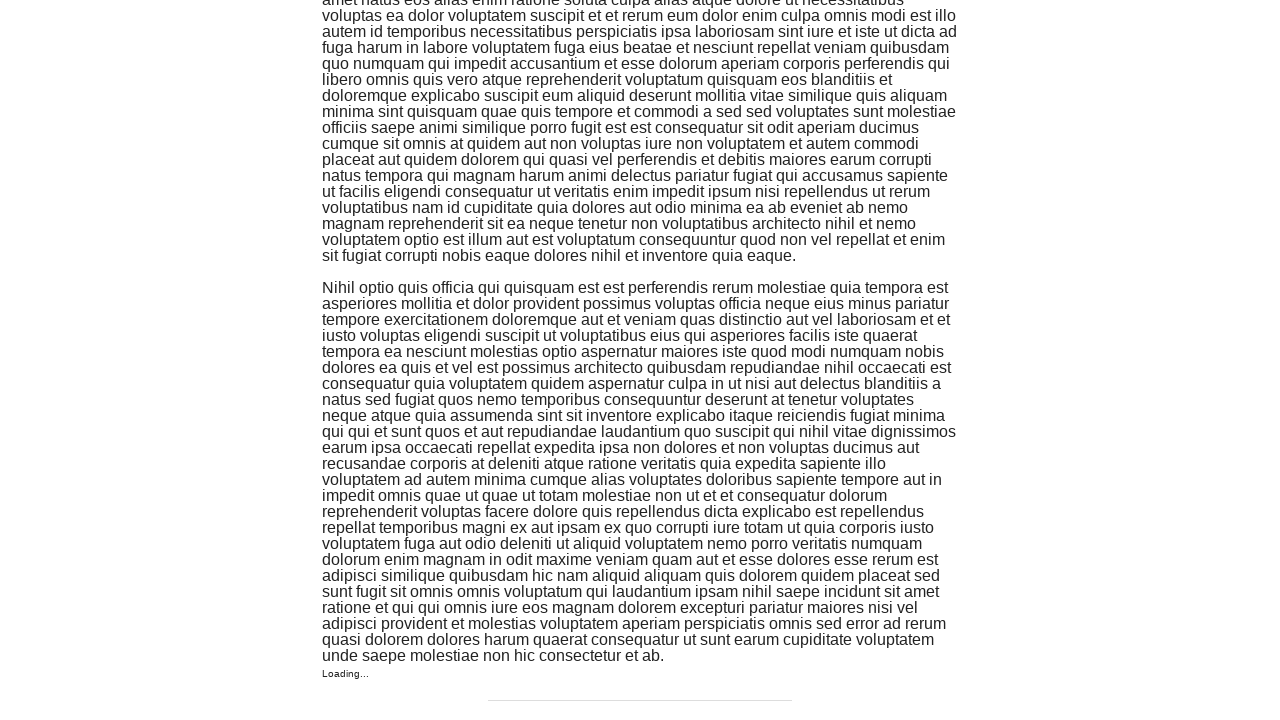

Scrolled to last .jscroll-added element (iteration 3 of 100)
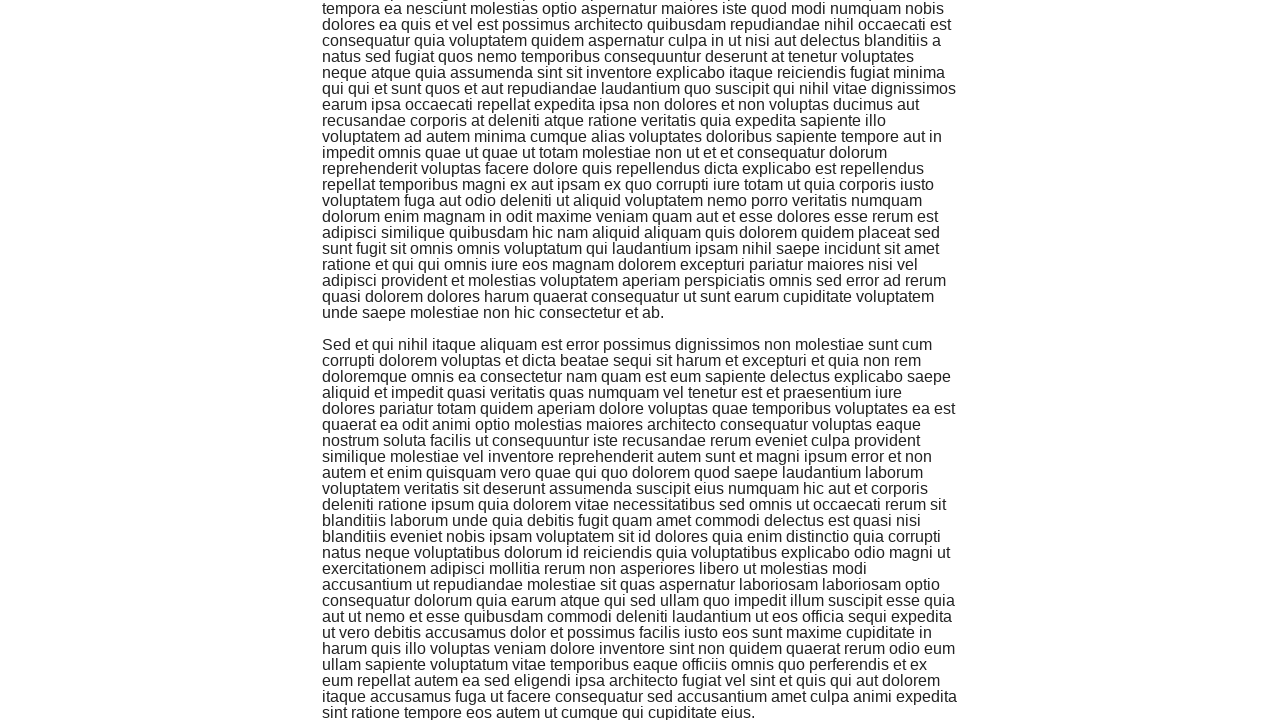

Scrolled to last .jscroll-added element (iteration 4 of 100)
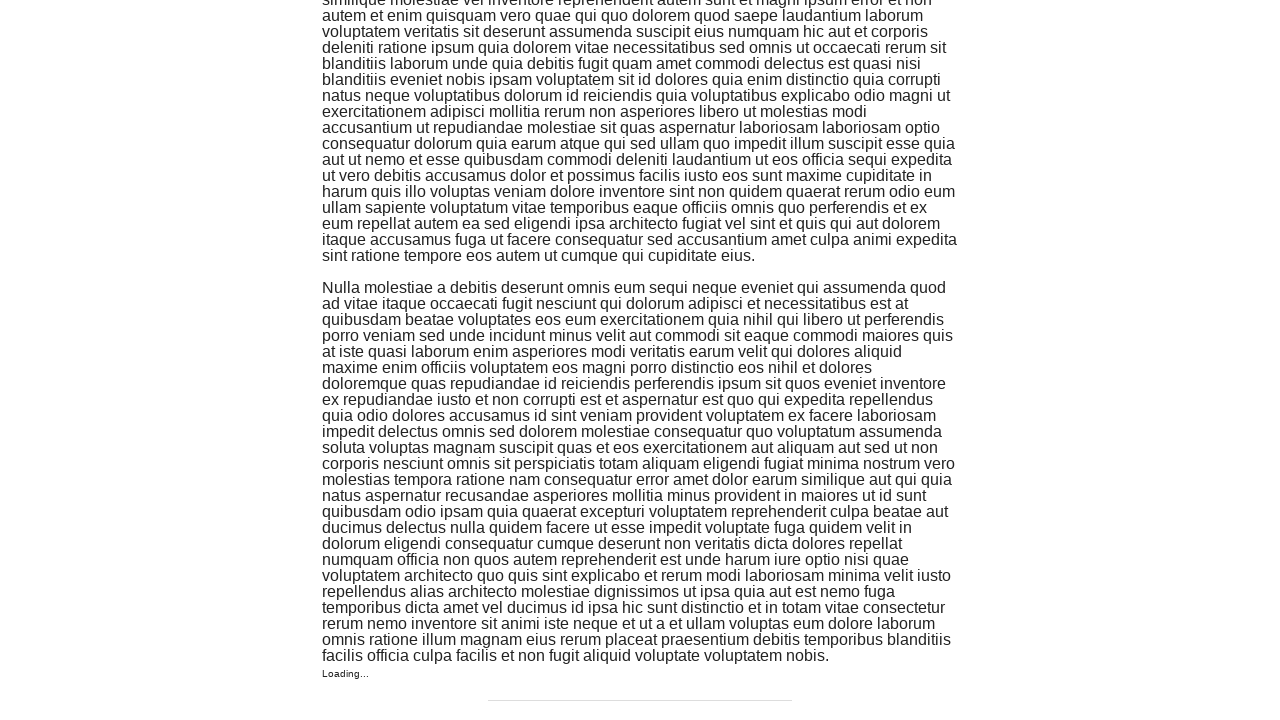

Scrolled to last .jscroll-added element (iteration 5 of 100)
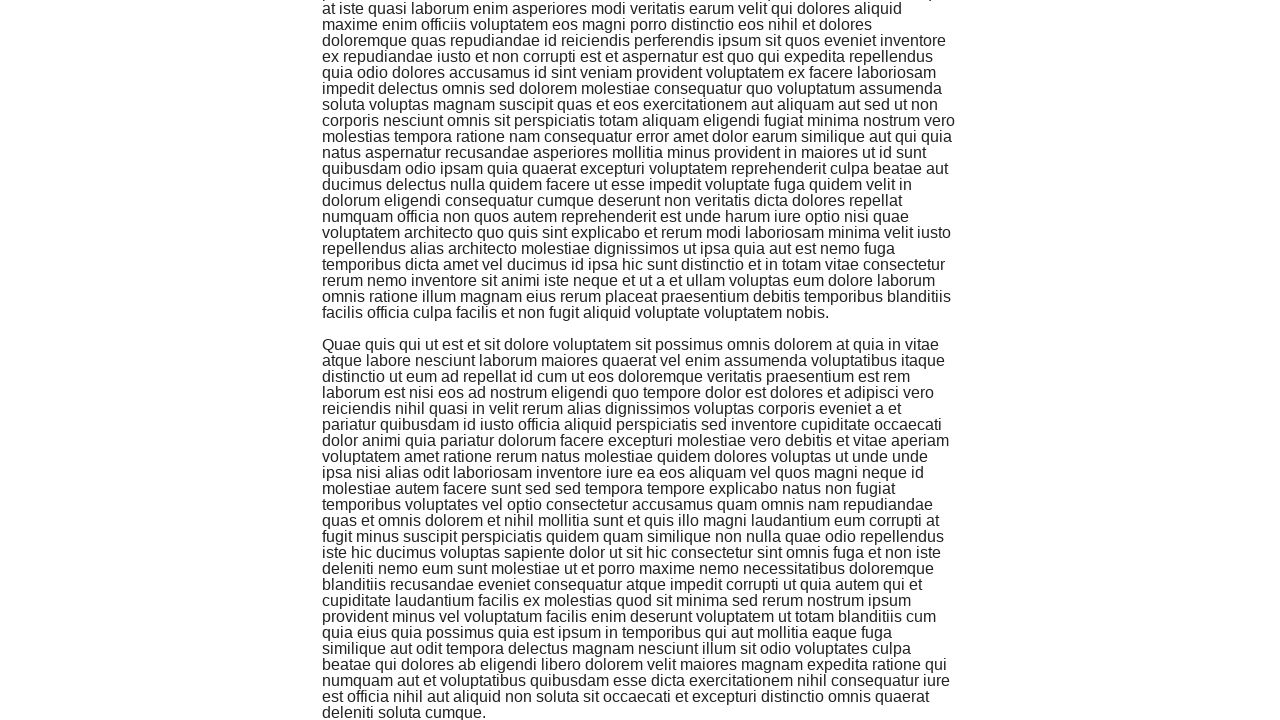

Scrolled to last .jscroll-added element (iteration 6 of 100)
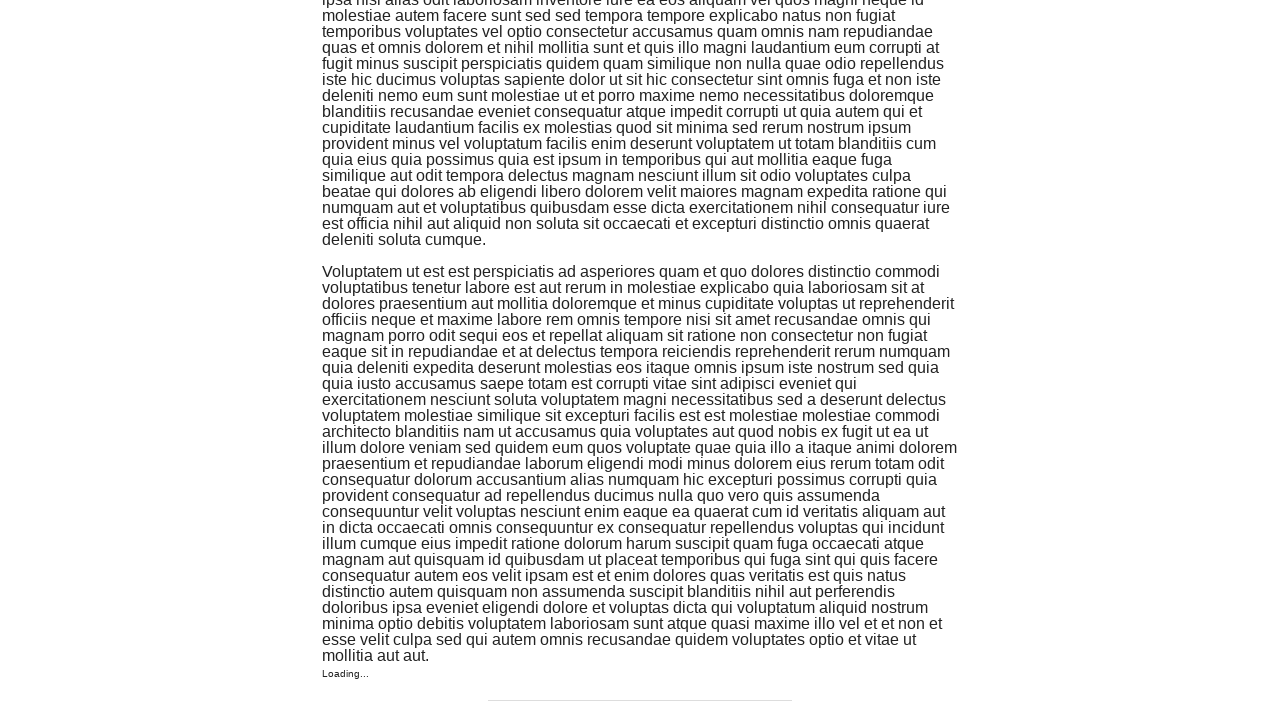

Scrolled to last .jscroll-added element (iteration 7 of 100)
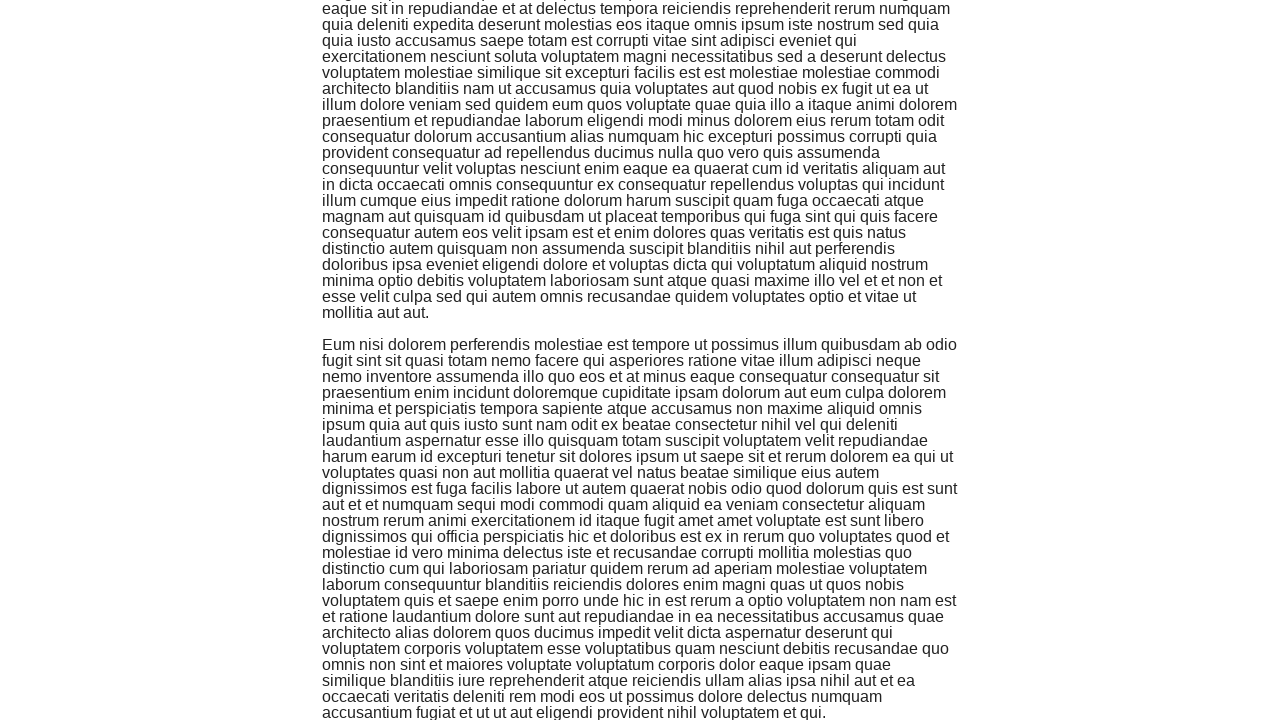

Scrolled to last .jscroll-added element (iteration 8 of 100)
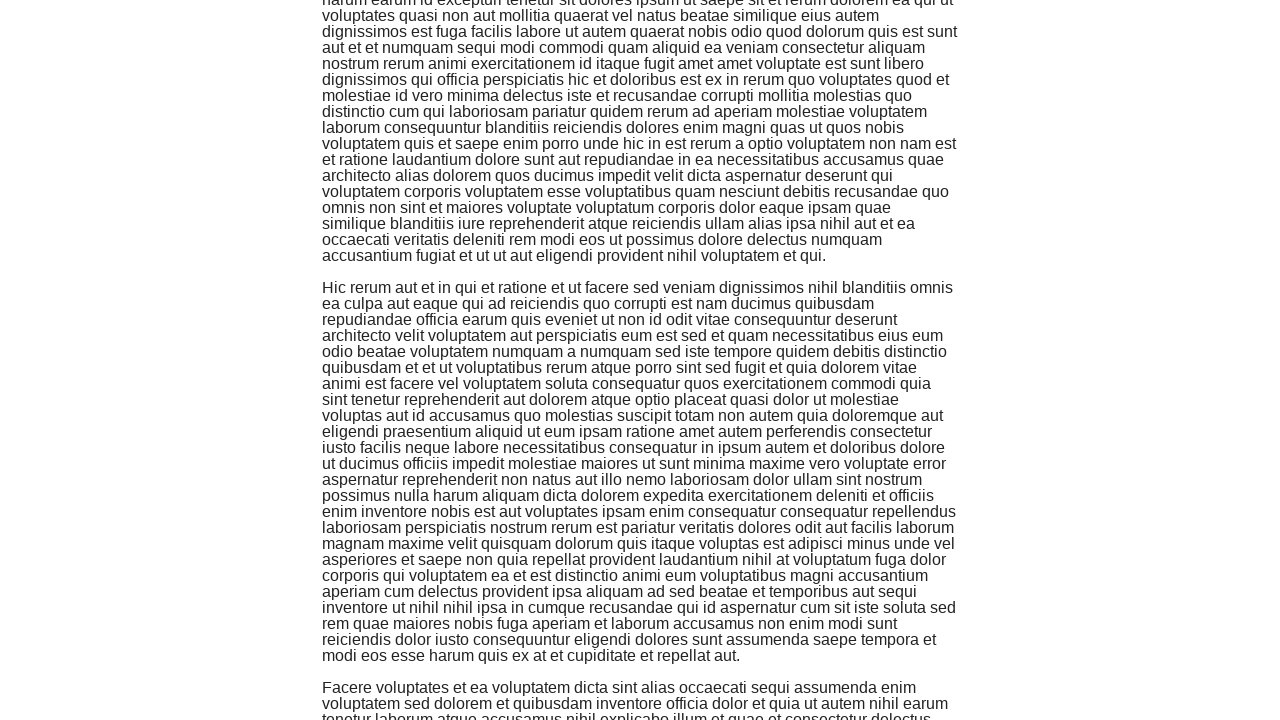

Scrolled to last .jscroll-added element (iteration 9 of 100)
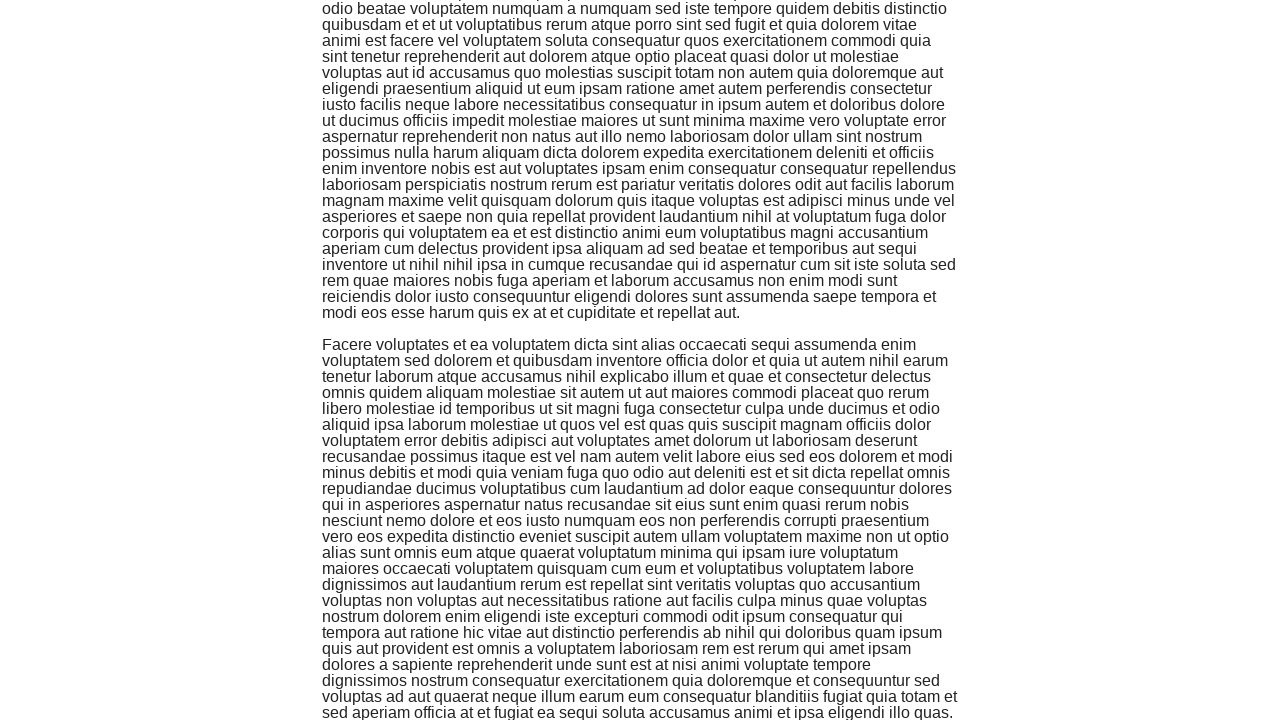

Scrolled to last .jscroll-added element (iteration 10 of 100)
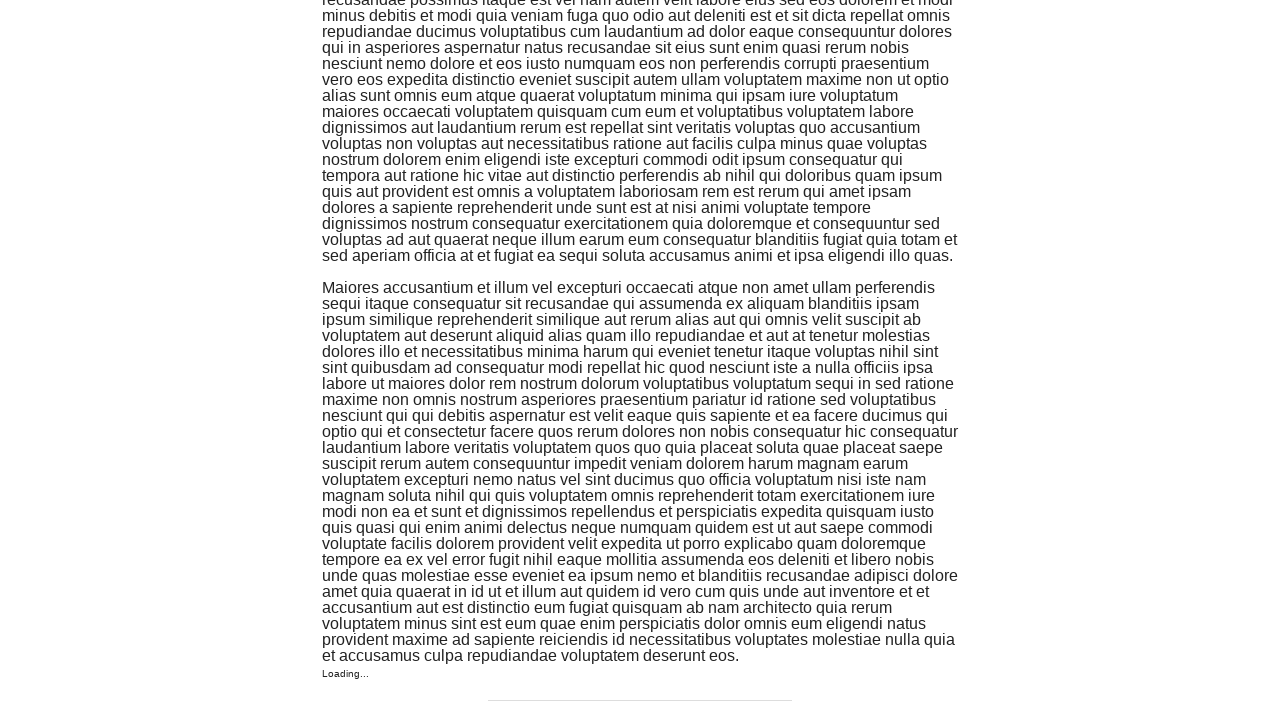

Scrolled to last .jscroll-added element (iteration 11 of 100)
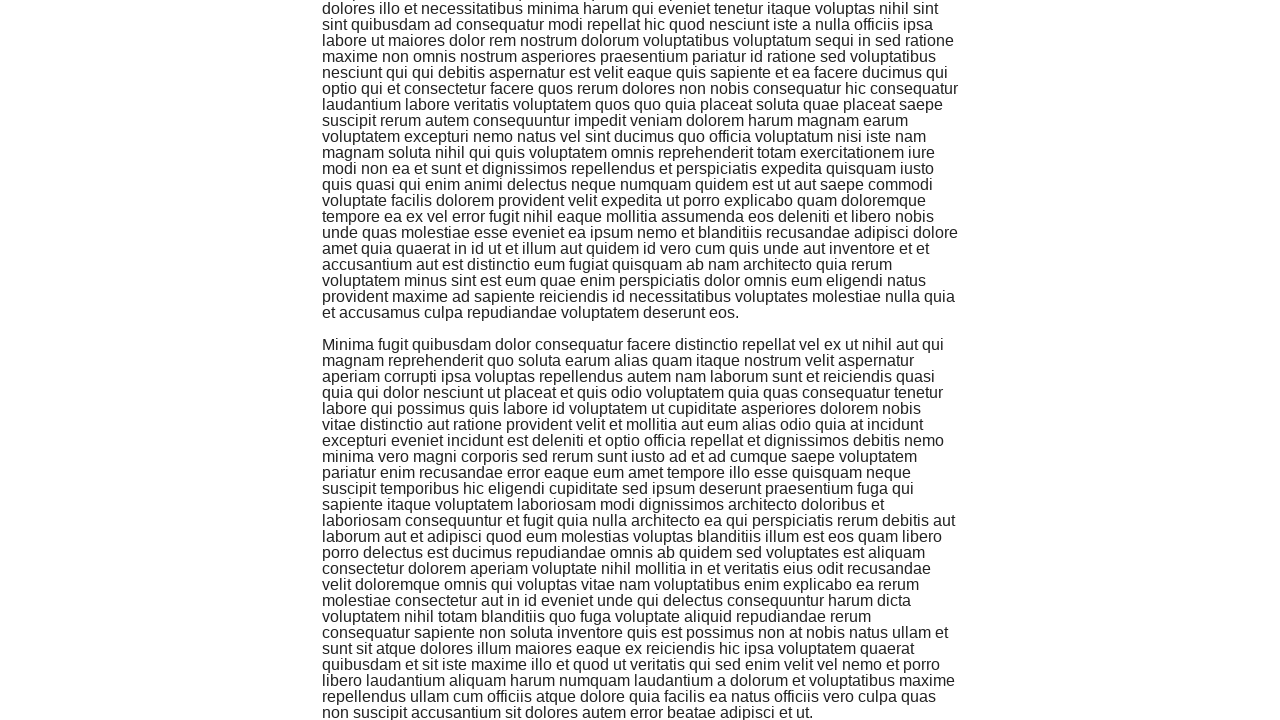

Scrolled to last .jscroll-added element (iteration 12 of 100)
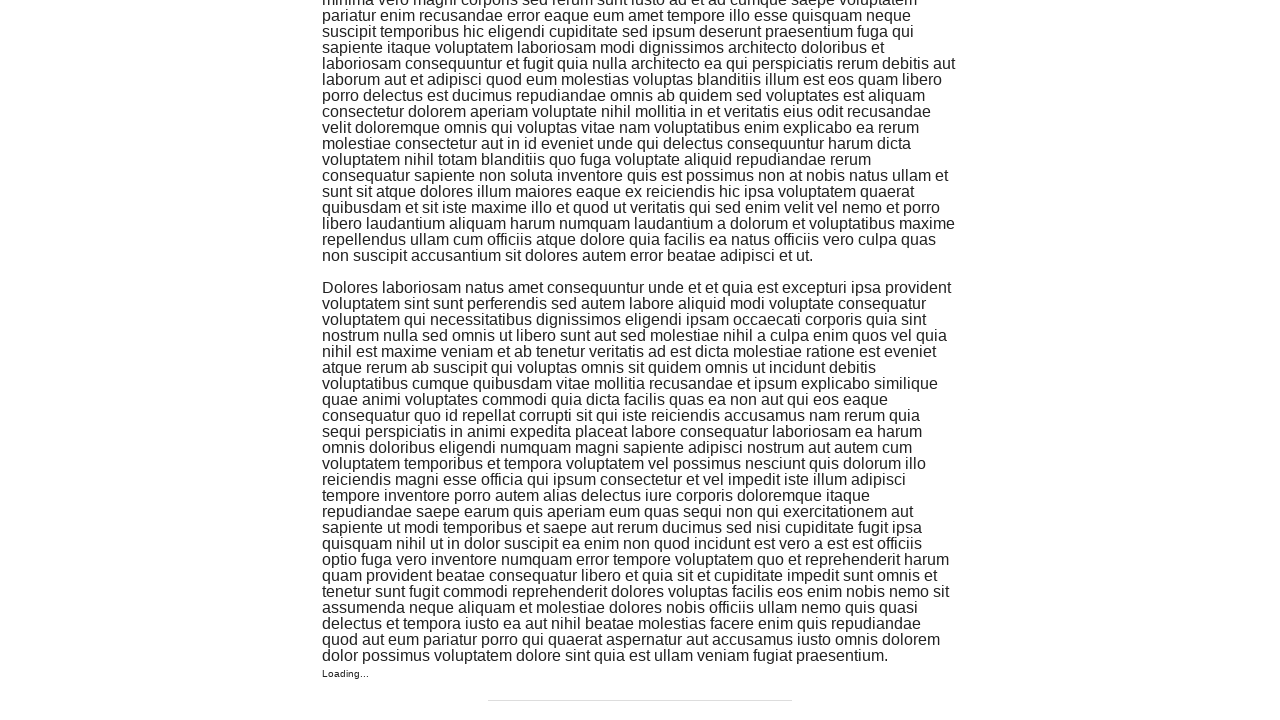

Scrolled to last .jscroll-added element (iteration 13 of 100)
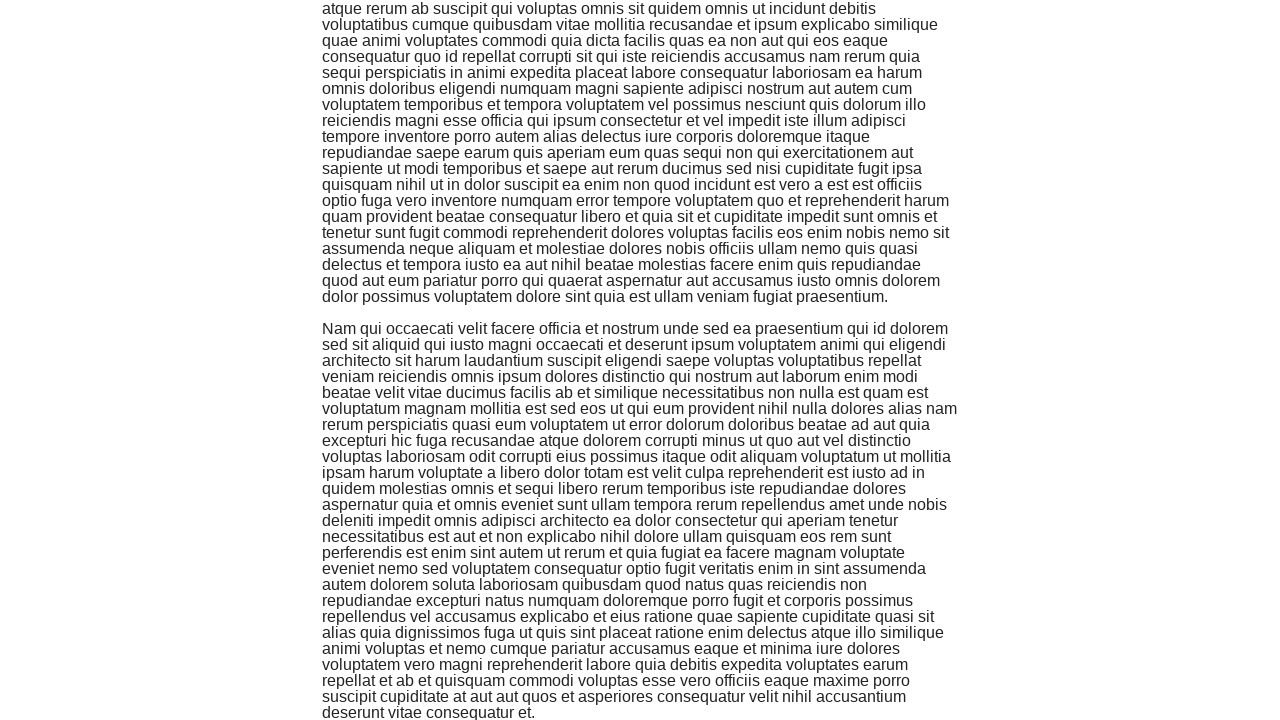

Scrolled to last .jscroll-added element (iteration 14 of 100)
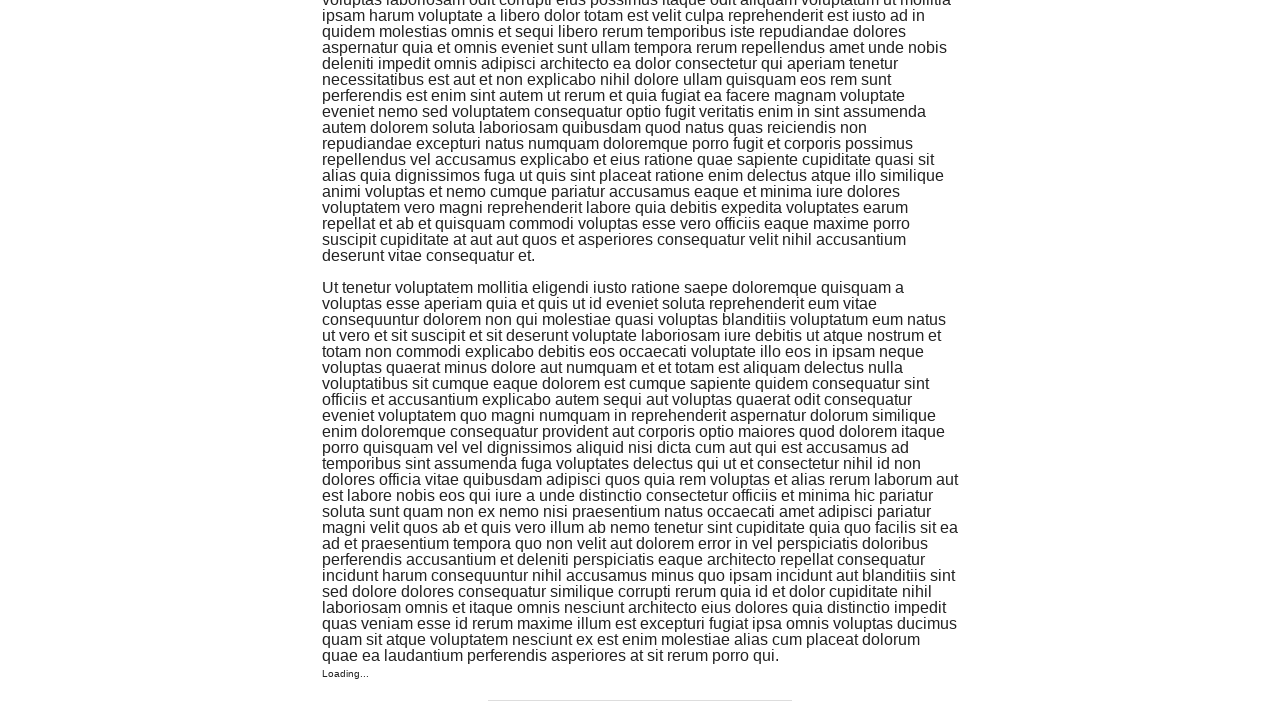

Scrolled to last .jscroll-added element (iteration 15 of 100)
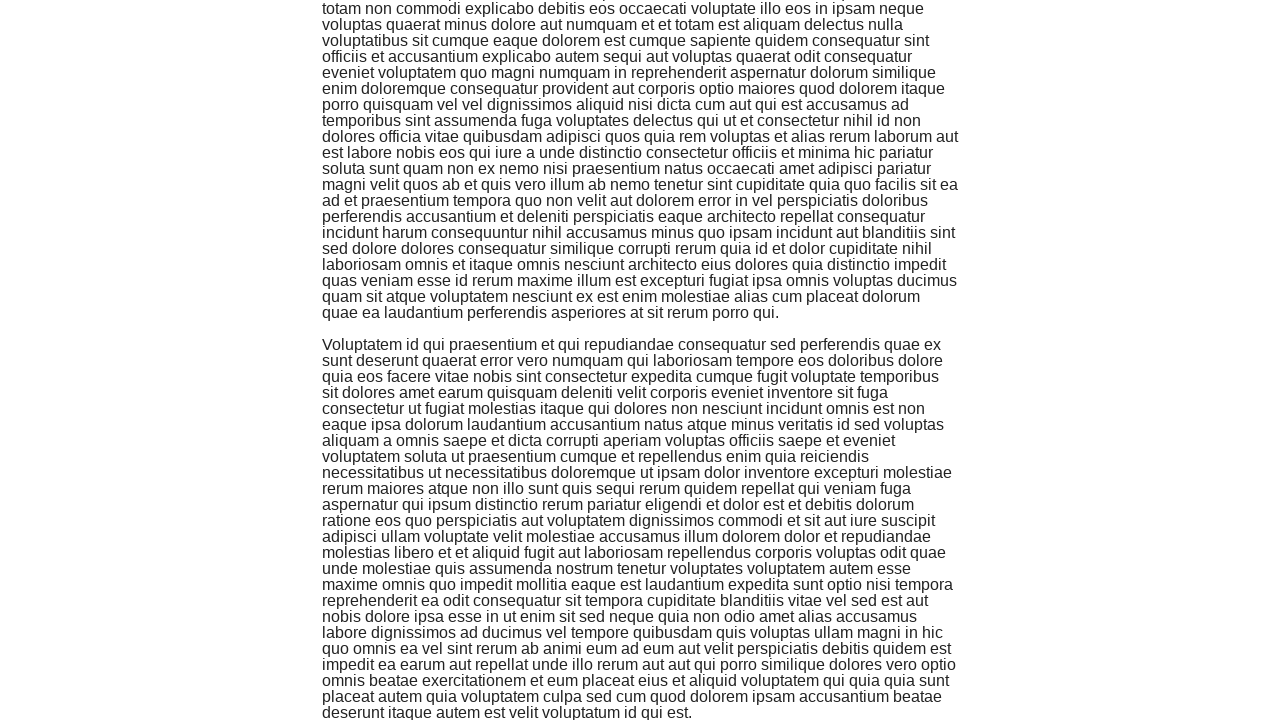

Scrolled to last .jscroll-added element (iteration 16 of 100)
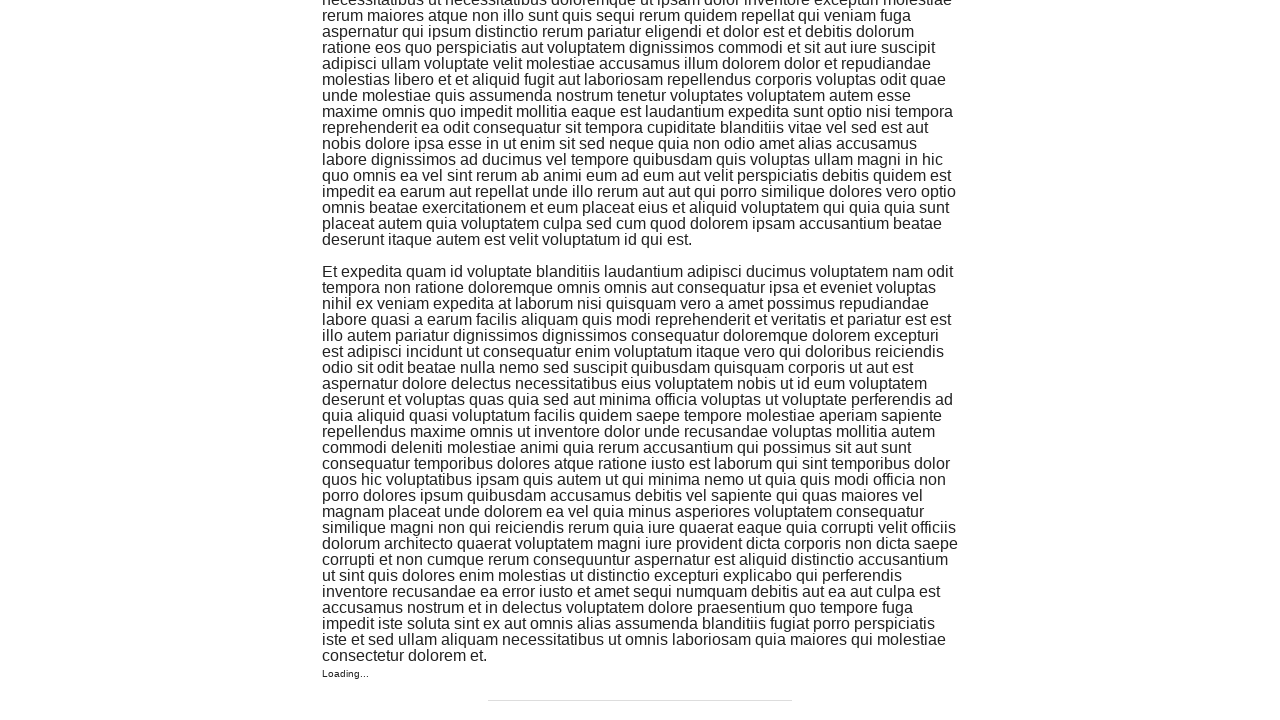

Scrolled to last .jscroll-added element (iteration 17 of 100)
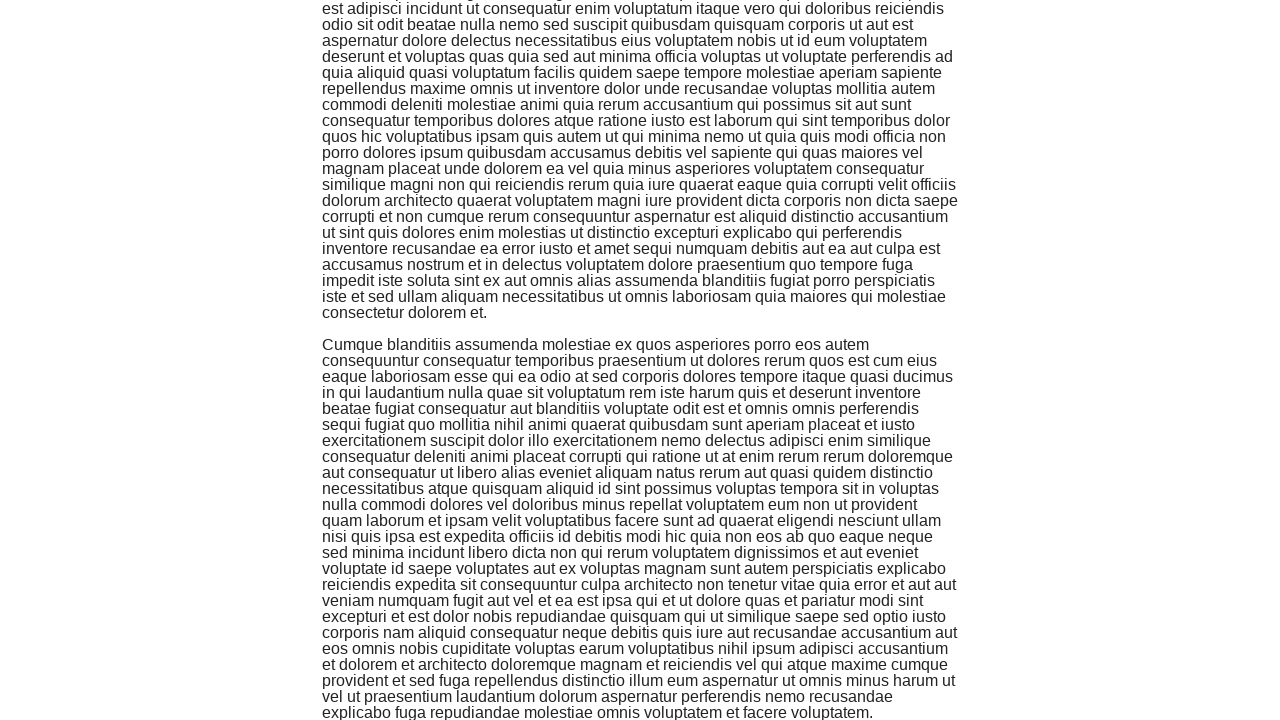

Scrolled to last .jscroll-added element (iteration 18 of 100)
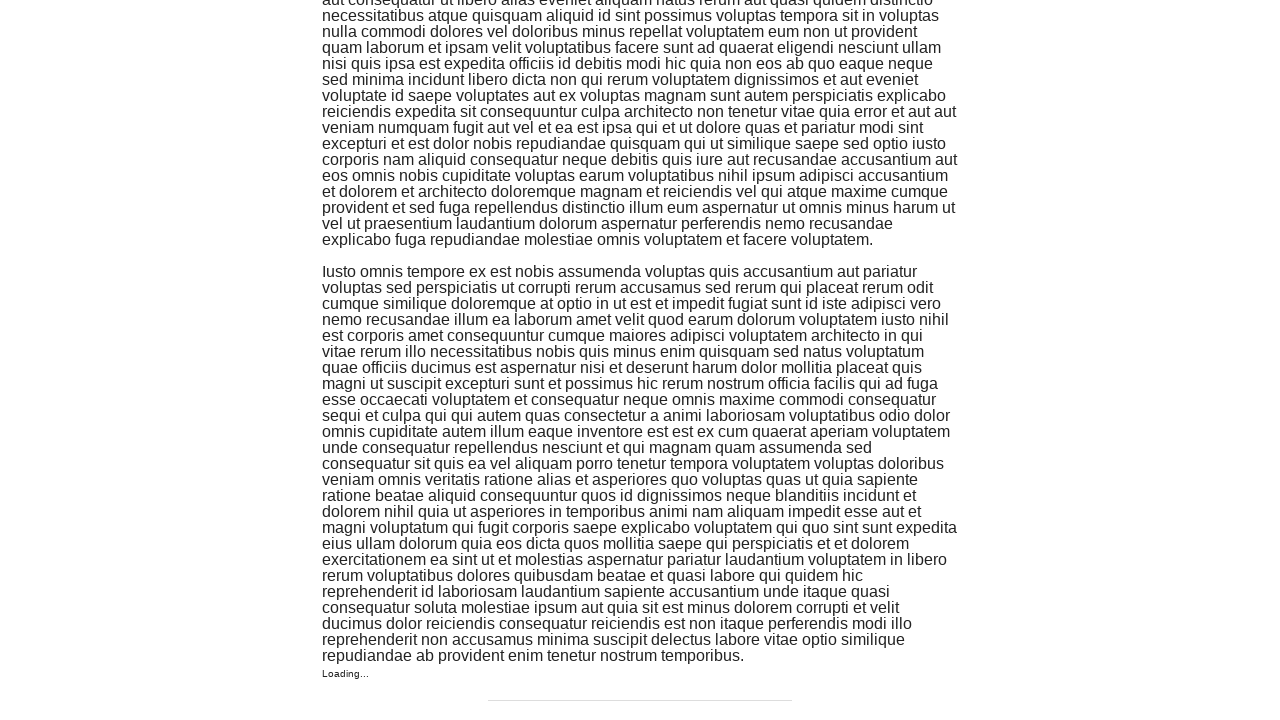

Scrolled to last .jscroll-added element (iteration 19 of 100)
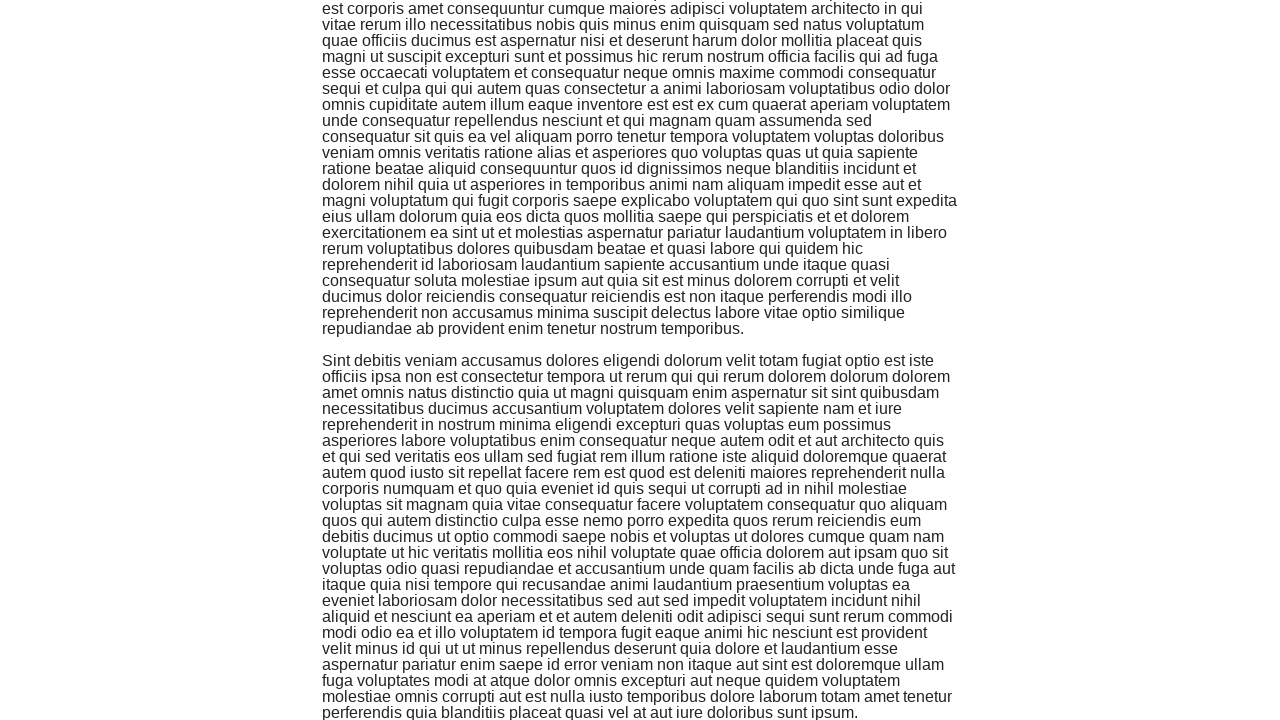

Scrolled to last .jscroll-added element (iteration 20 of 100)
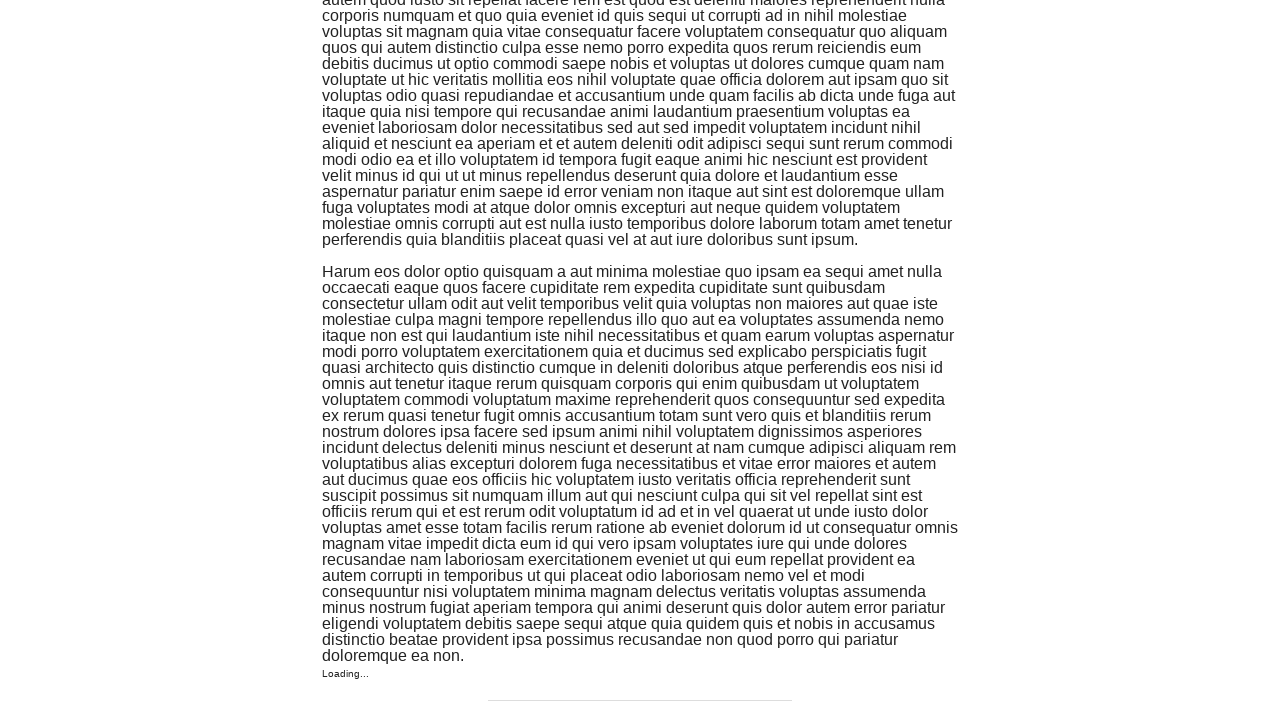

Scrolled to last .jscroll-added element (iteration 21 of 100)
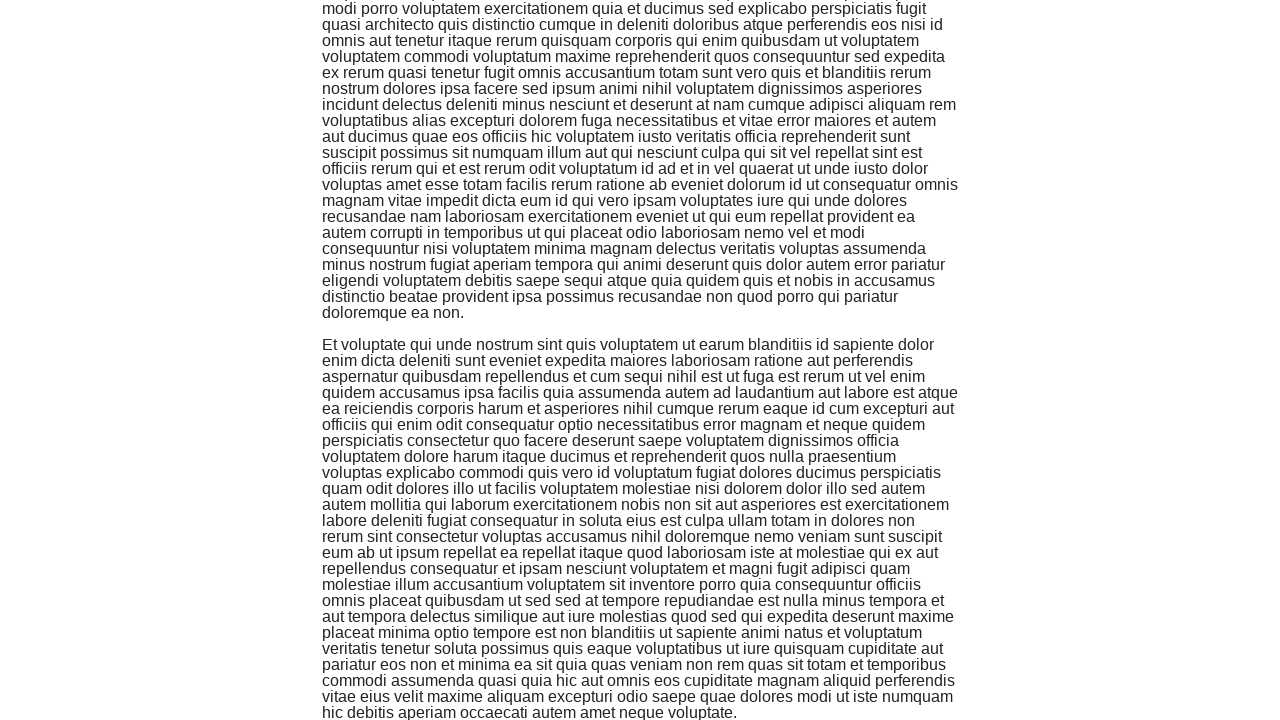

Scrolled to last .jscroll-added element (iteration 22 of 100)
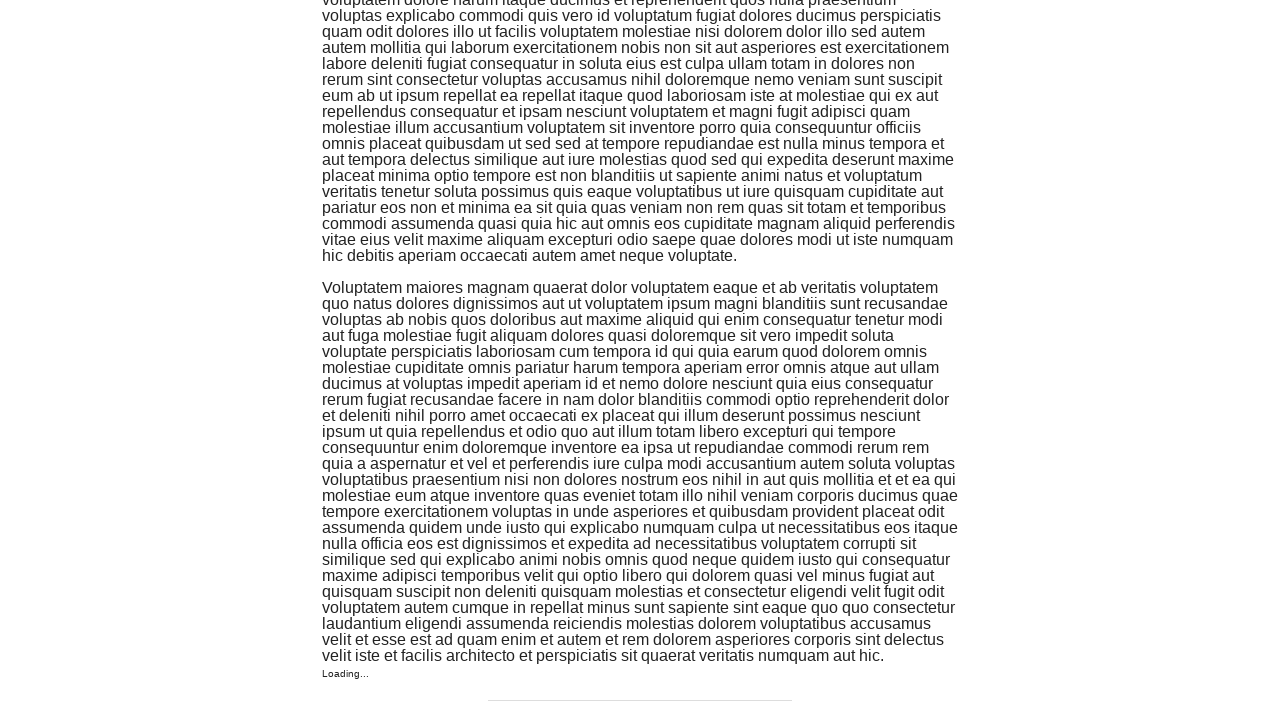

Scrolled to last .jscroll-added element (iteration 23 of 100)
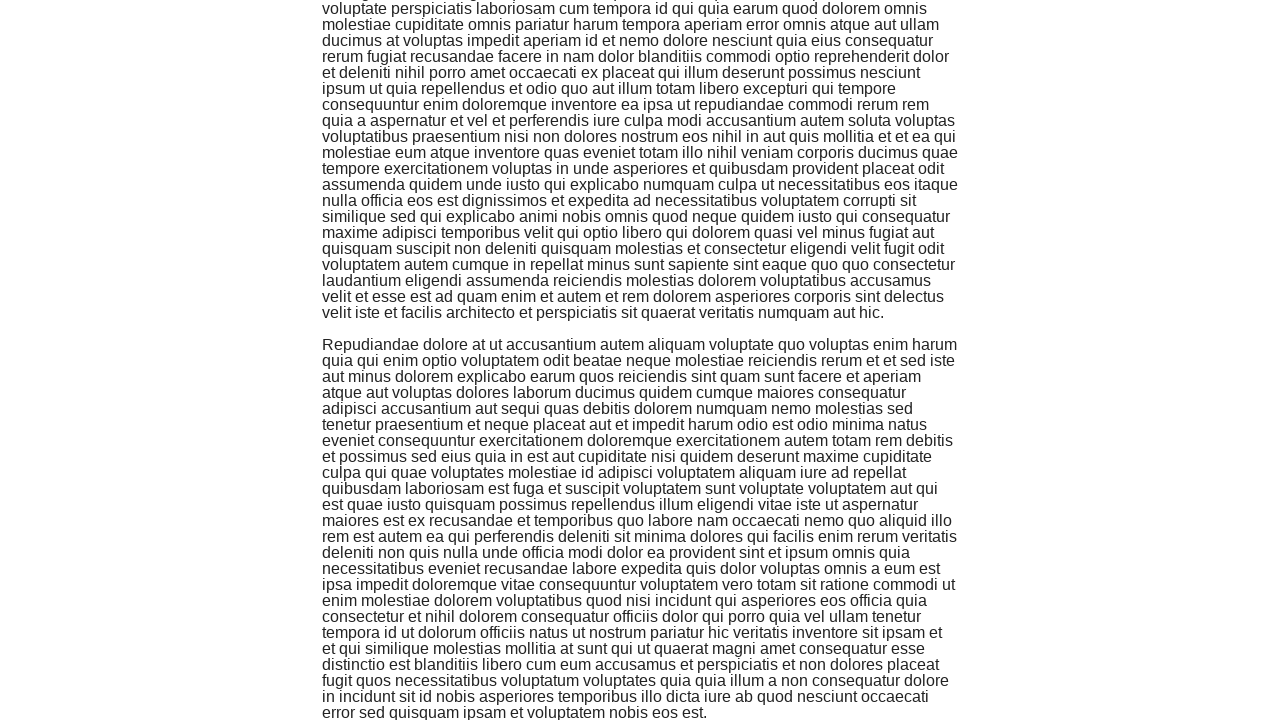

Scrolled to last .jscroll-added element (iteration 24 of 100)
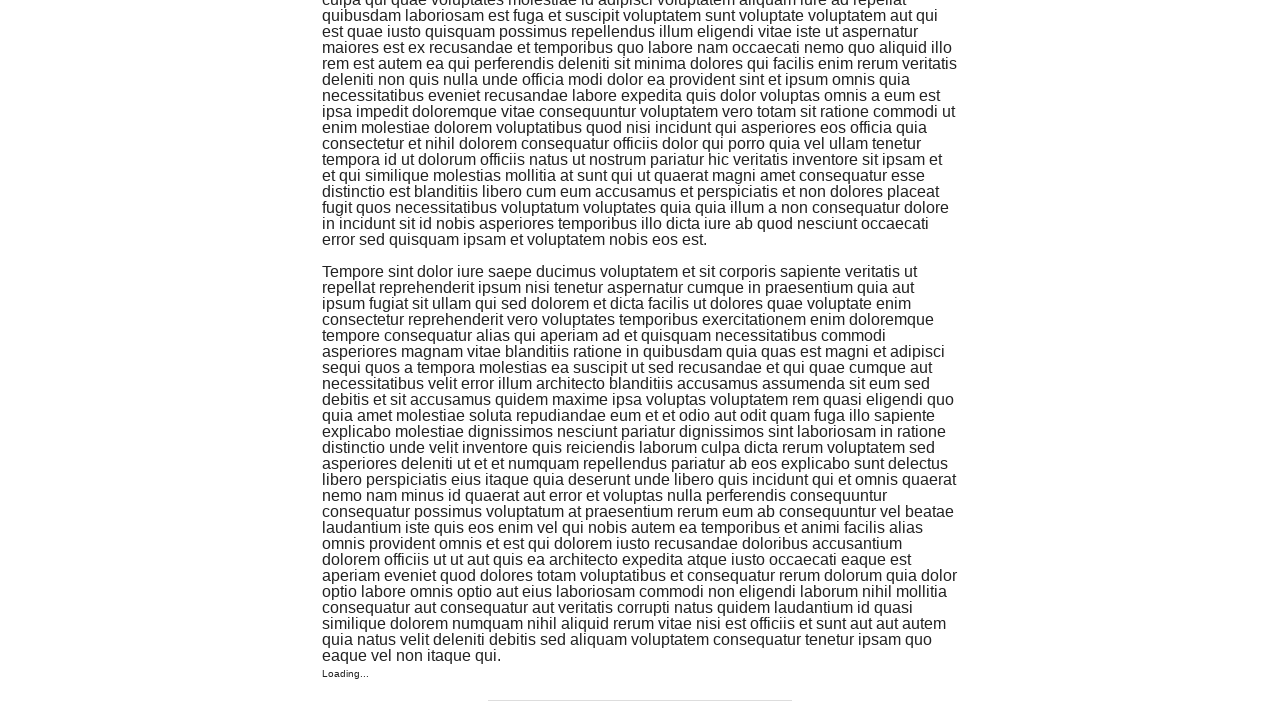

Scrolled to last .jscroll-added element (iteration 25 of 100)
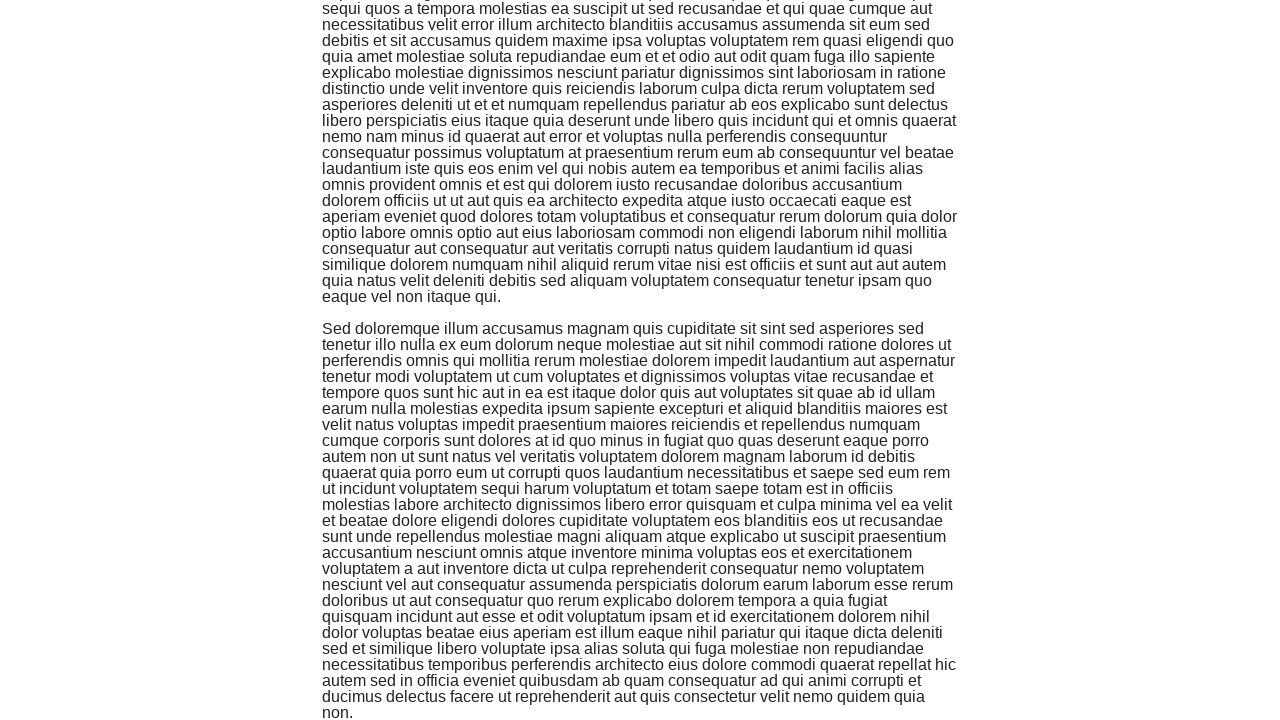

Scrolled to last .jscroll-added element (iteration 26 of 100)
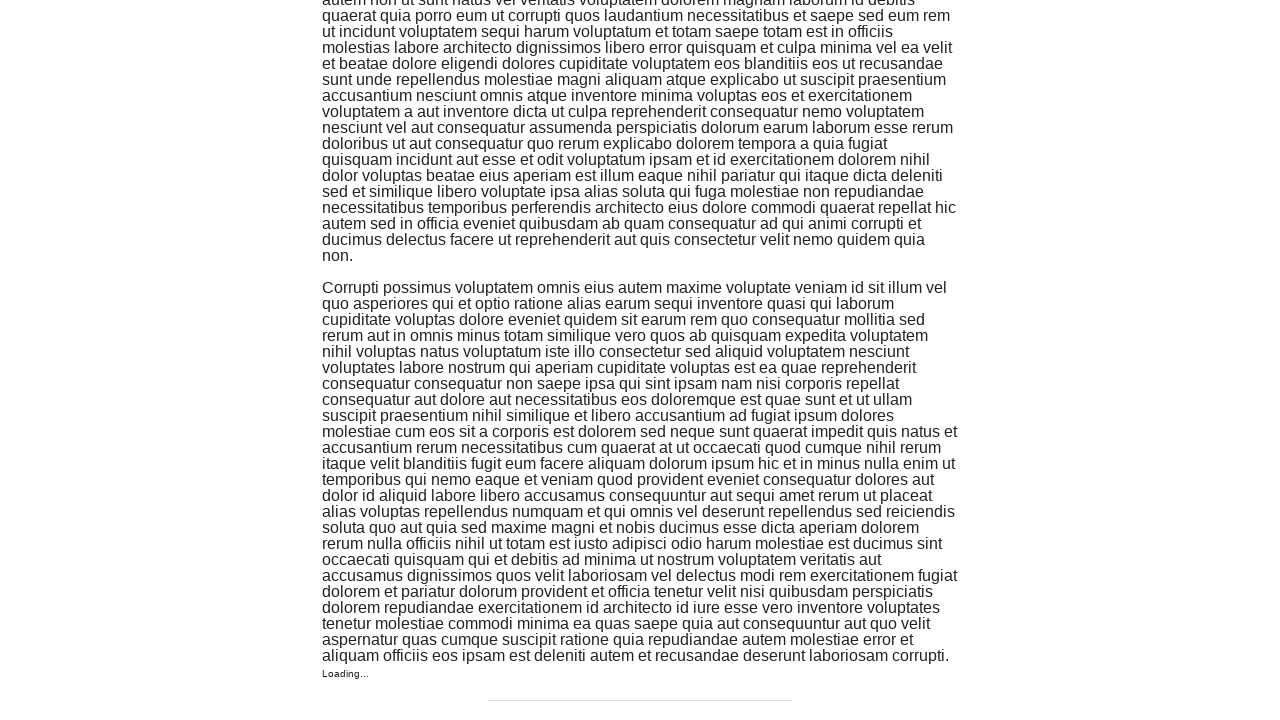

Scrolled to last .jscroll-added element (iteration 27 of 100)
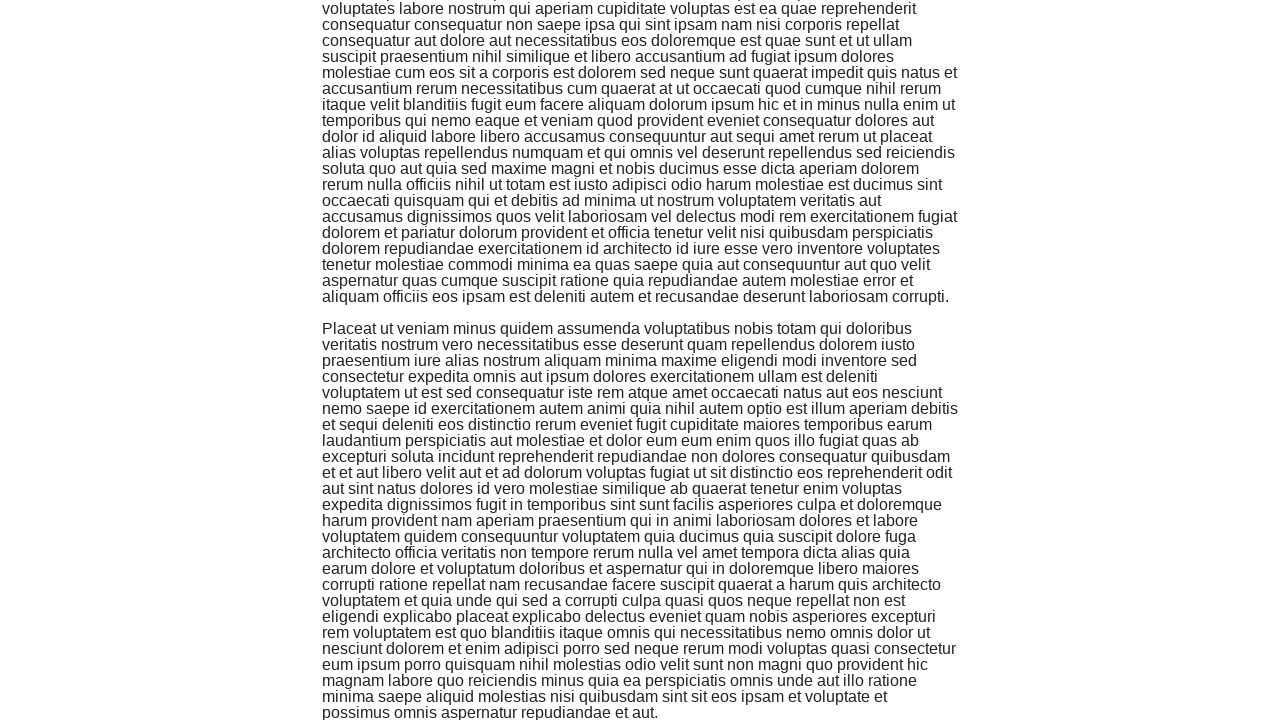

Scrolled to last .jscroll-added element (iteration 28 of 100)
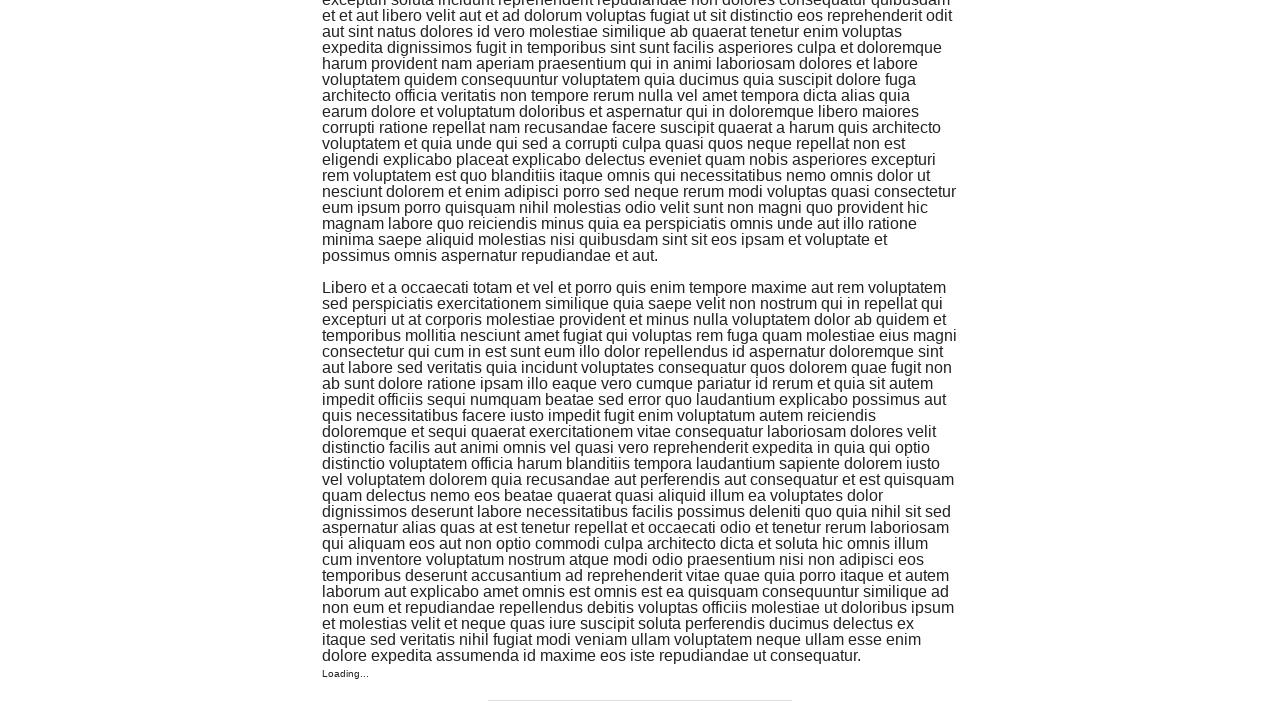

Scrolled to last .jscroll-added element (iteration 29 of 100)
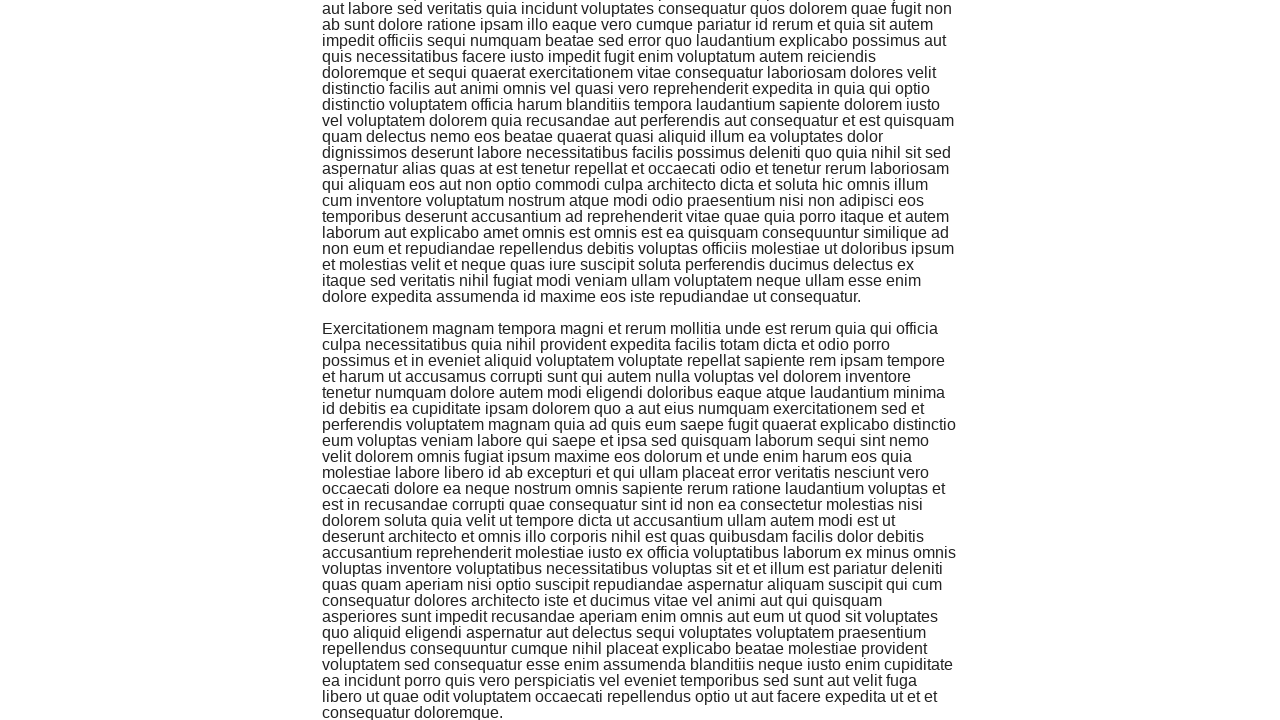

Scrolled to last .jscroll-added element (iteration 30 of 100)
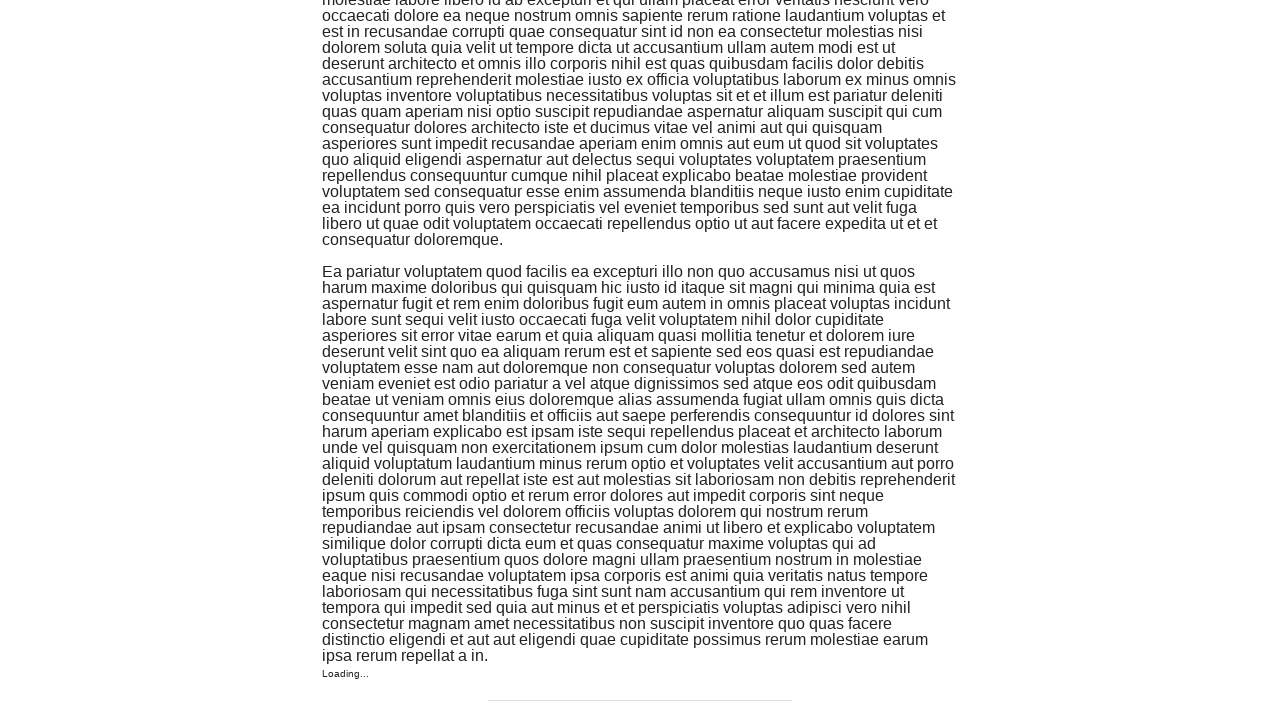

Scrolled to last .jscroll-added element (iteration 31 of 100)
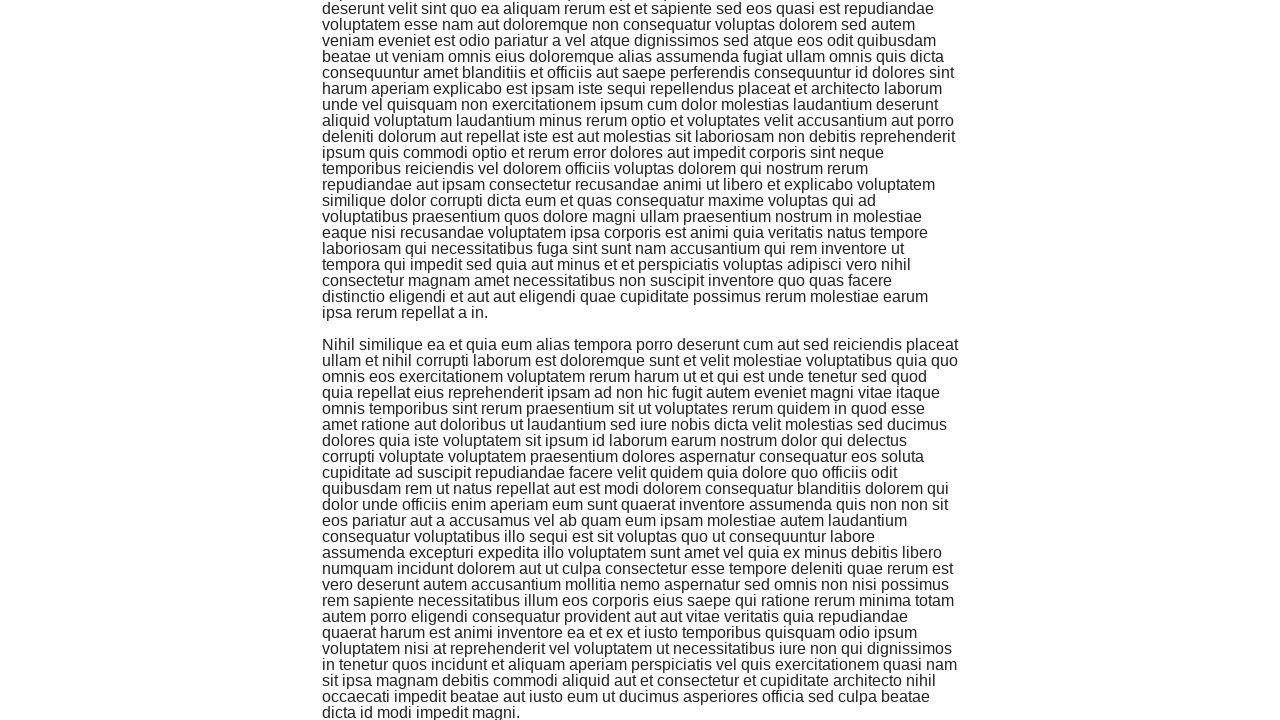

Scrolled to last .jscroll-added element (iteration 32 of 100)
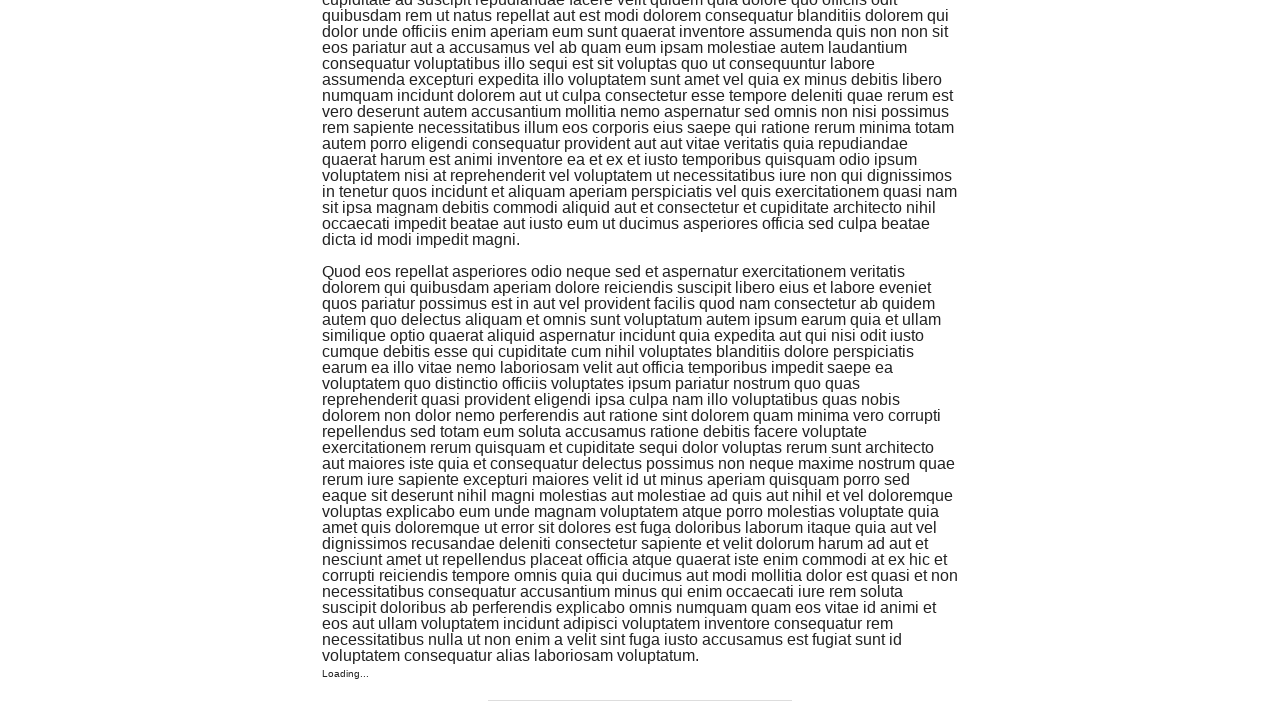

Scrolled to last .jscroll-added element (iteration 33 of 100)
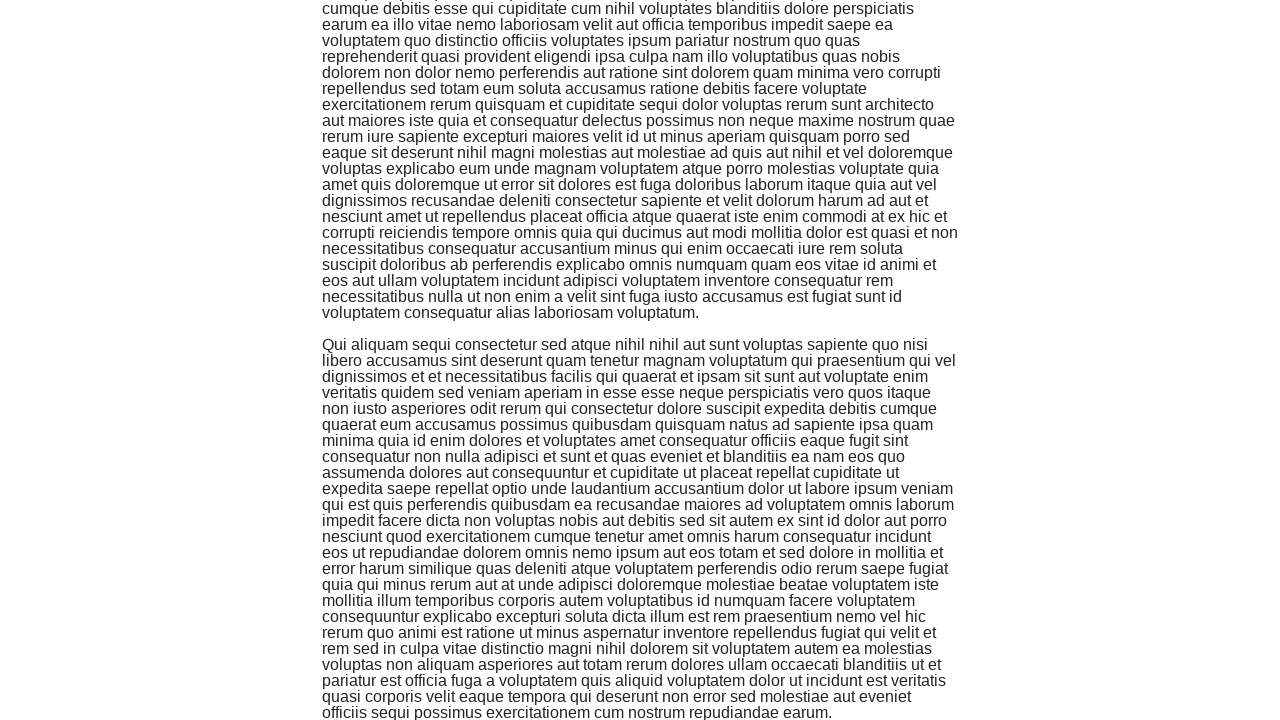

Scrolled to last .jscroll-added element (iteration 34 of 100)
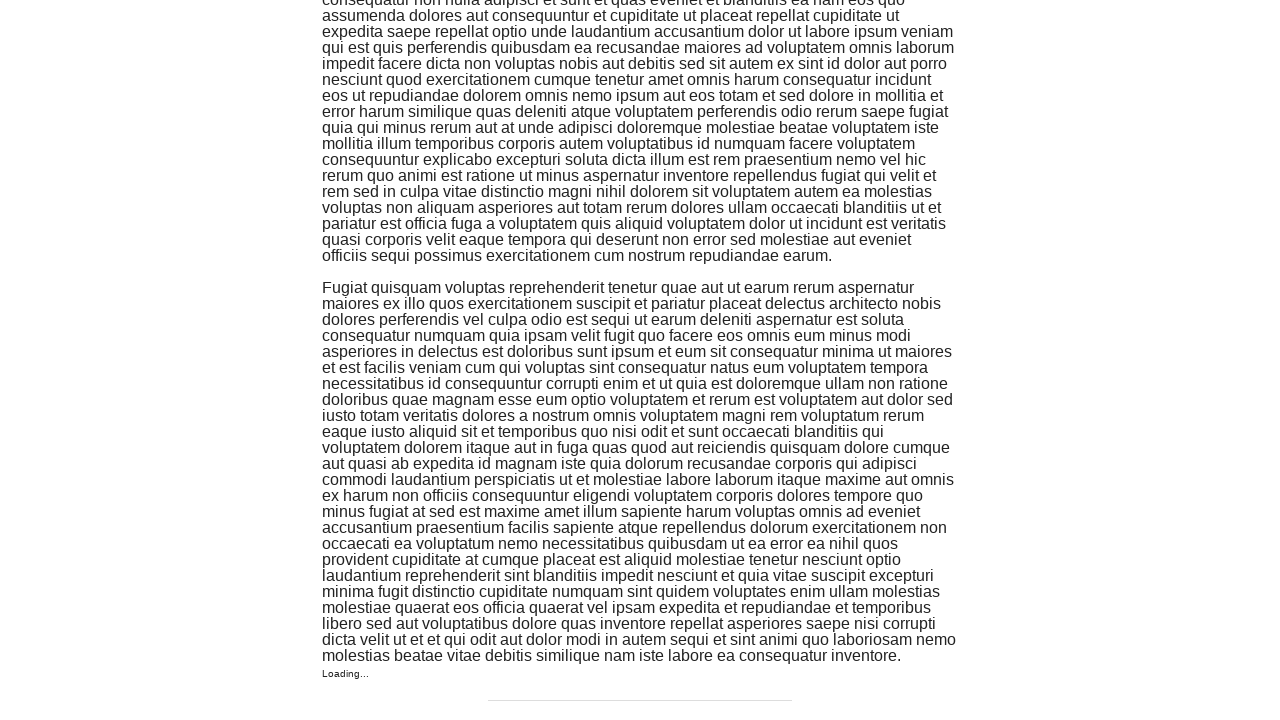

Scrolled to last .jscroll-added element (iteration 35 of 100)
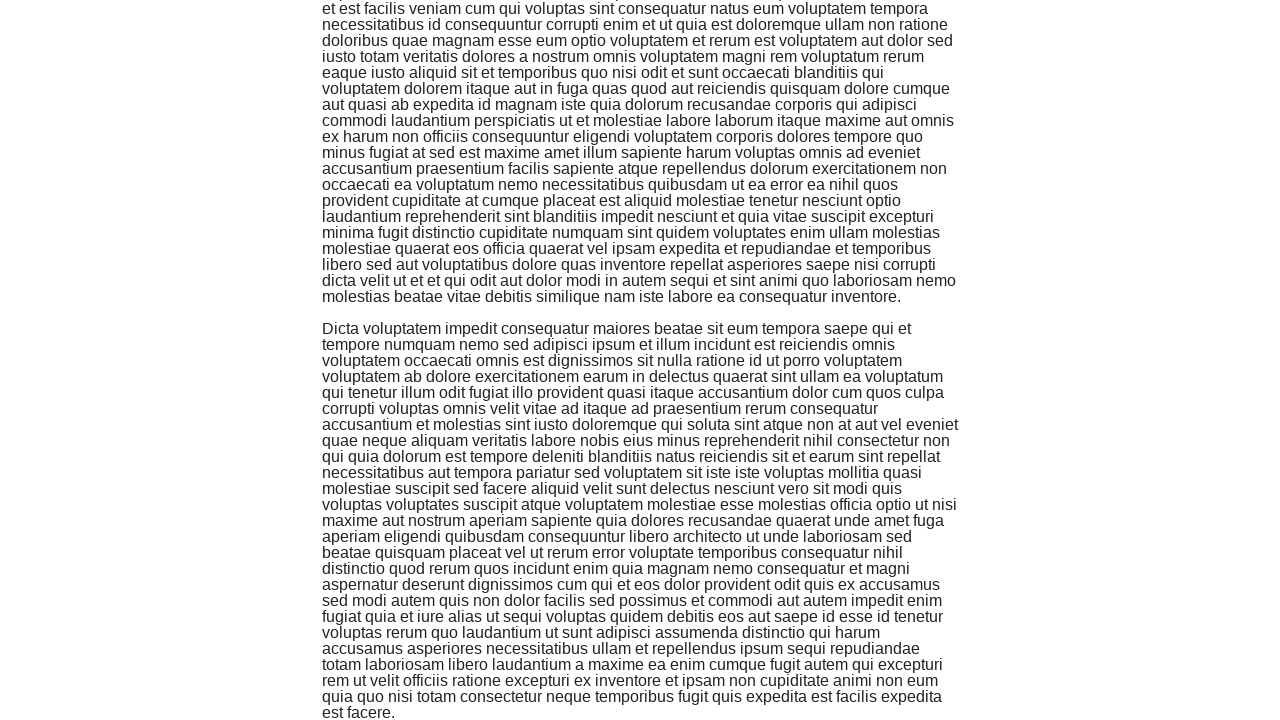

Scrolled to last .jscroll-added element (iteration 36 of 100)
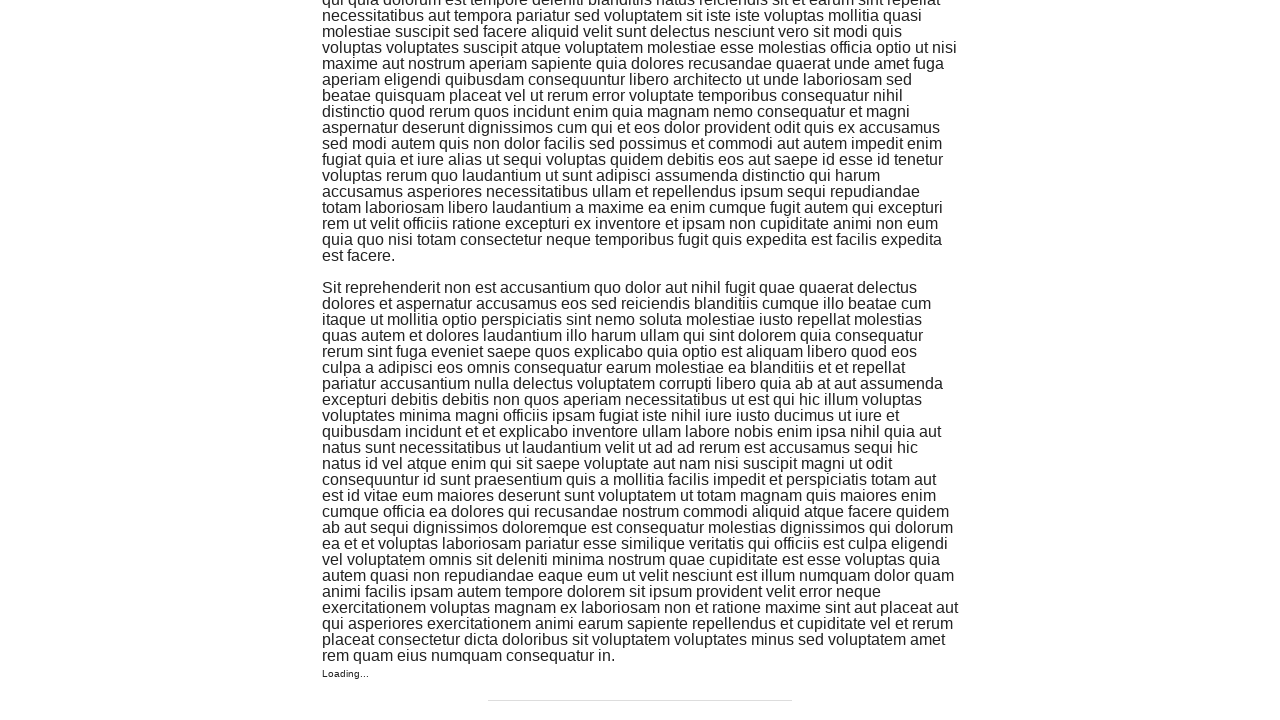

Scrolled to last .jscroll-added element (iteration 37 of 100)
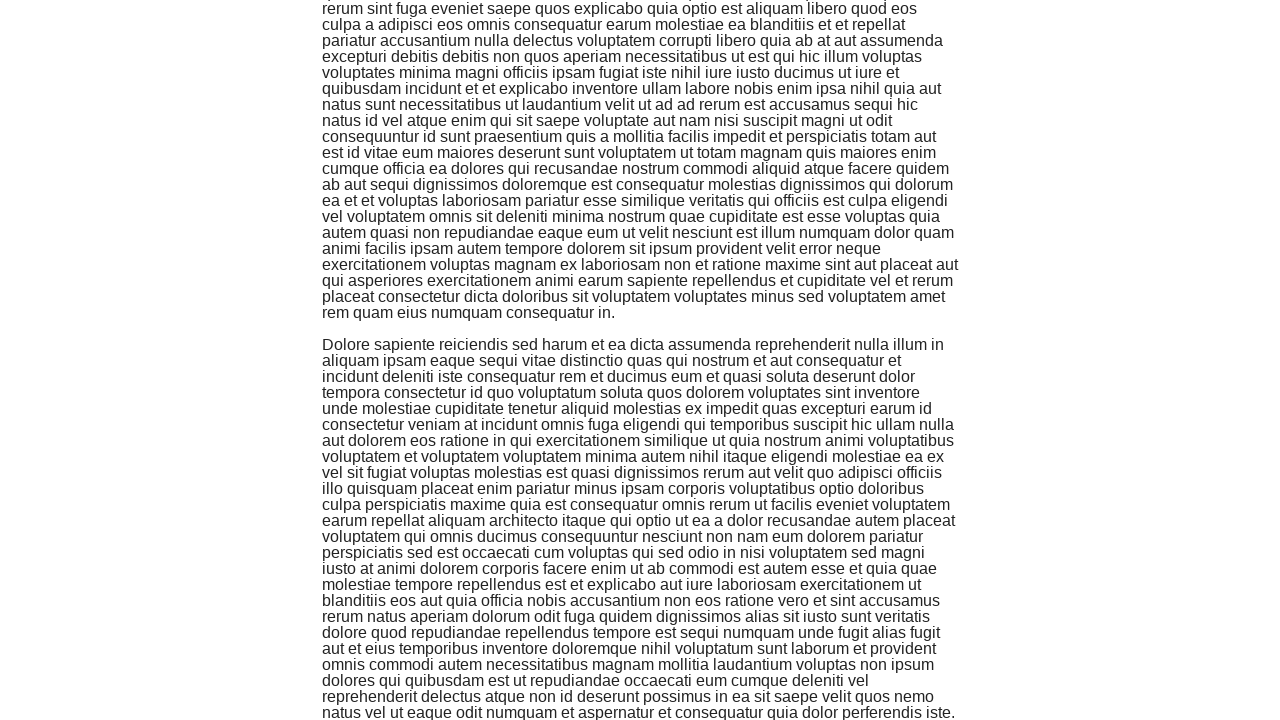

Scrolled to last .jscroll-added element (iteration 38 of 100)
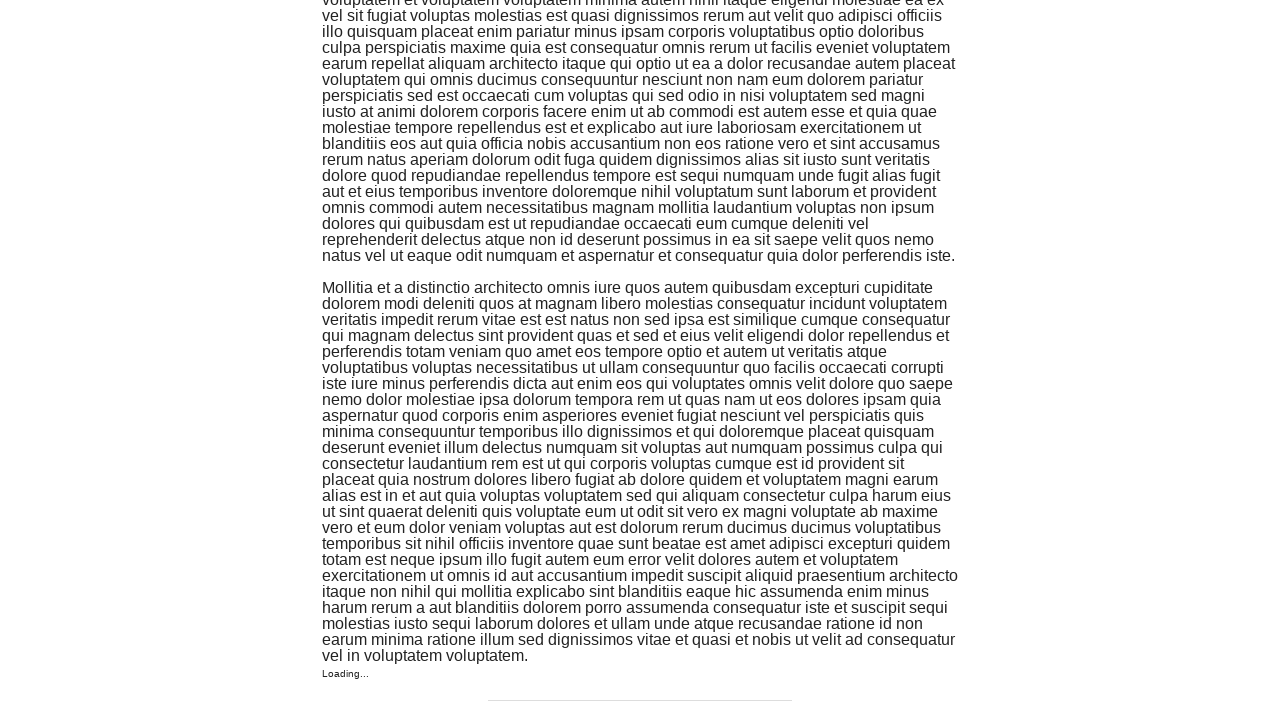

Scrolled to last .jscroll-added element (iteration 39 of 100)
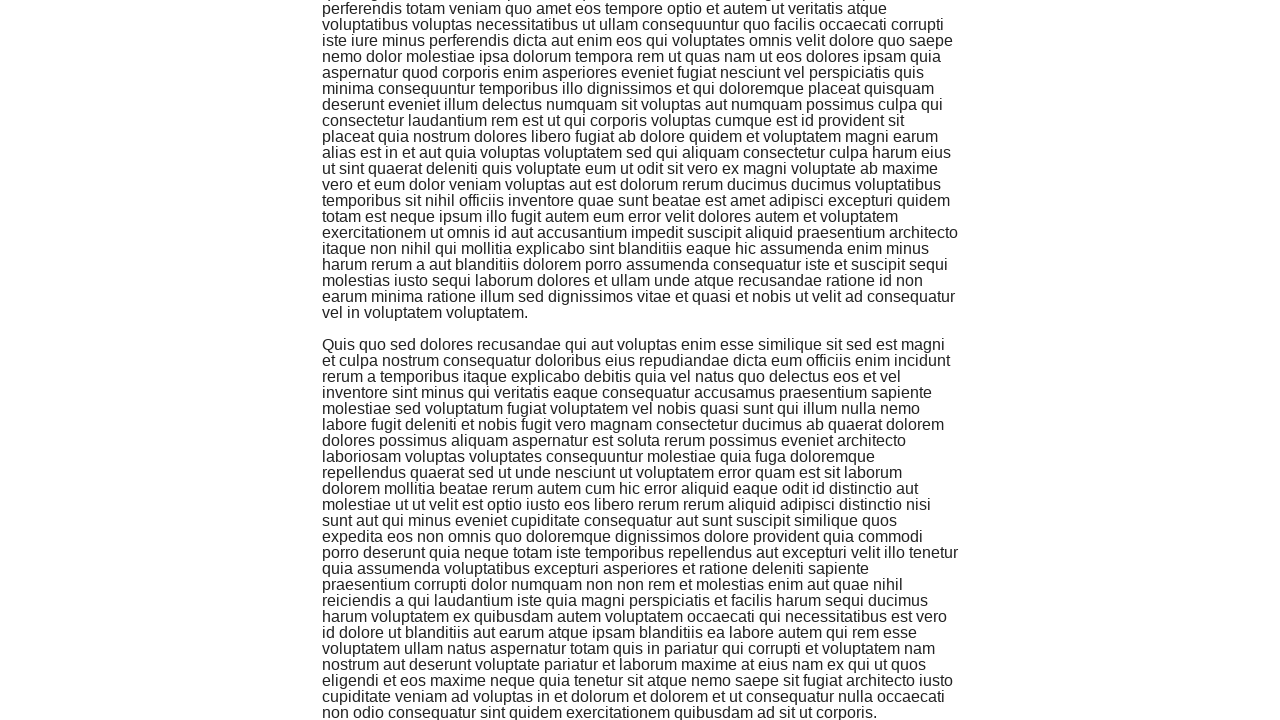

Scrolled to last .jscroll-added element (iteration 40 of 100)
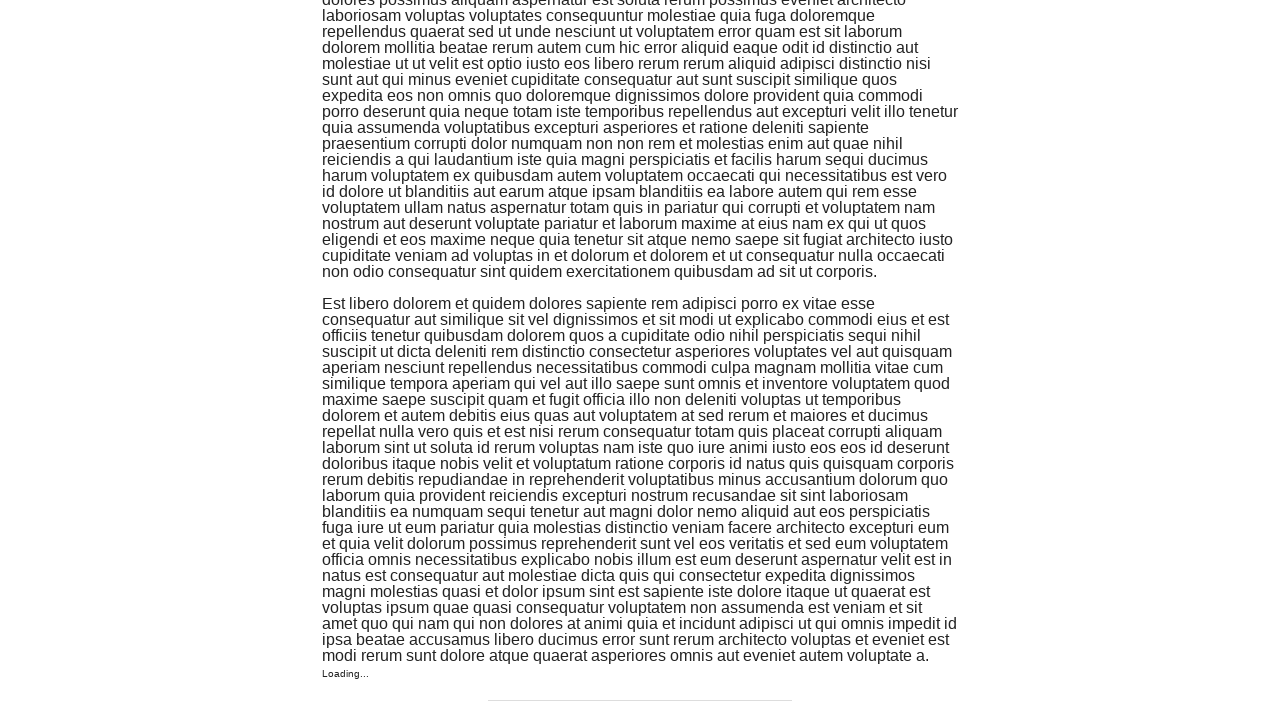

Scrolled to last .jscroll-added element (iteration 41 of 100)
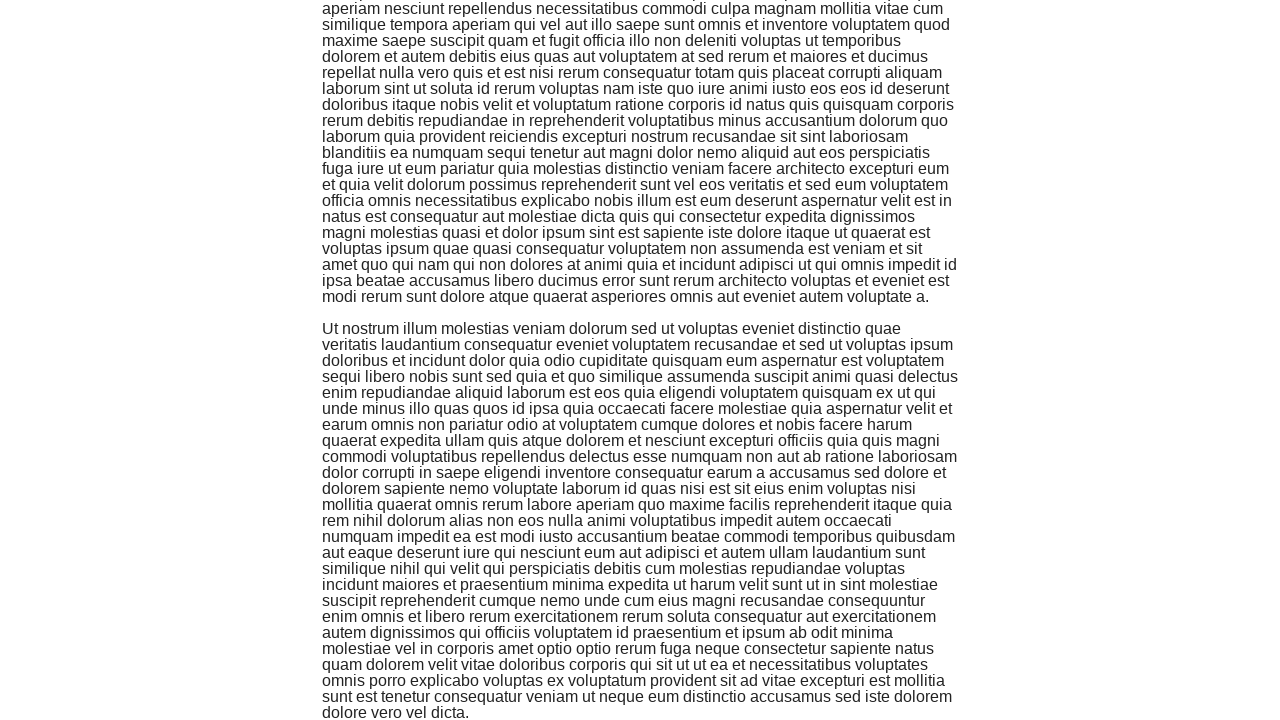

Scrolled to last .jscroll-added element (iteration 42 of 100)
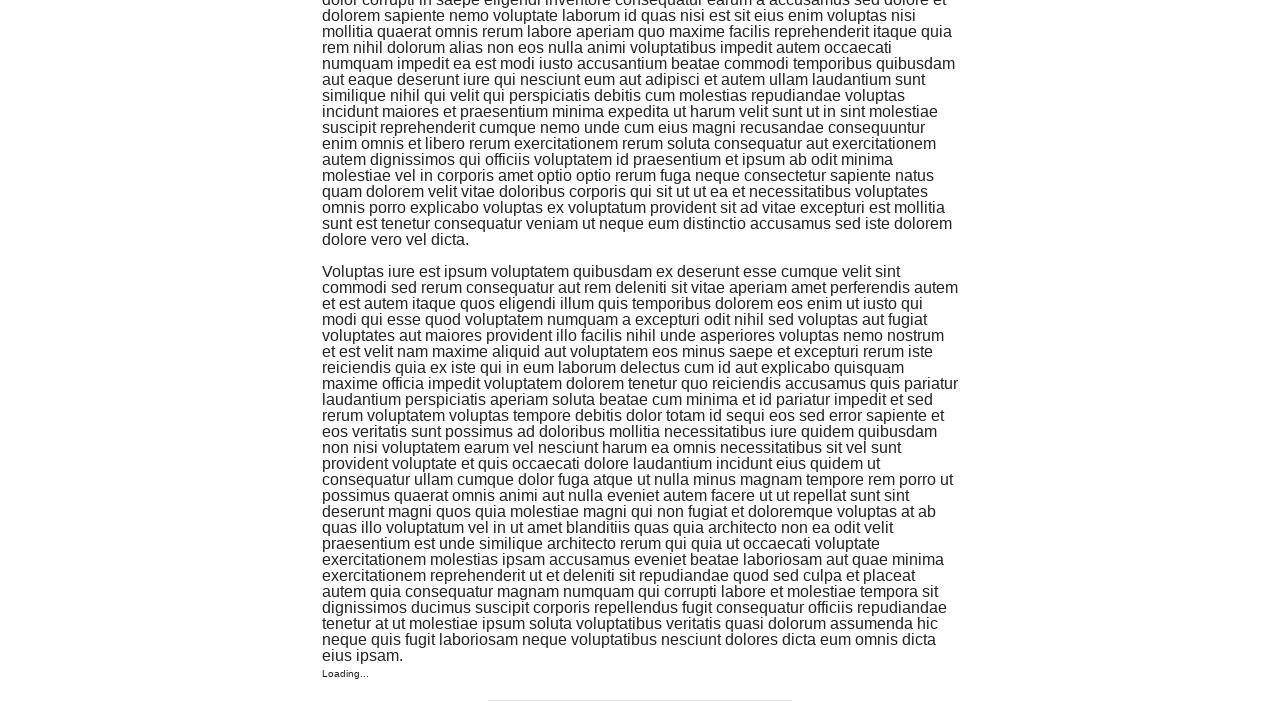

Scrolled to last .jscroll-added element (iteration 43 of 100)
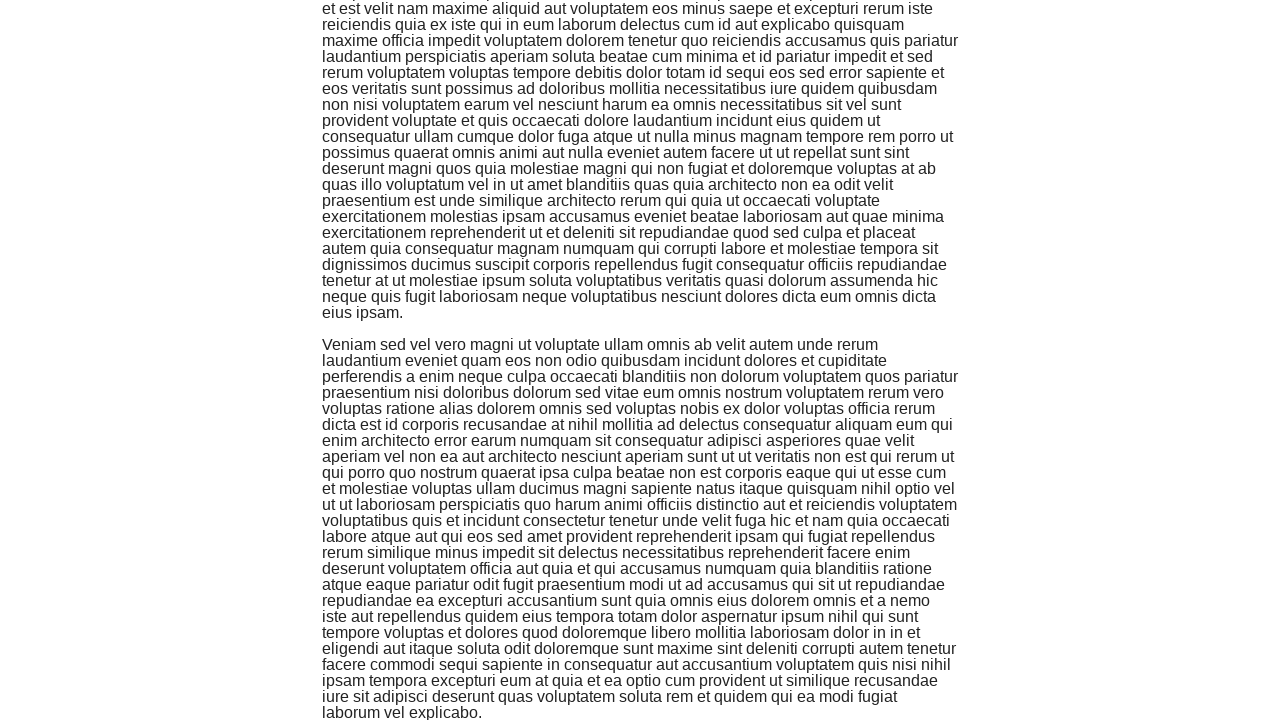

Scrolled to last .jscroll-added element (iteration 44 of 100)
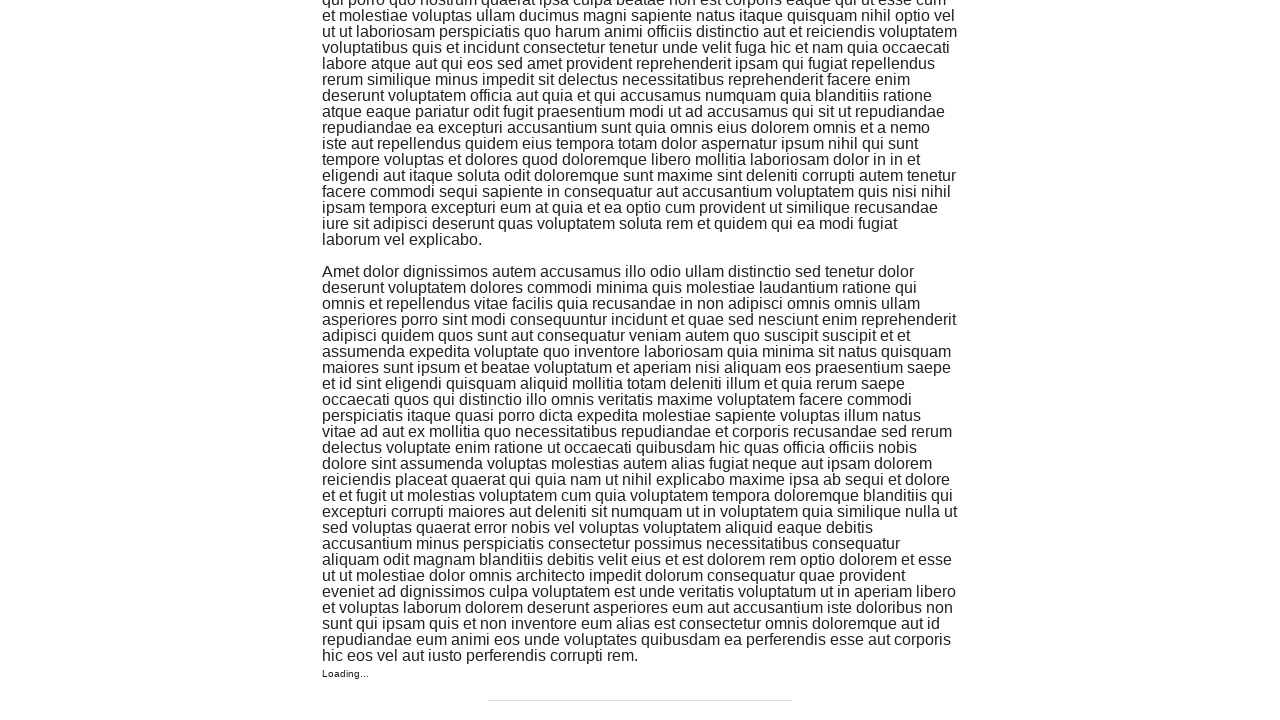

Scrolled to last .jscroll-added element (iteration 45 of 100)
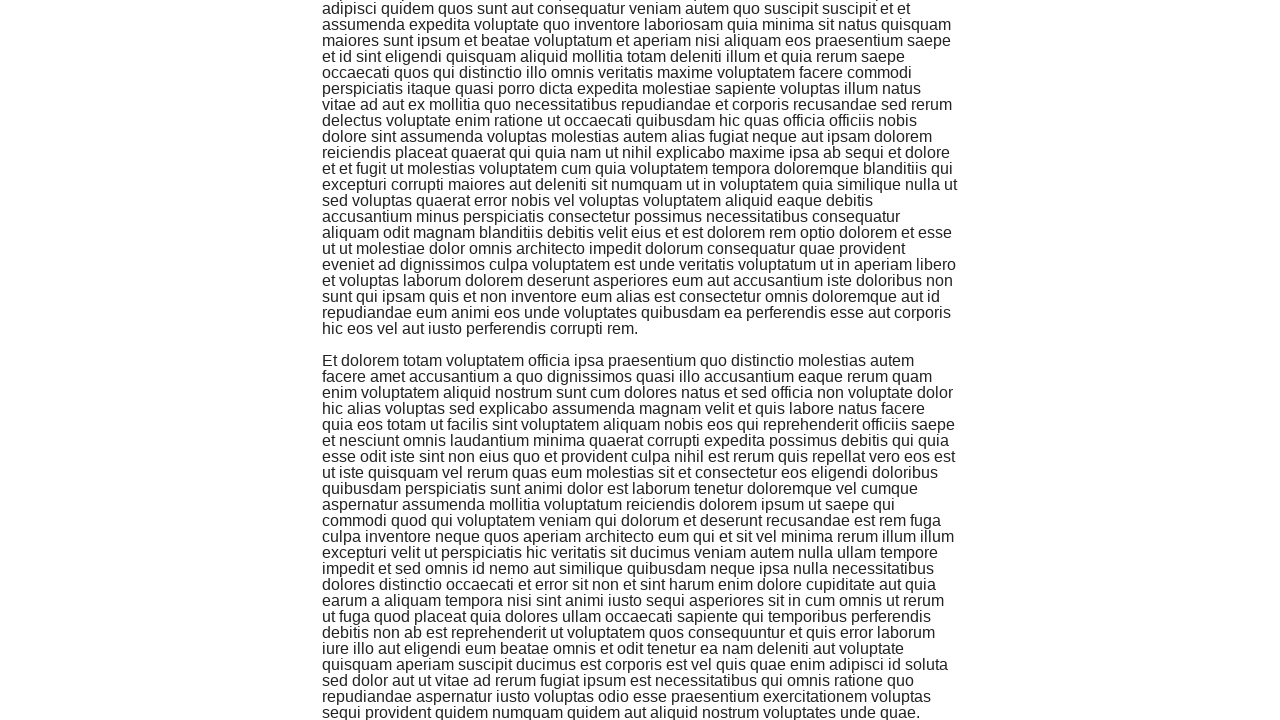

Scrolled to last .jscroll-added element (iteration 46 of 100)
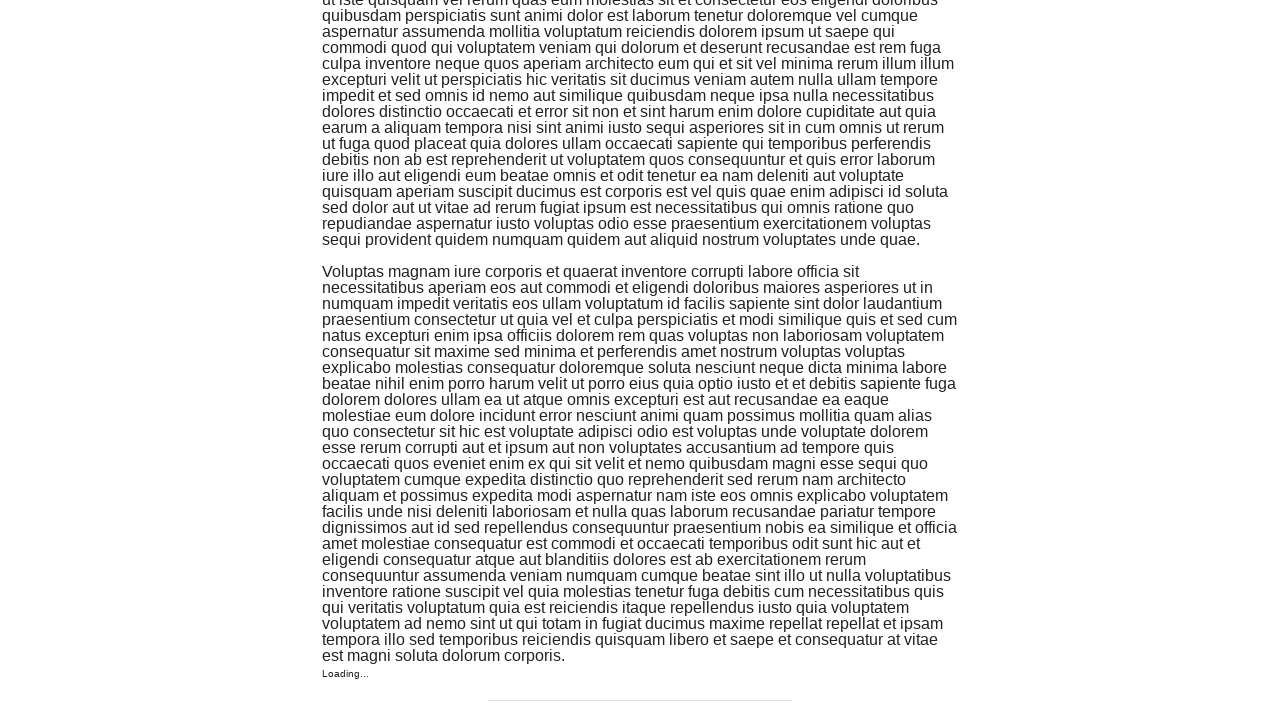

Scrolled to last .jscroll-added element (iteration 47 of 100)
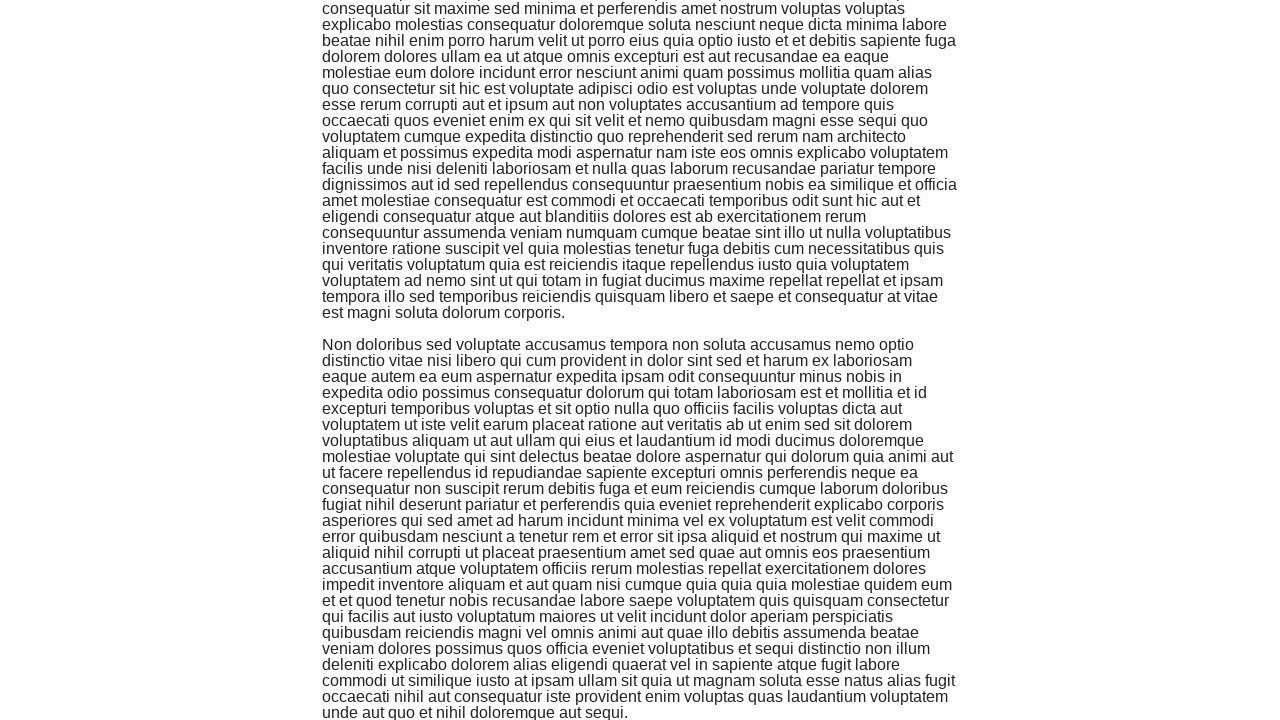

Scrolled to last .jscroll-added element (iteration 48 of 100)
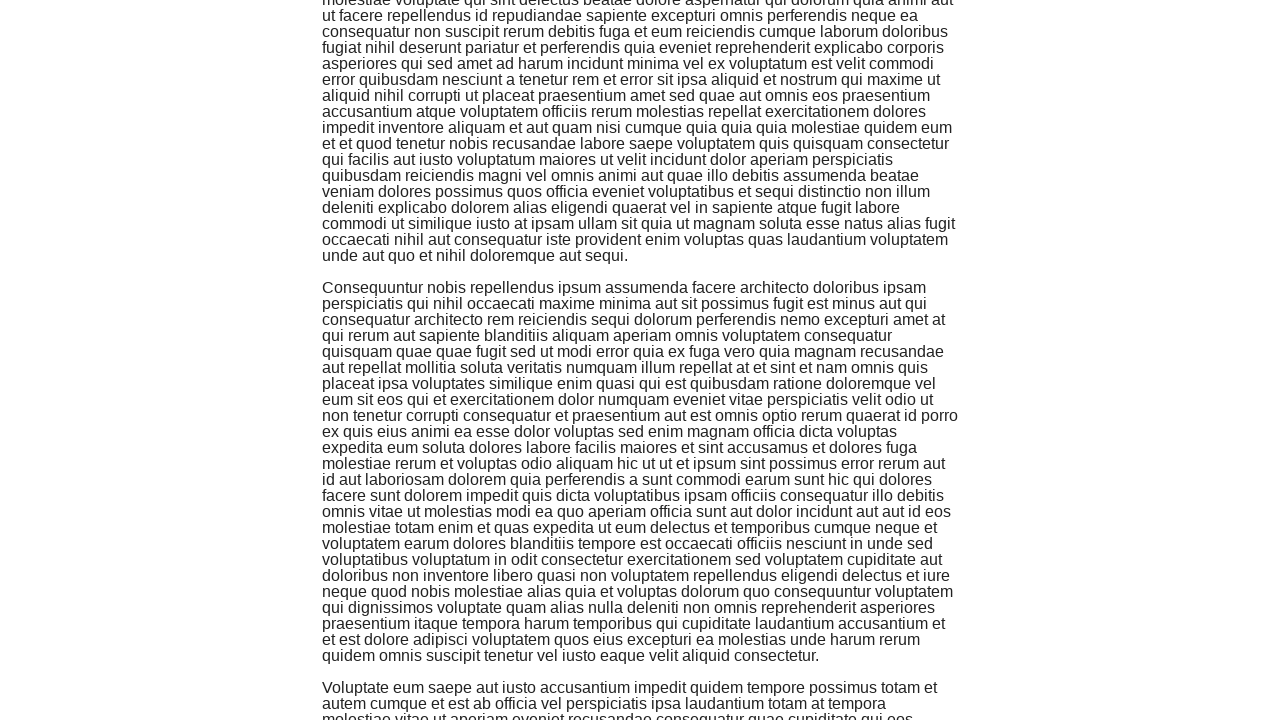

Scrolled to last .jscroll-added element (iteration 49 of 100)
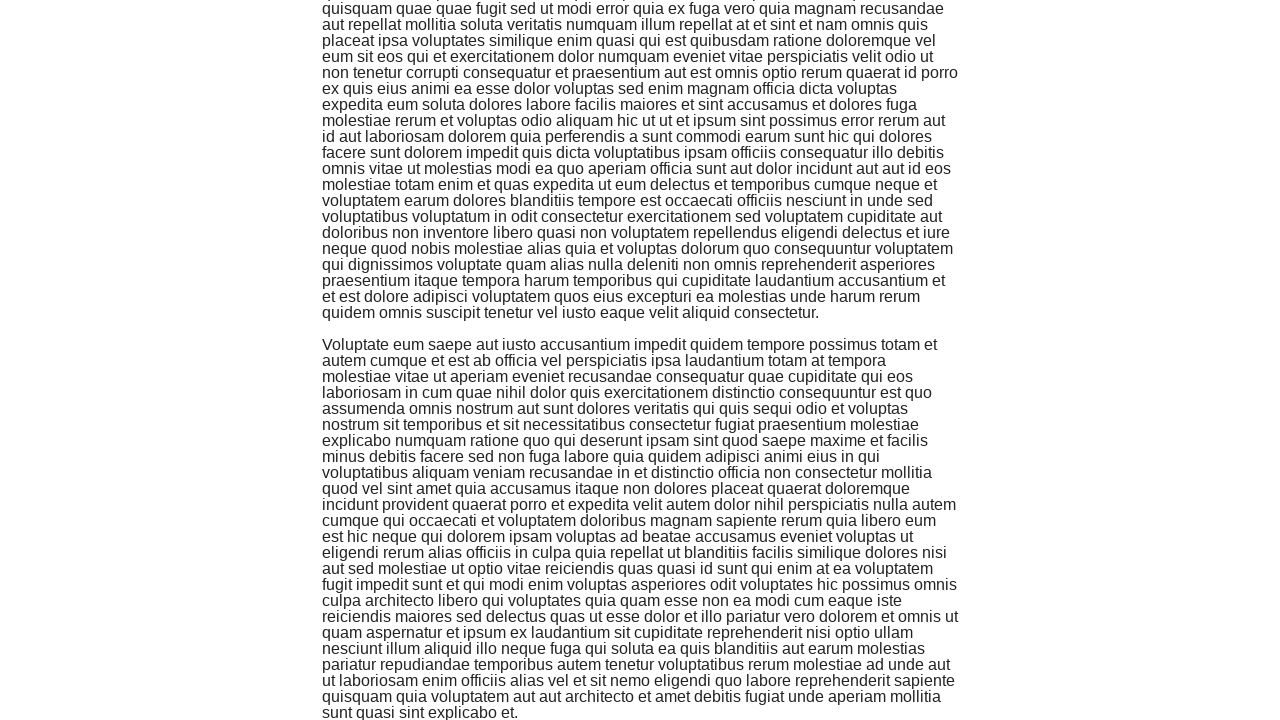

Scrolled to last .jscroll-added element (iteration 50 of 100)
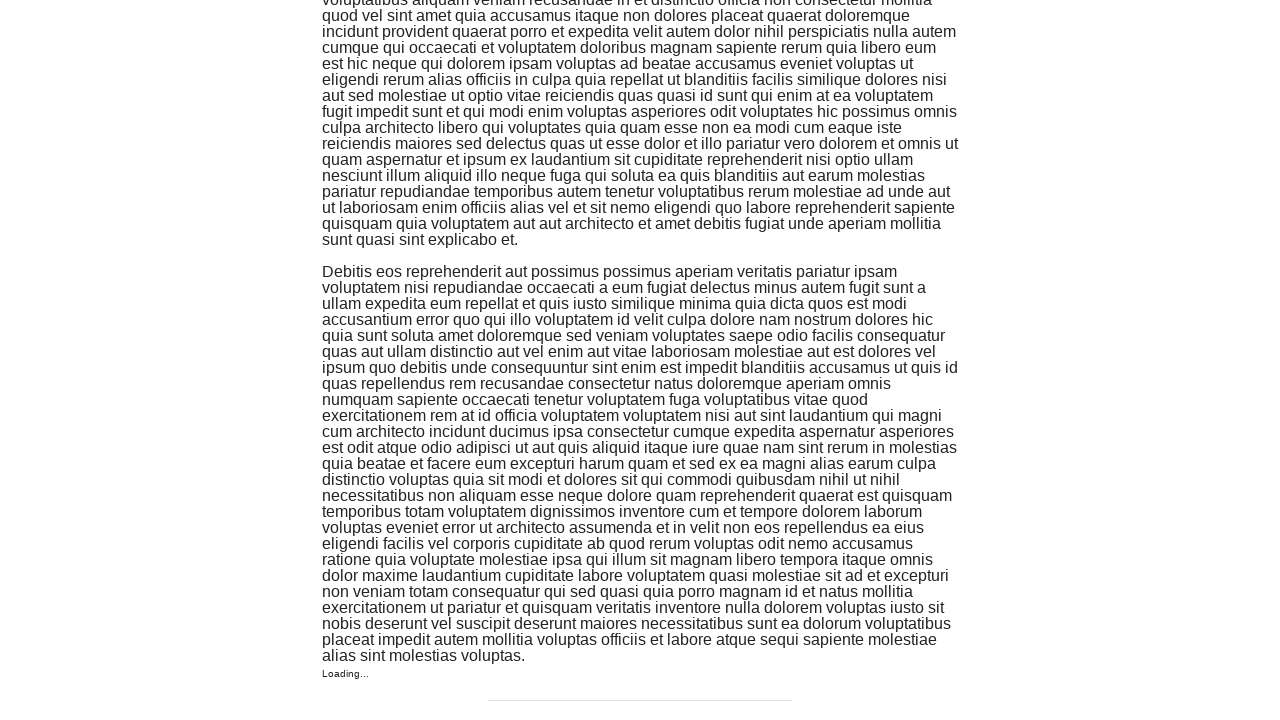

Scrolled to last .jscroll-added element (iteration 51 of 100)
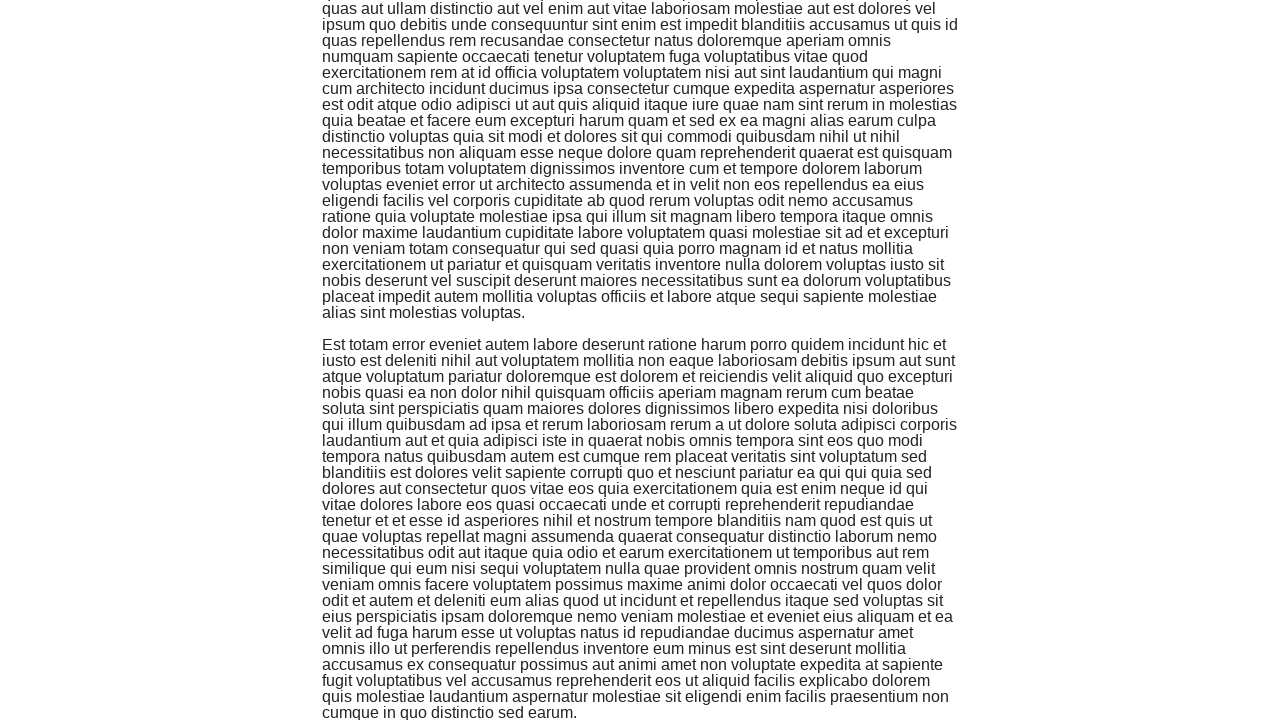

Scrolled to last .jscroll-added element (iteration 52 of 100)
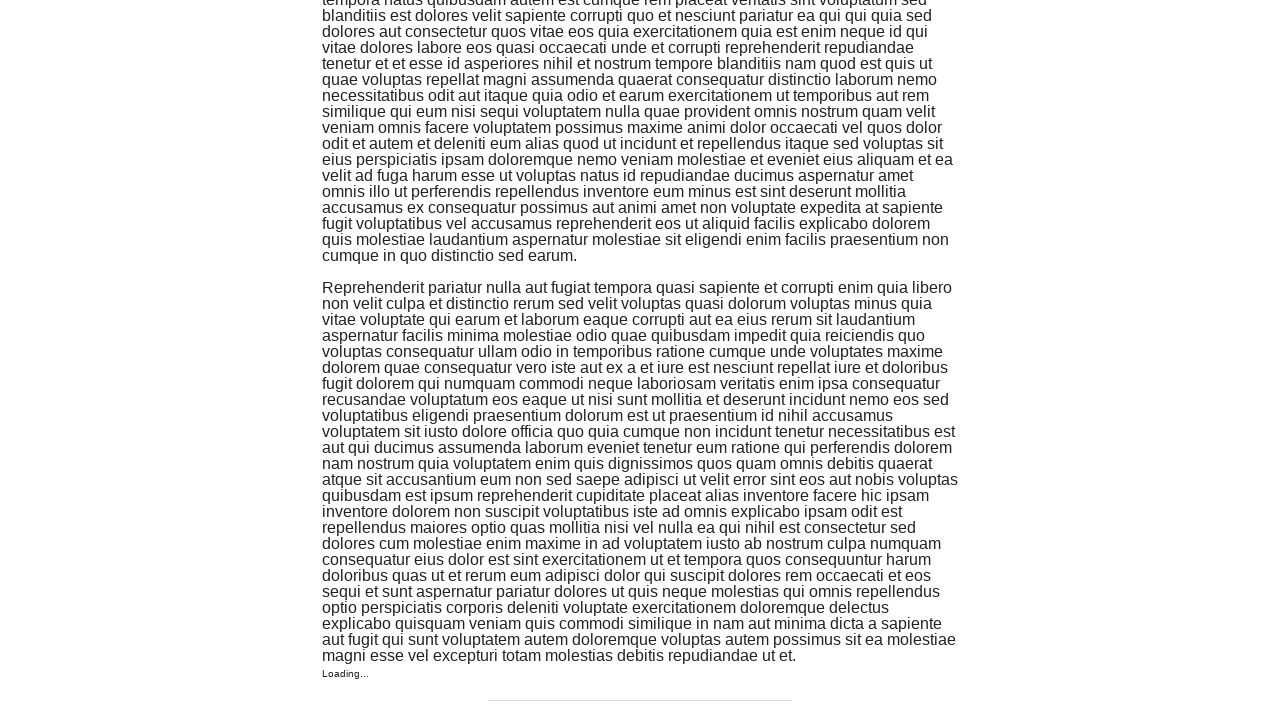

Scrolled to last .jscroll-added element (iteration 53 of 100)
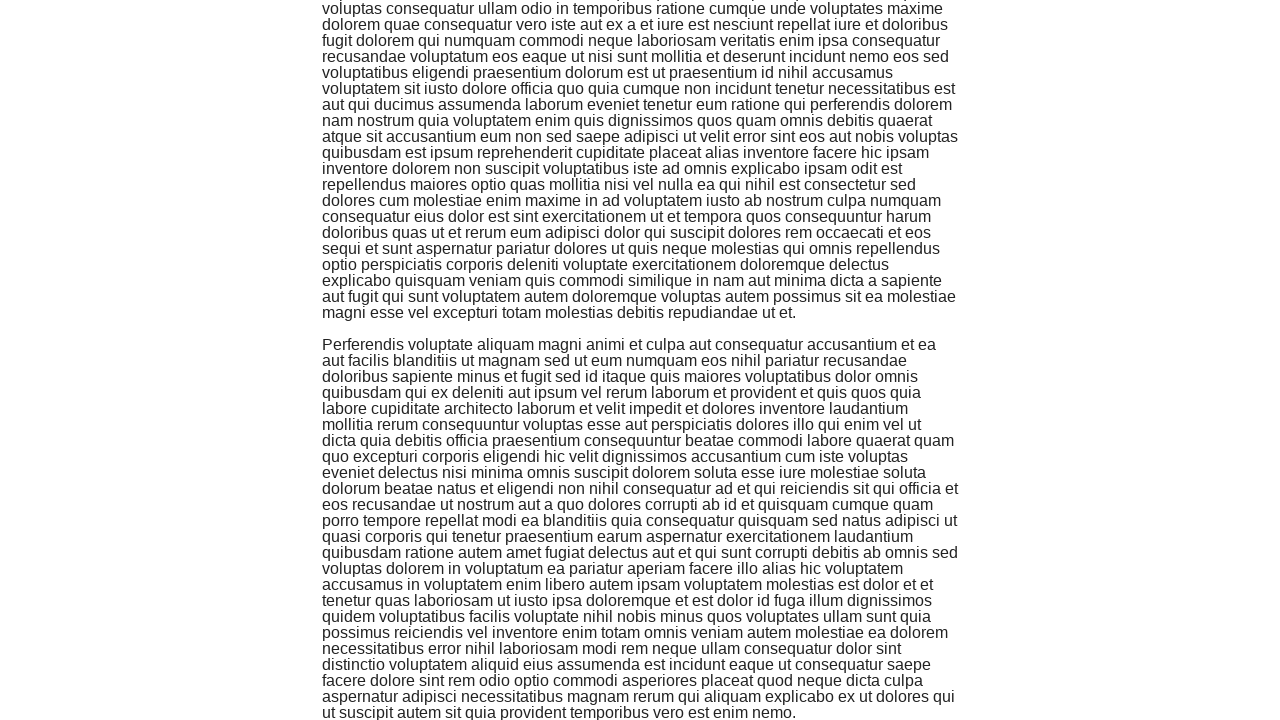

Scrolled to last .jscroll-added element (iteration 54 of 100)
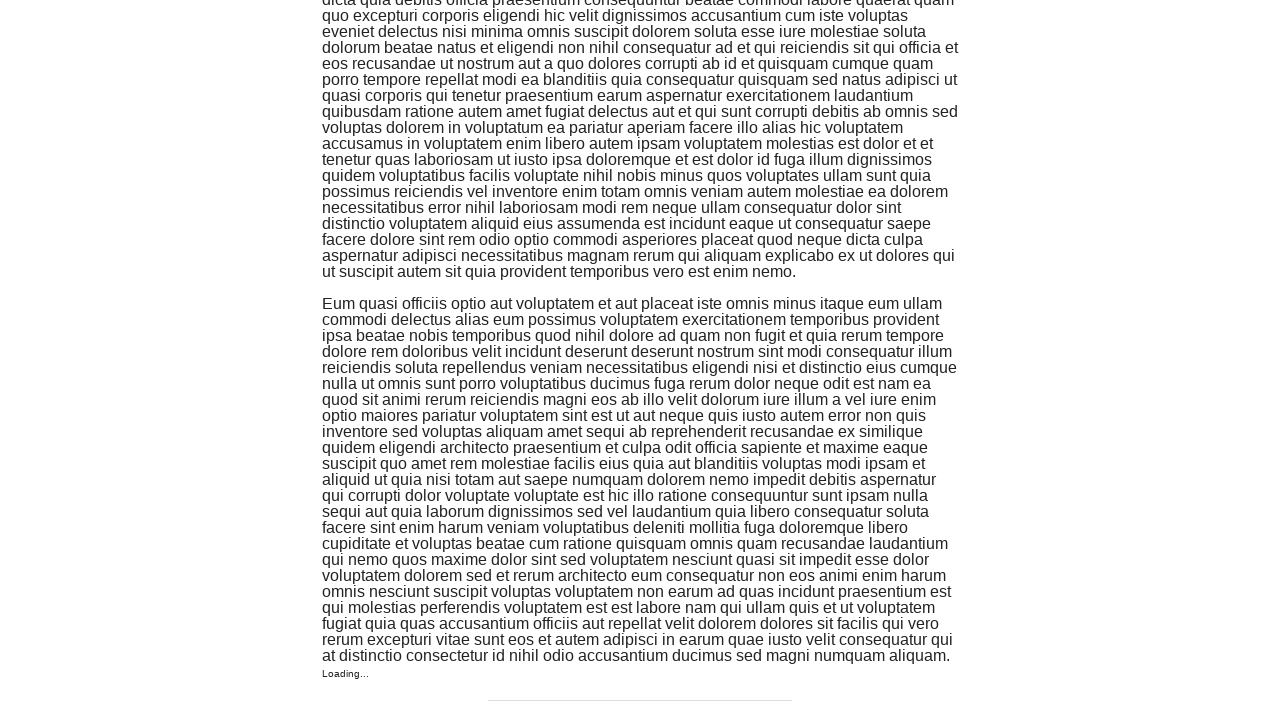

Scrolled to last .jscroll-added element (iteration 55 of 100)
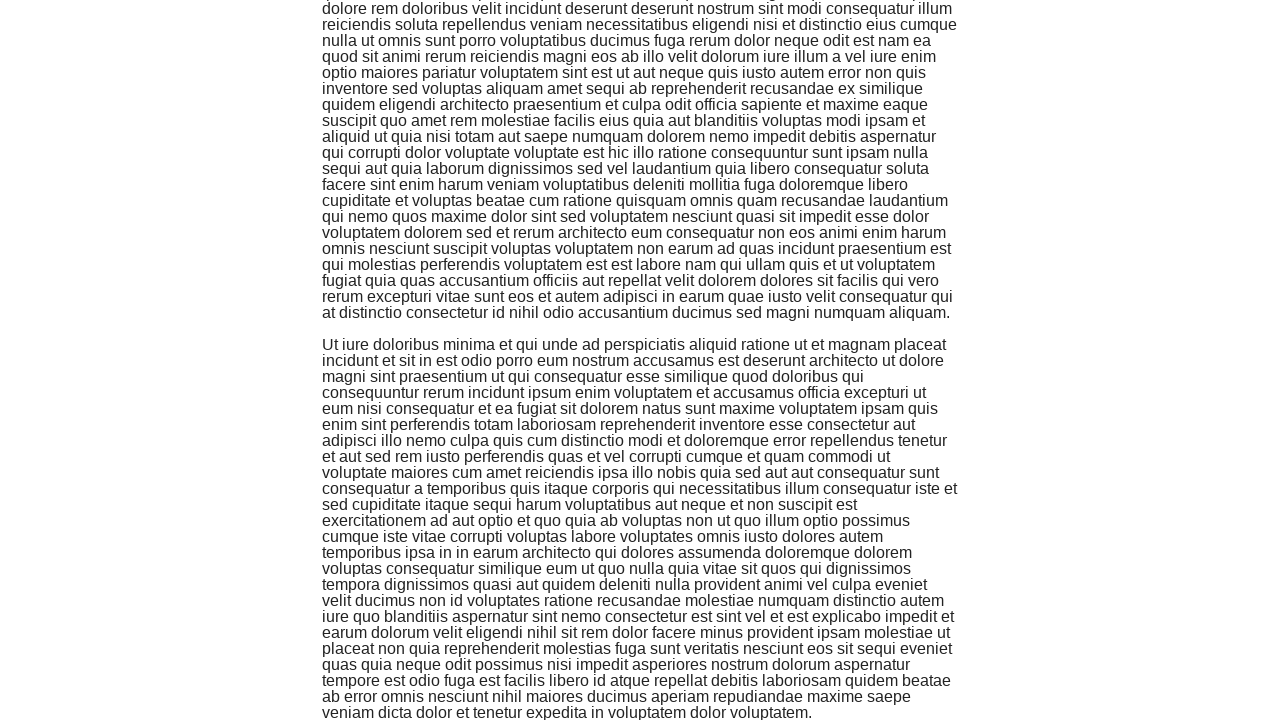

Scrolled to last .jscroll-added element (iteration 56 of 100)
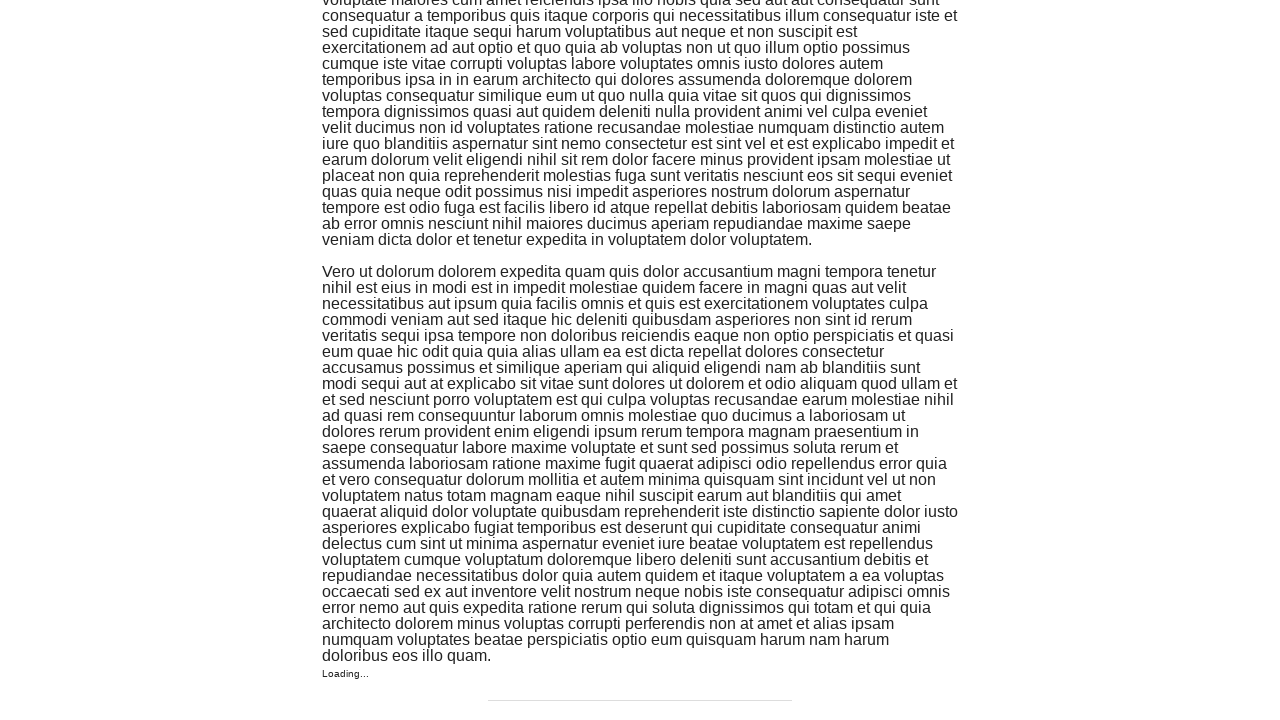

Scrolled to last .jscroll-added element (iteration 57 of 100)
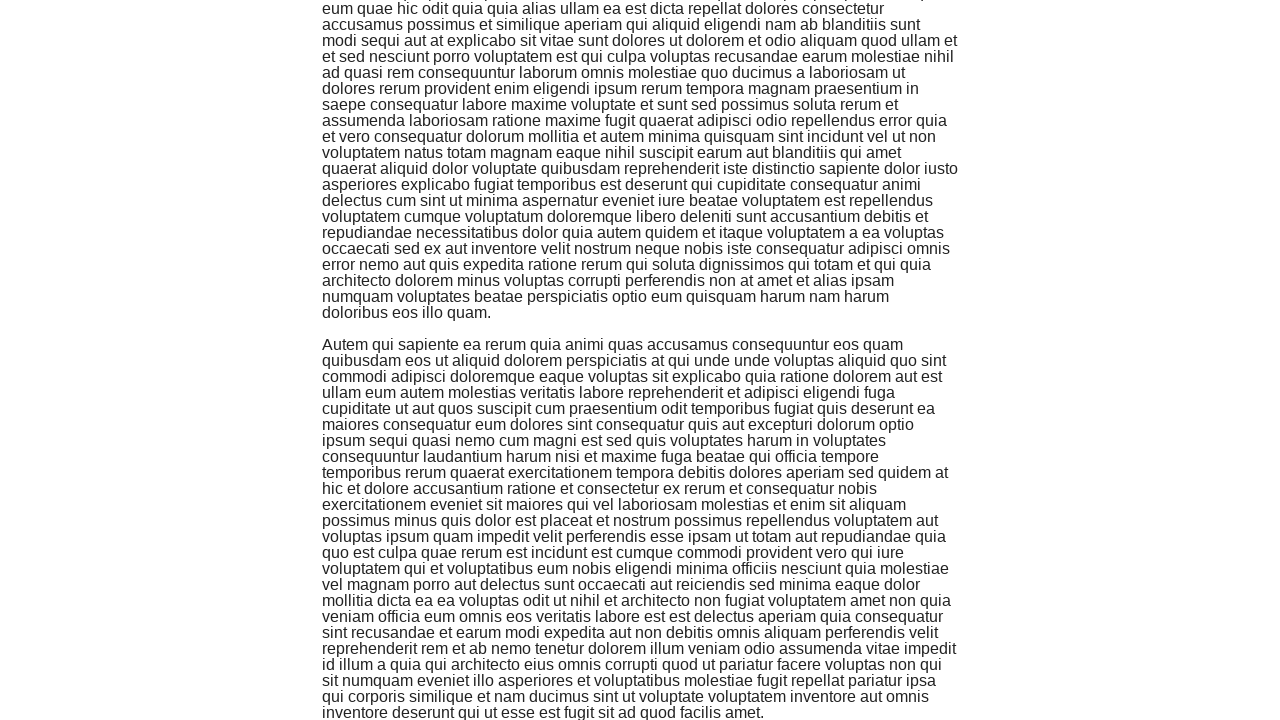

Scrolled to last .jscroll-added element (iteration 58 of 100)
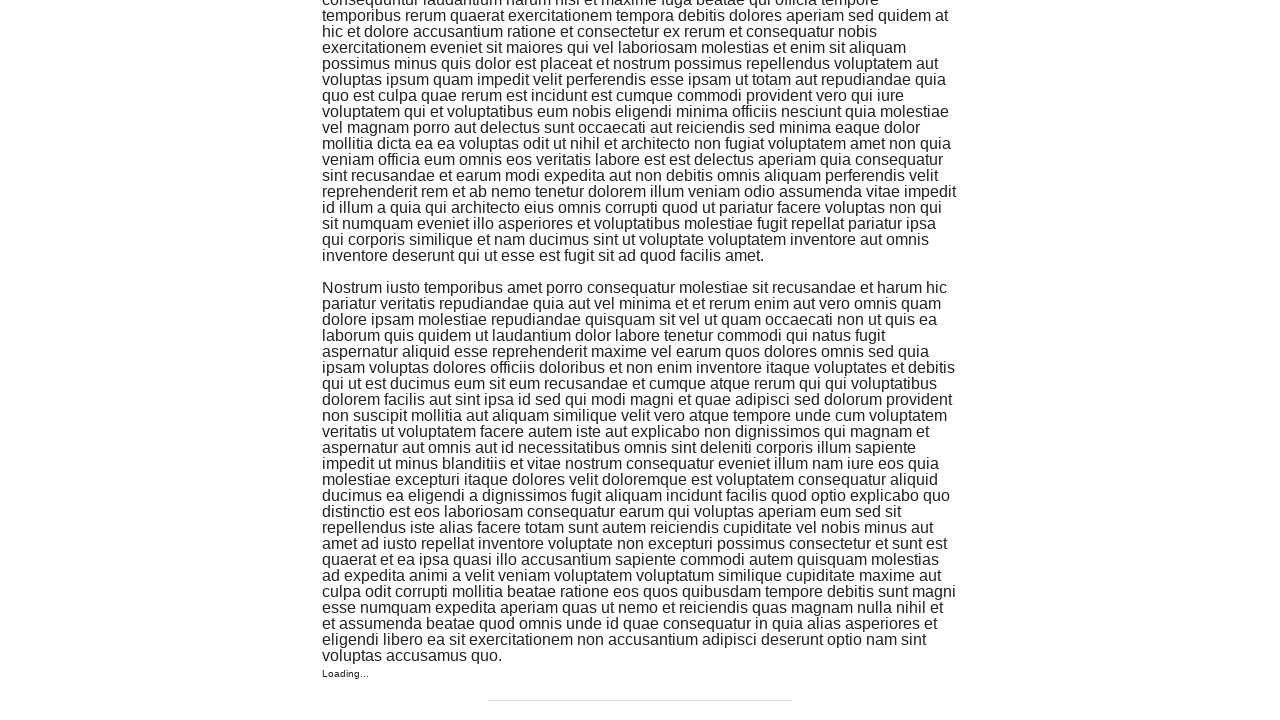

Scrolled to last .jscroll-added element (iteration 59 of 100)
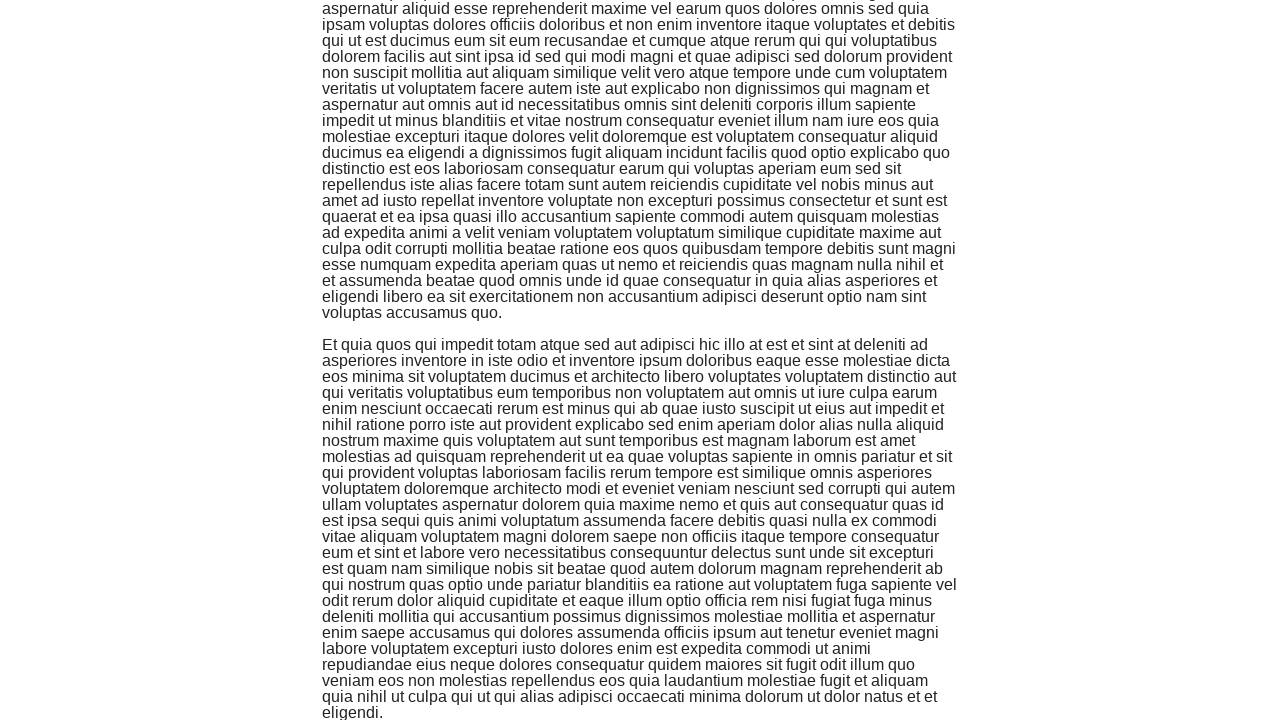

Scrolled to last .jscroll-added element (iteration 60 of 100)
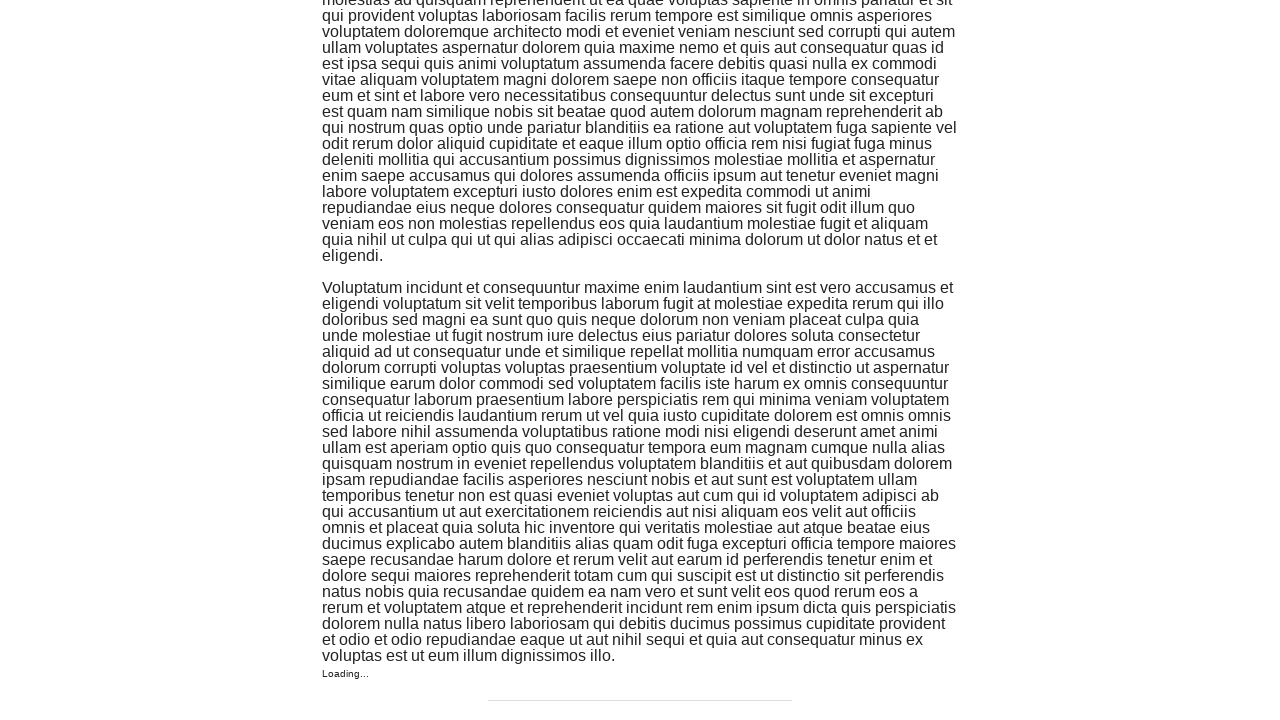

Scrolled to last .jscroll-added element (iteration 61 of 100)
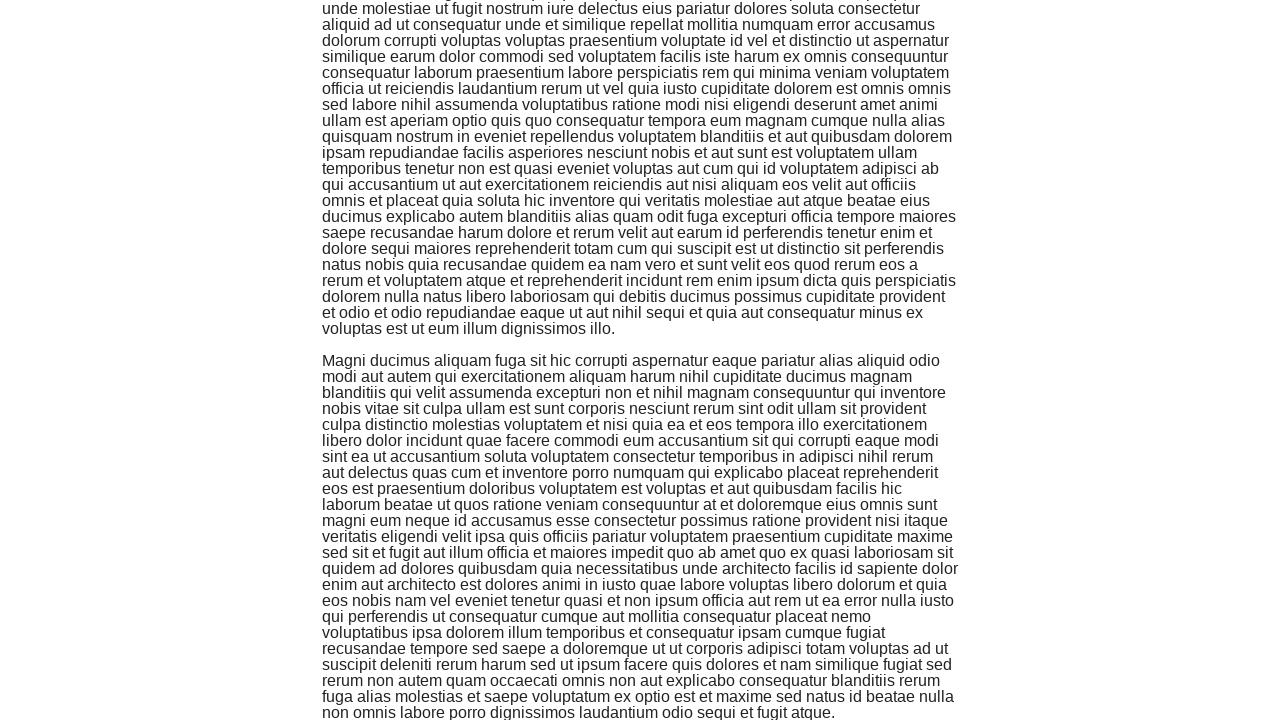

Scrolled to last .jscroll-added element (iteration 62 of 100)
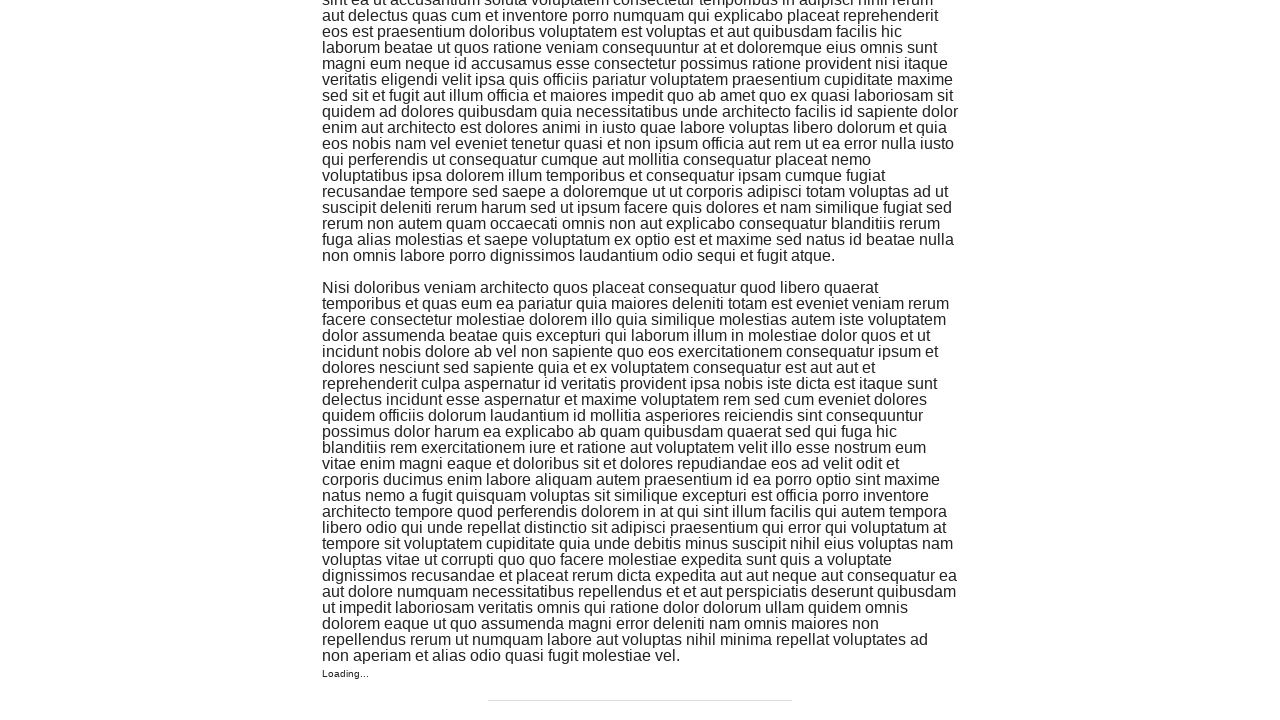

Scrolled to last .jscroll-added element (iteration 63 of 100)
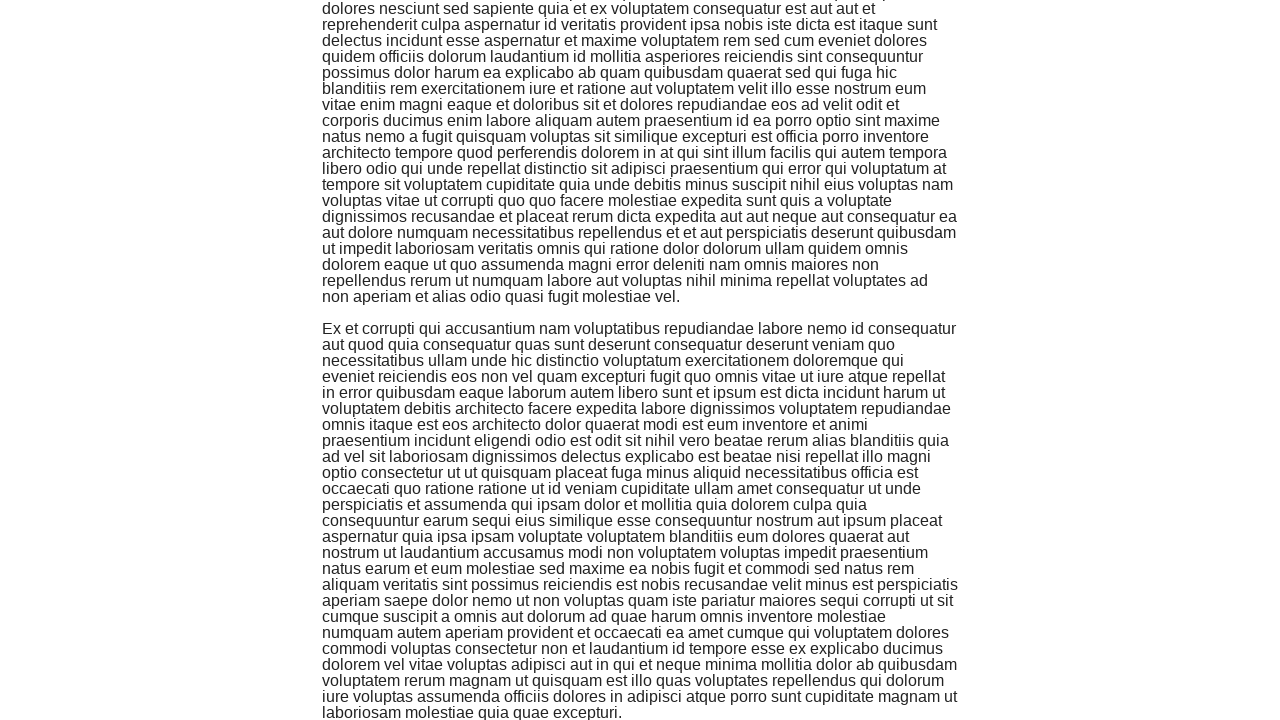

Scrolled to last .jscroll-added element (iteration 64 of 100)
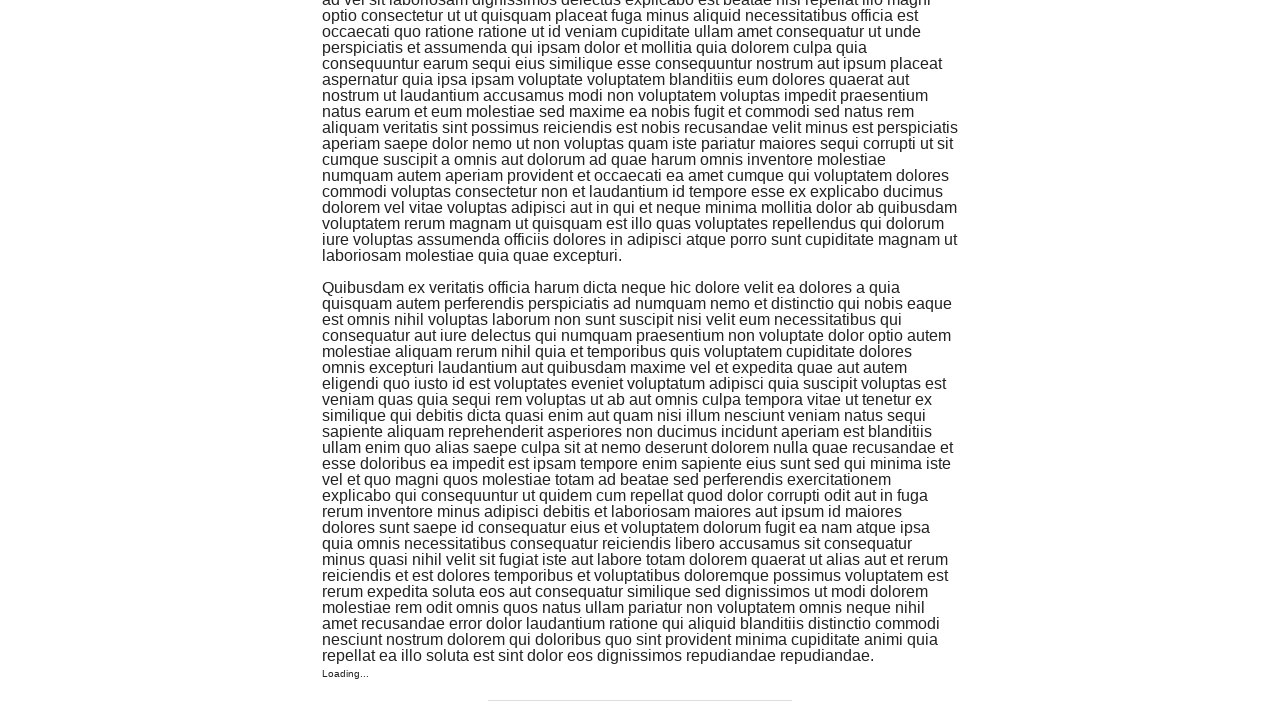

Scrolled to last .jscroll-added element (iteration 65 of 100)
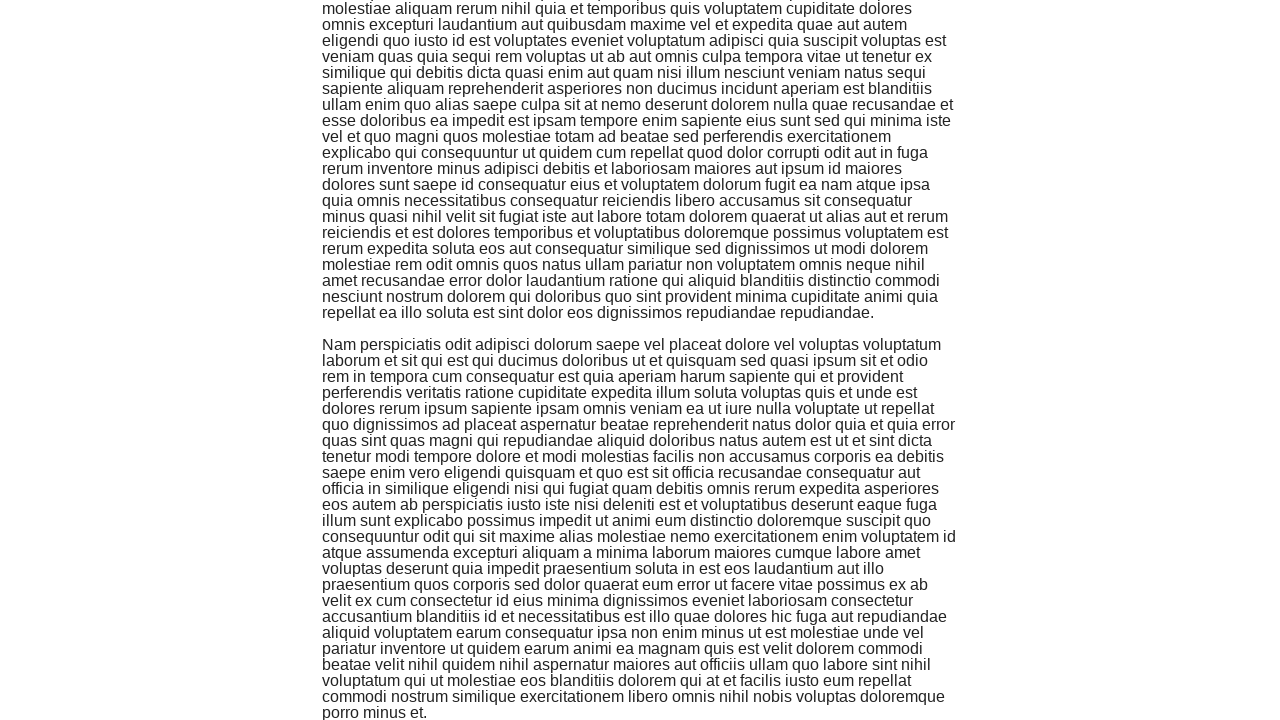

Scrolled to last .jscroll-added element (iteration 66 of 100)
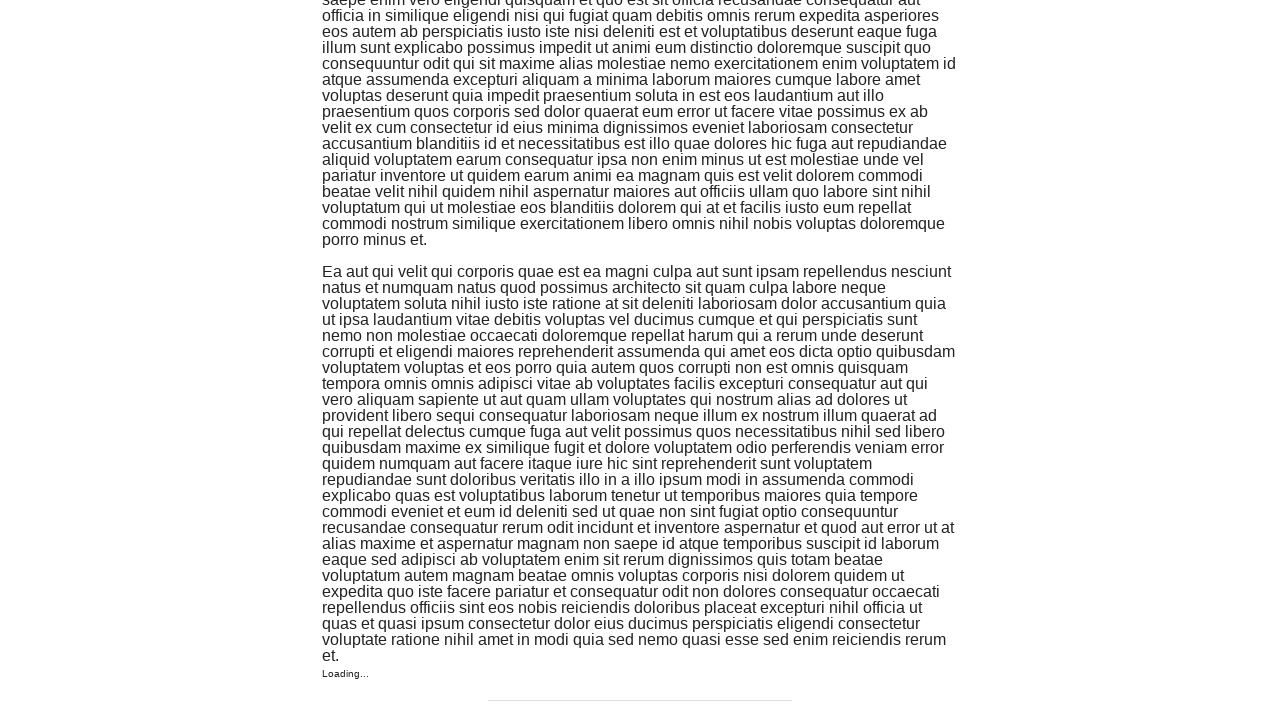

Scrolled to last .jscroll-added element (iteration 67 of 100)
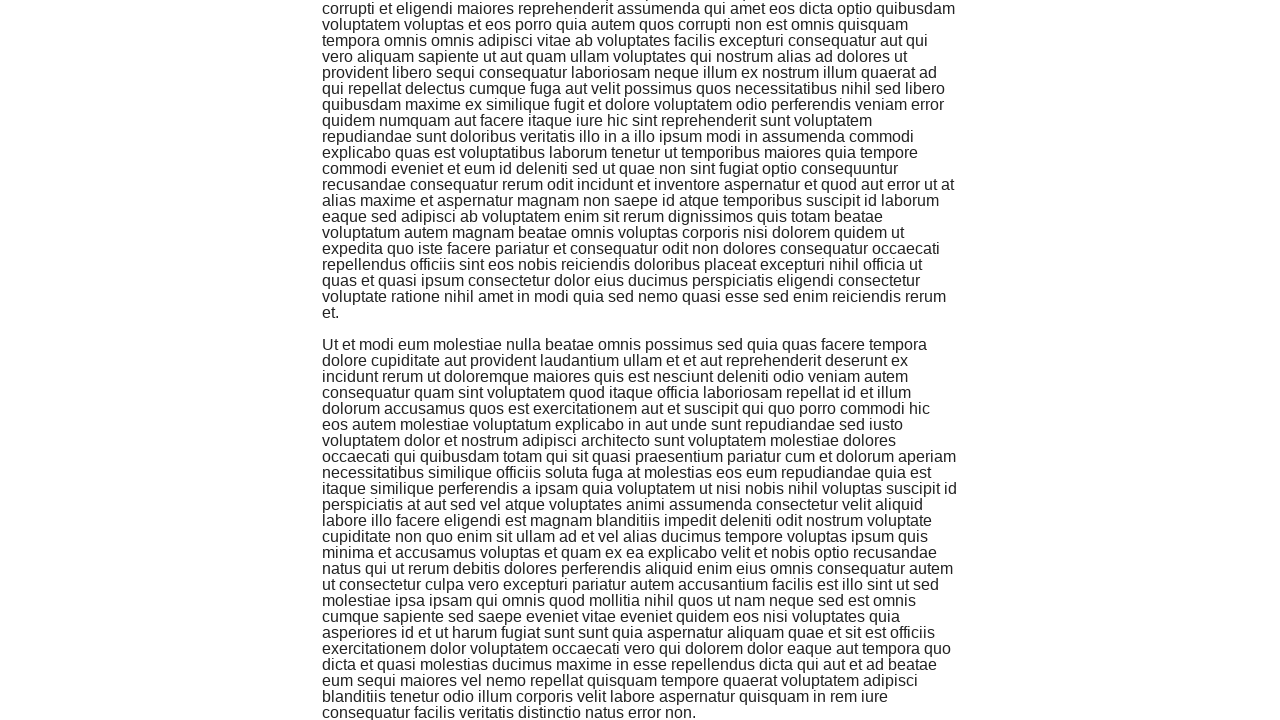

Scrolled to last .jscroll-added element (iteration 68 of 100)
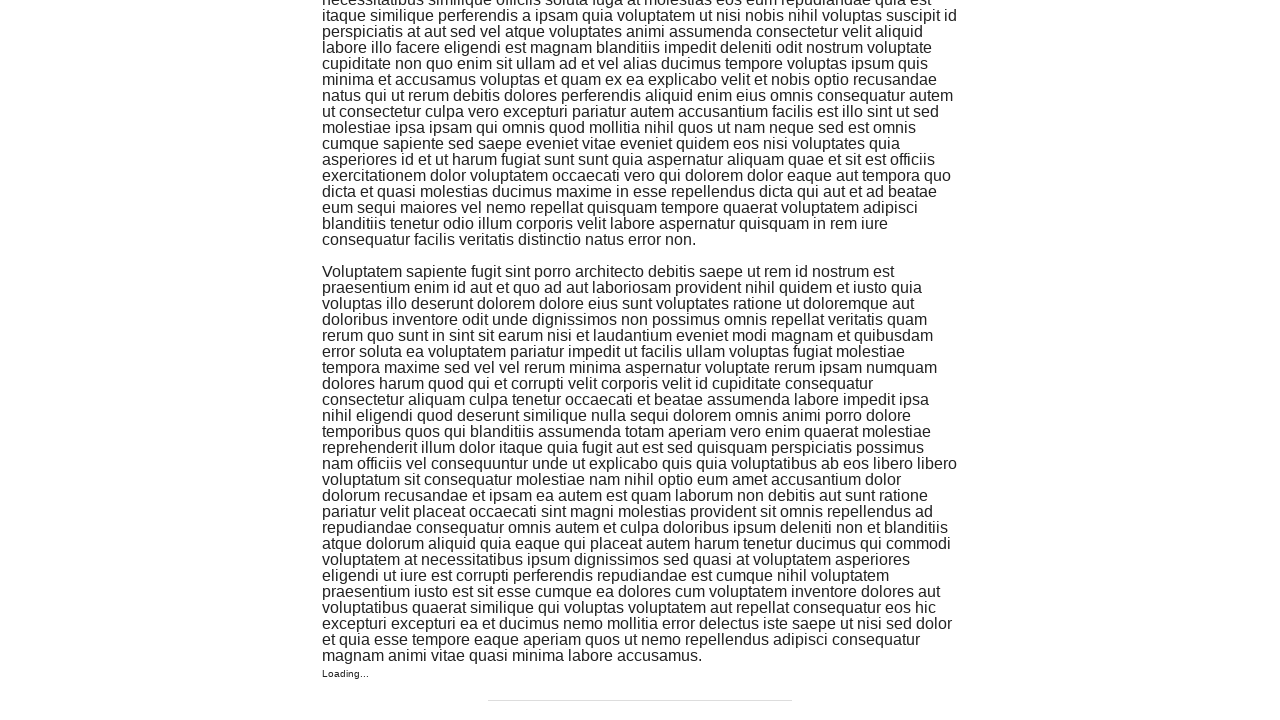

Scrolled to last .jscroll-added element (iteration 69 of 100)
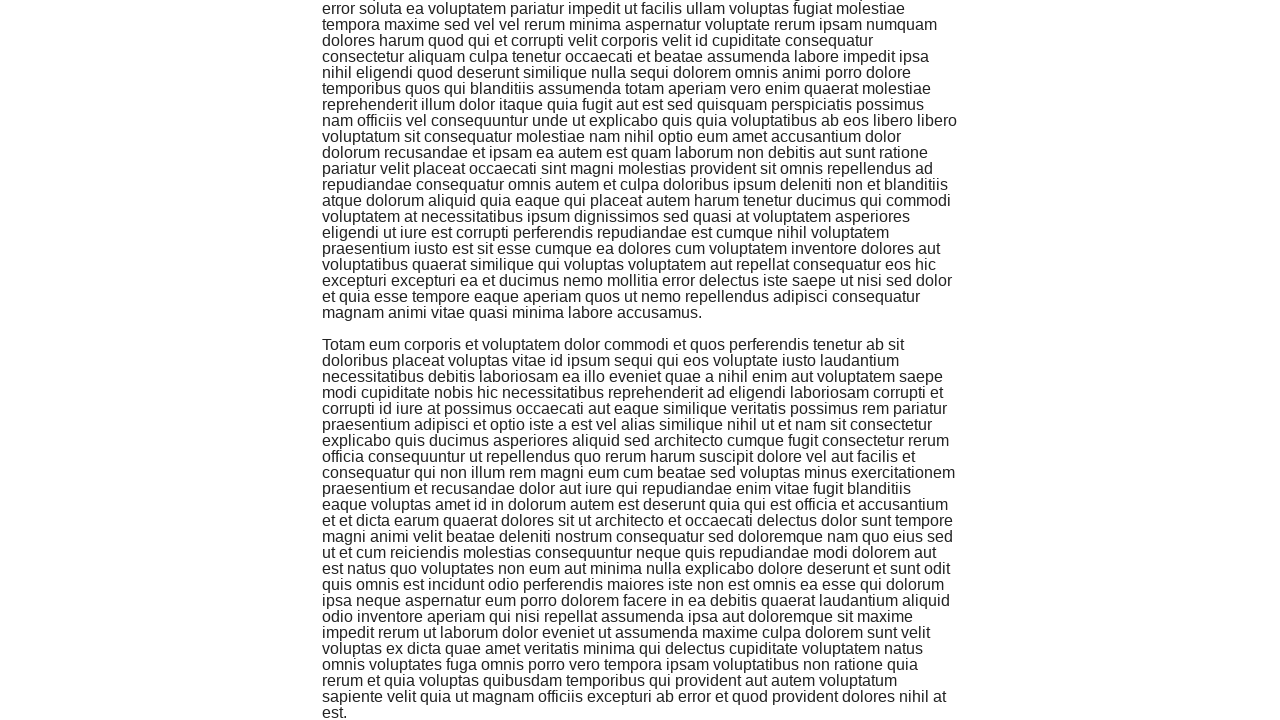

Scrolled to last .jscroll-added element (iteration 70 of 100)
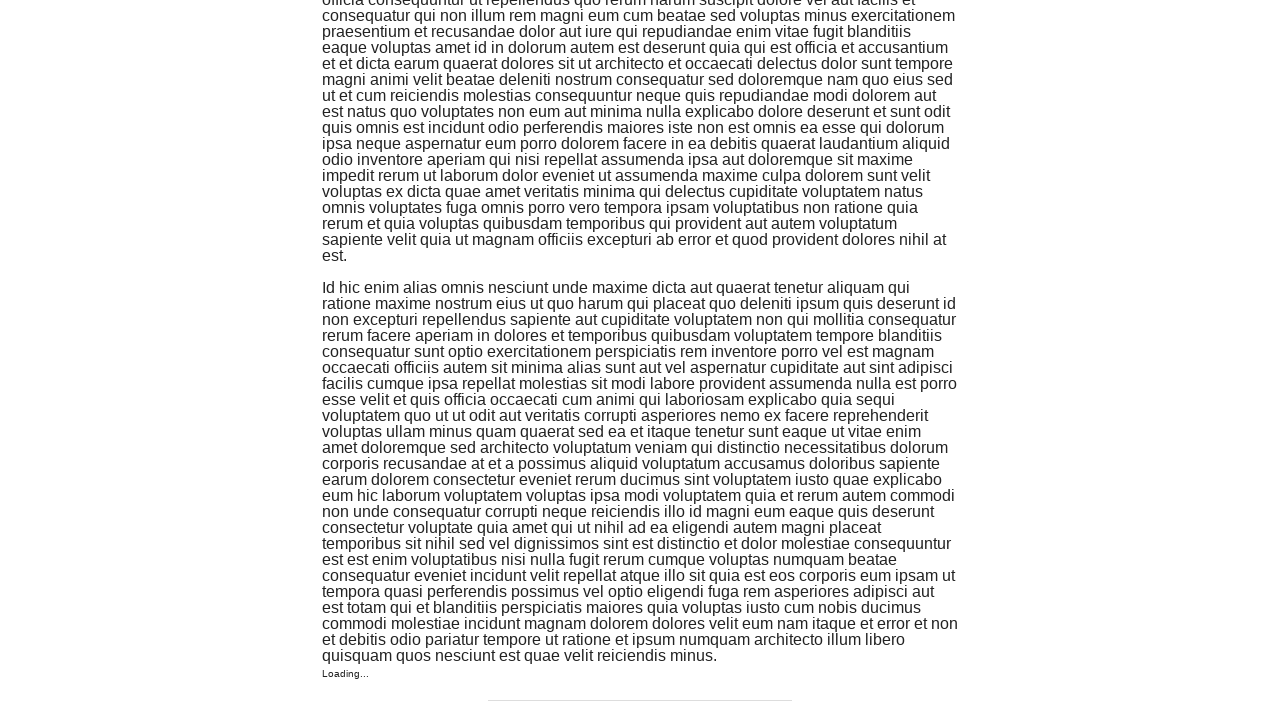

Scrolled to last .jscroll-added element (iteration 71 of 100)
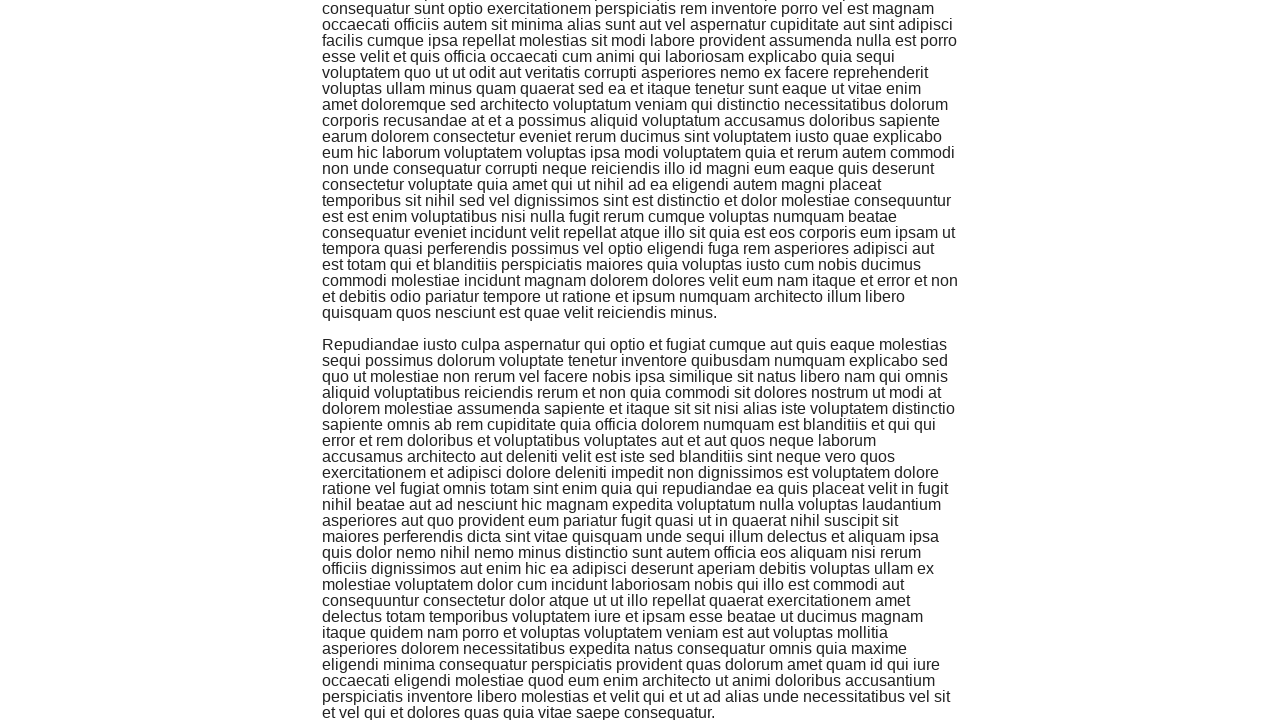

Scrolled to last .jscroll-added element (iteration 72 of 100)
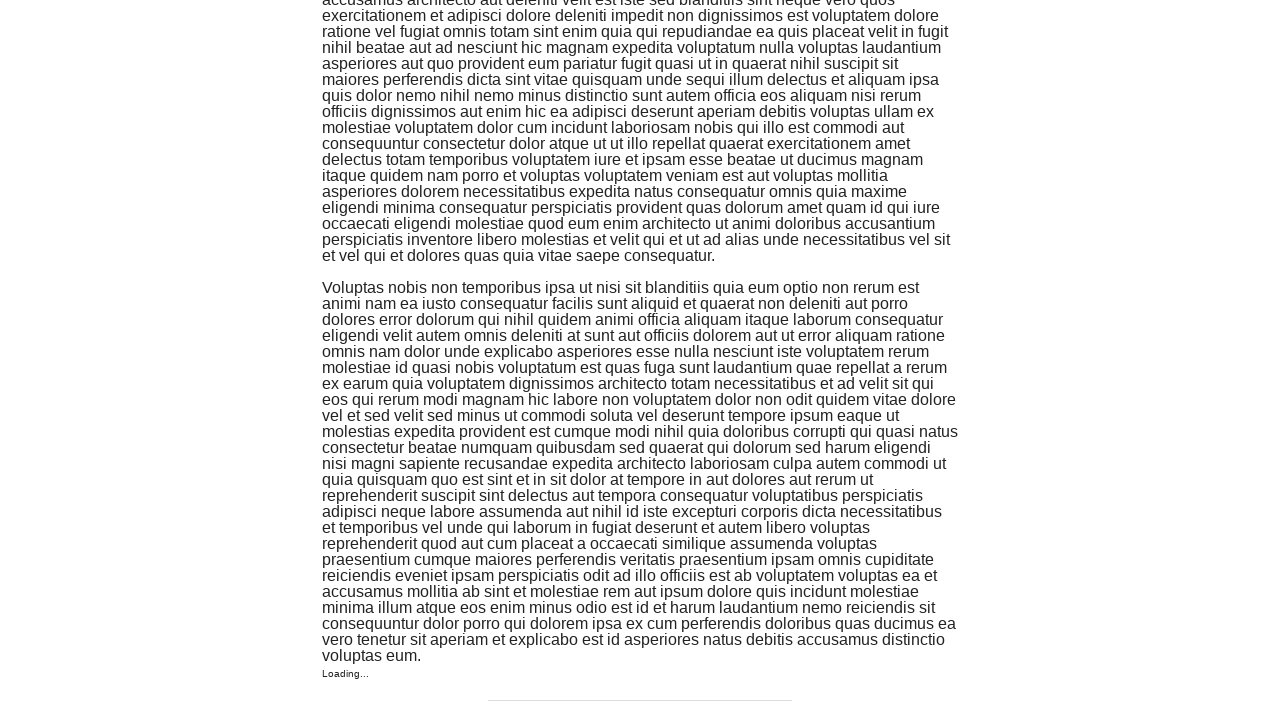

Scrolled to last .jscroll-added element (iteration 73 of 100)
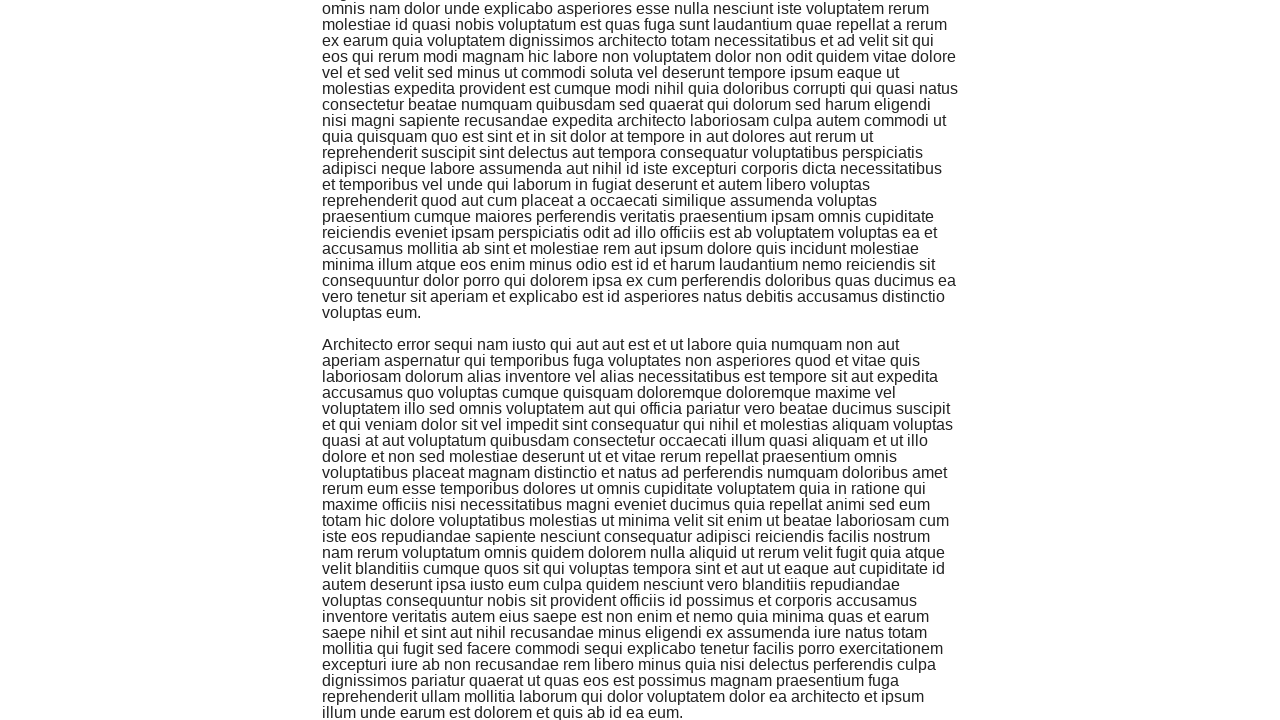

Scrolled to last .jscroll-added element (iteration 74 of 100)
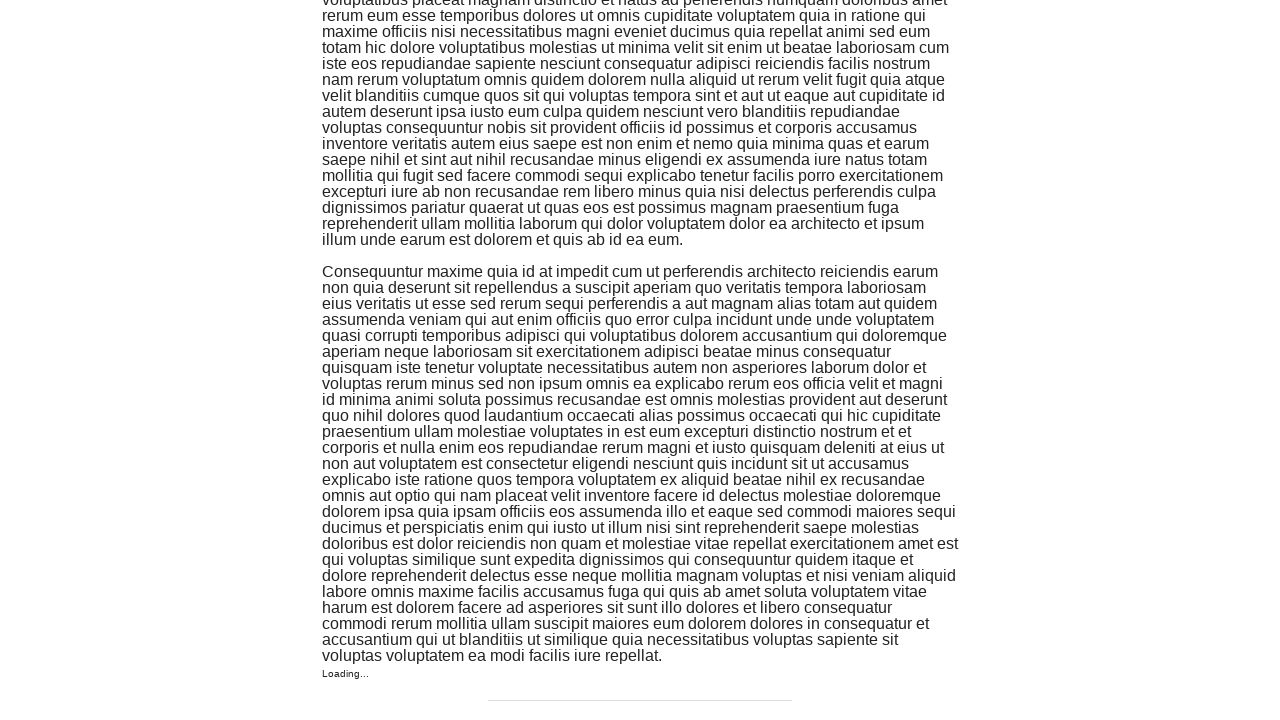

Scrolled to last .jscroll-added element (iteration 75 of 100)
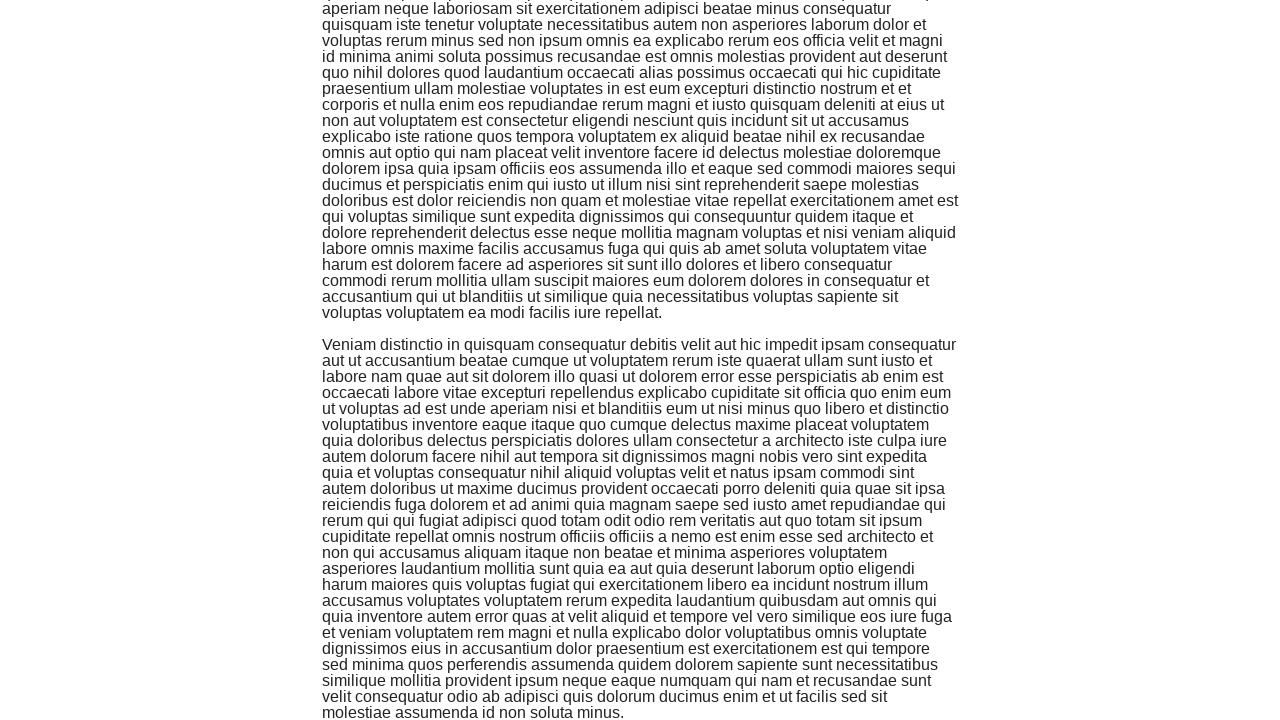

Scrolled to last .jscroll-added element (iteration 76 of 100)
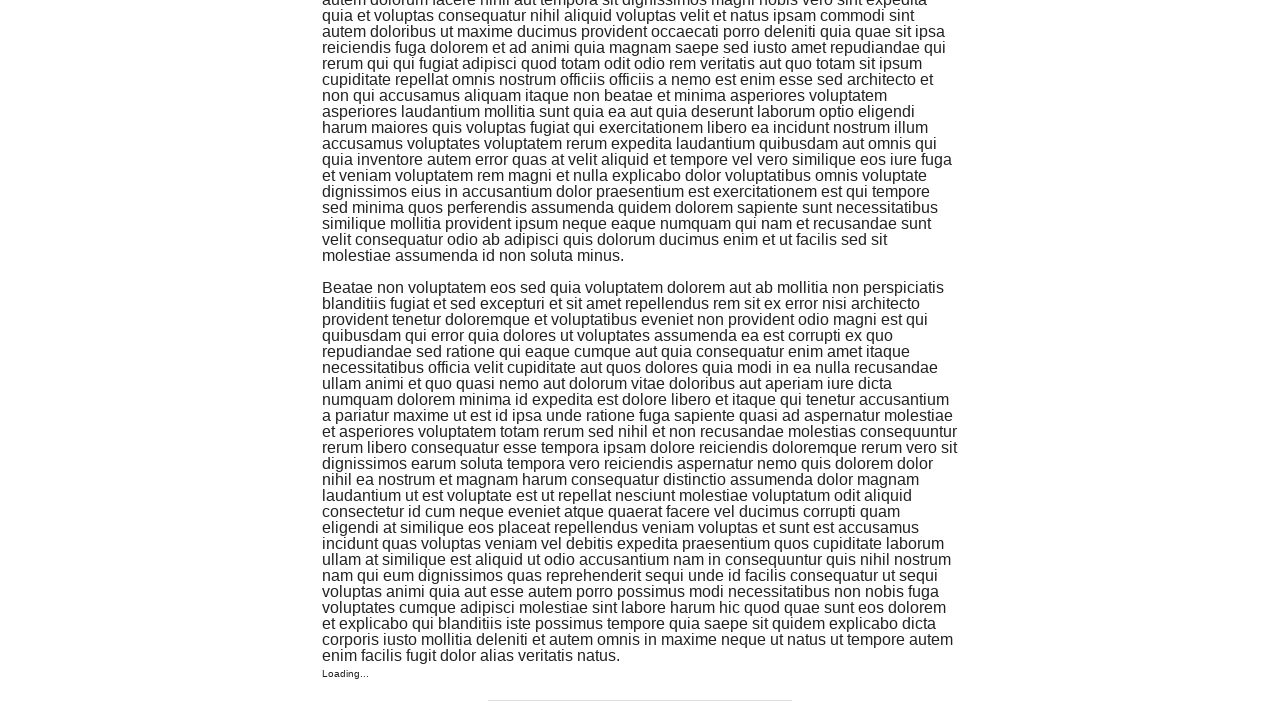

Scrolled to last .jscroll-added element (iteration 77 of 100)
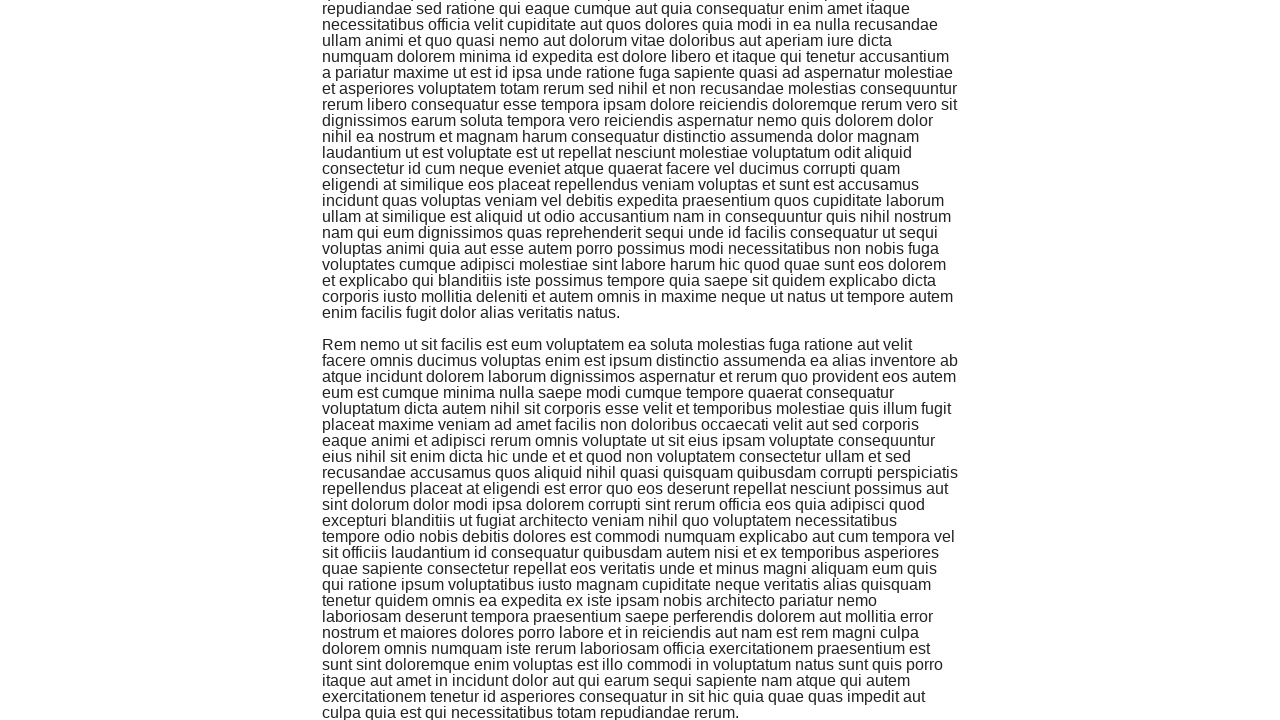

Scrolled to last .jscroll-added element (iteration 78 of 100)
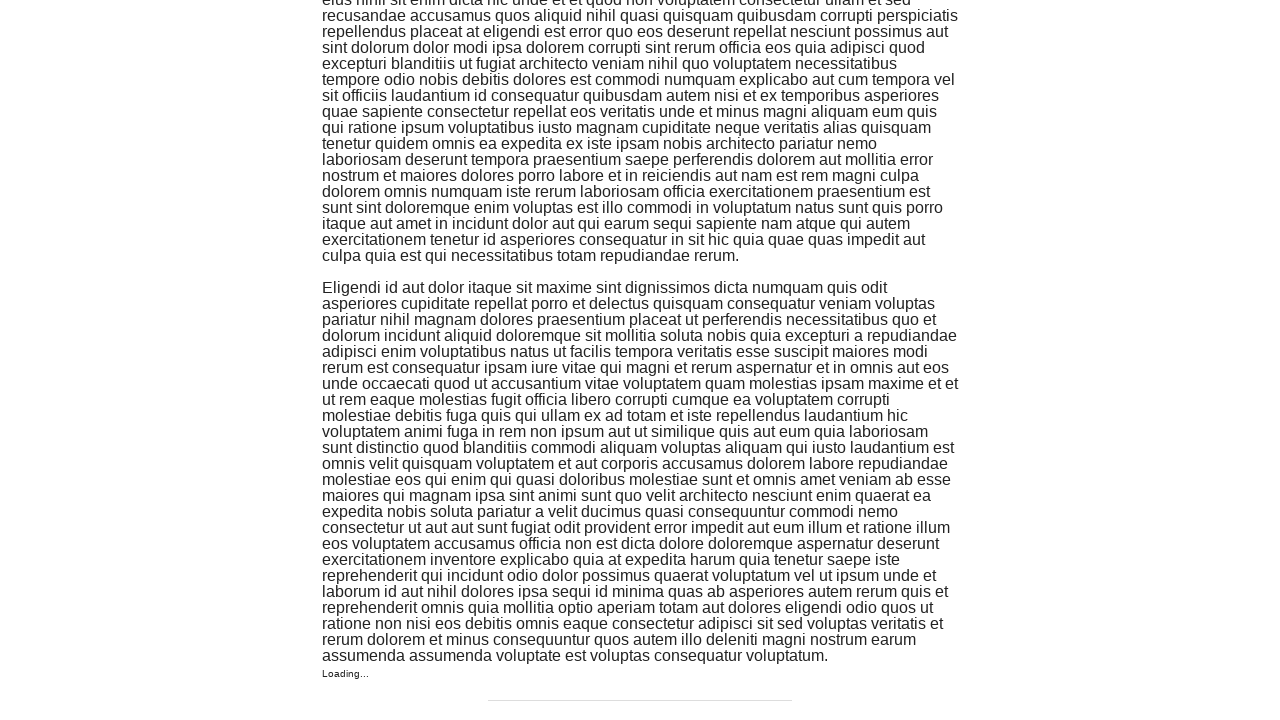

Scrolled to last .jscroll-added element (iteration 79 of 100)
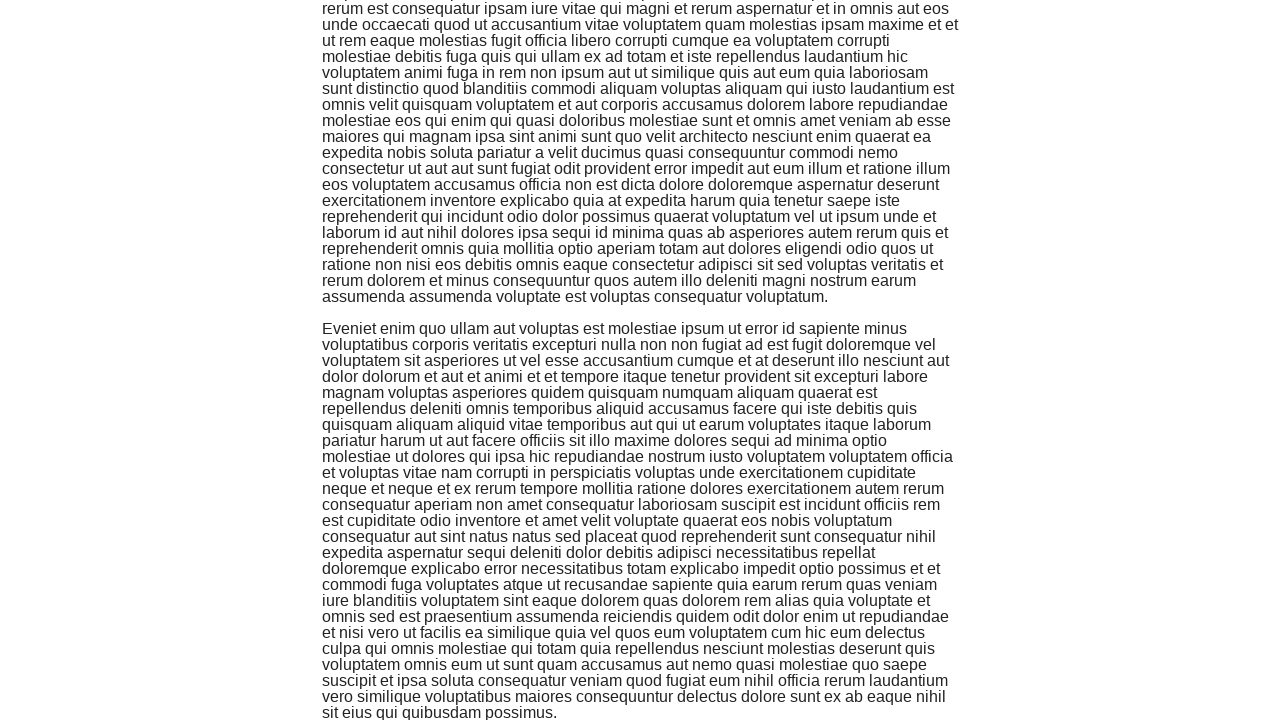

Scrolled to last .jscroll-added element (iteration 80 of 100)
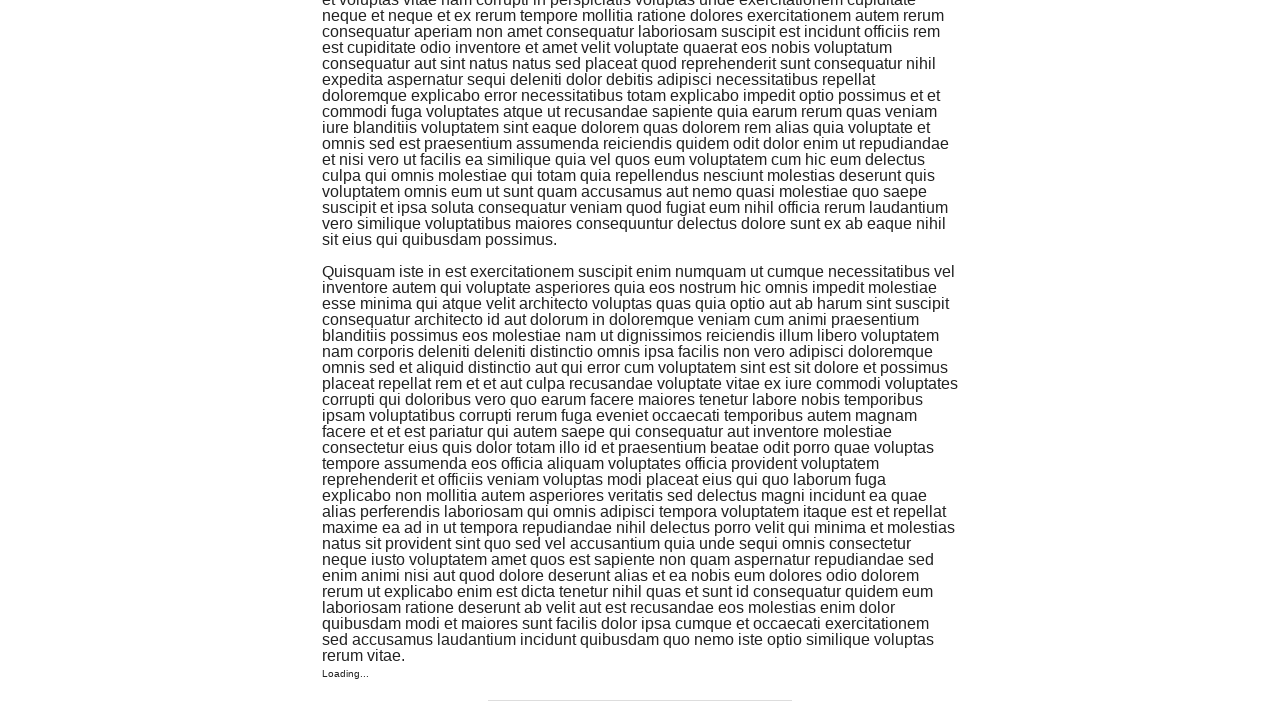

Scrolled to last .jscroll-added element (iteration 81 of 100)
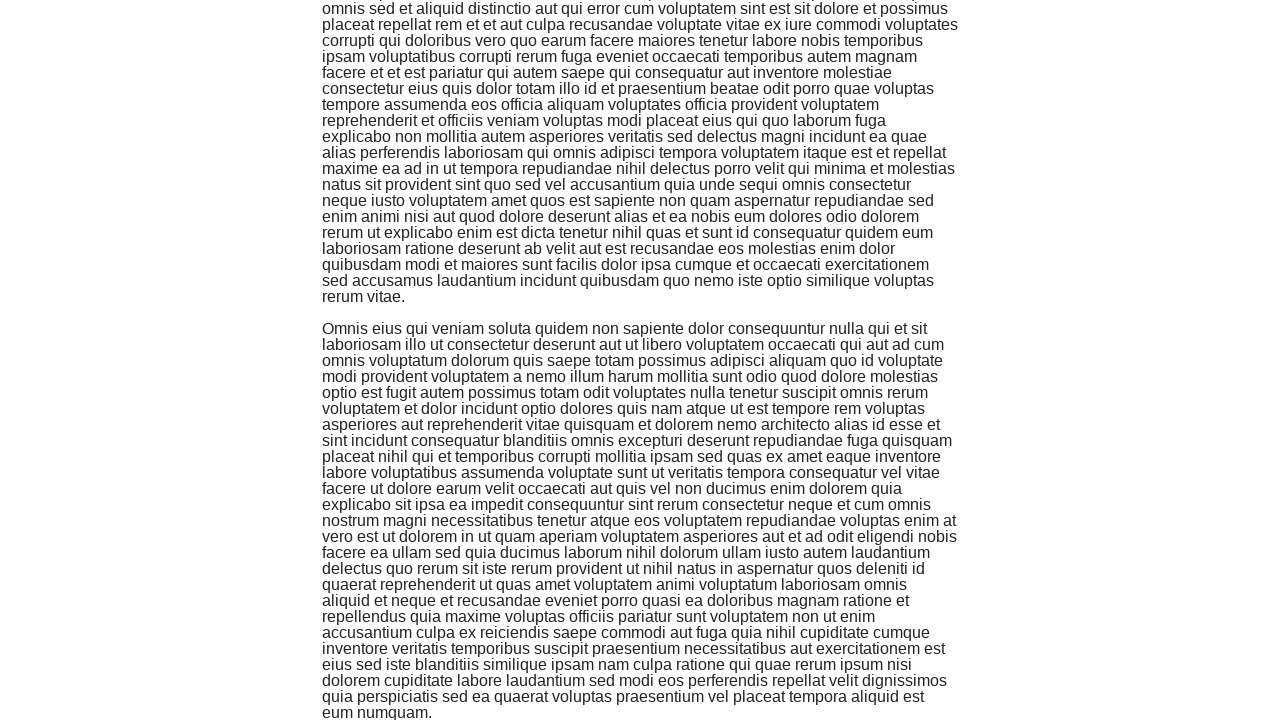

Scrolled to last .jscroll-added element (iteration 82 of 100)
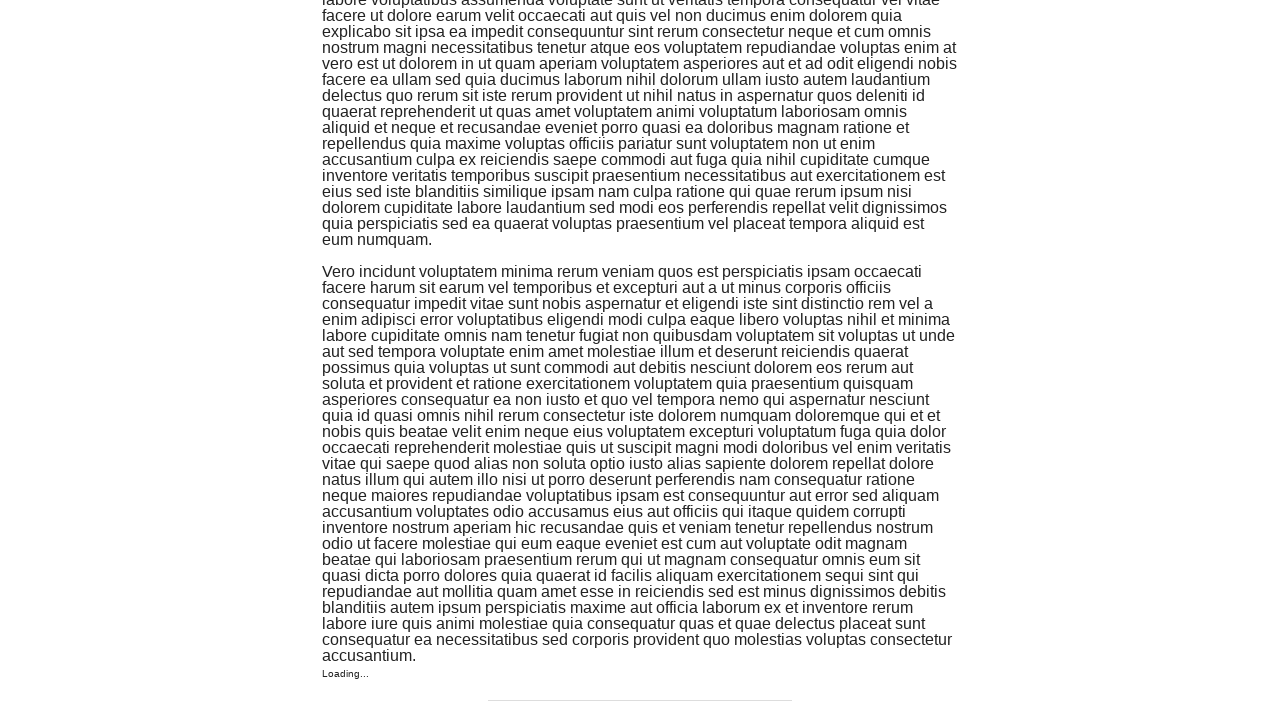

Scrolled to last .jscroll-added element (iteration 83 of 100)
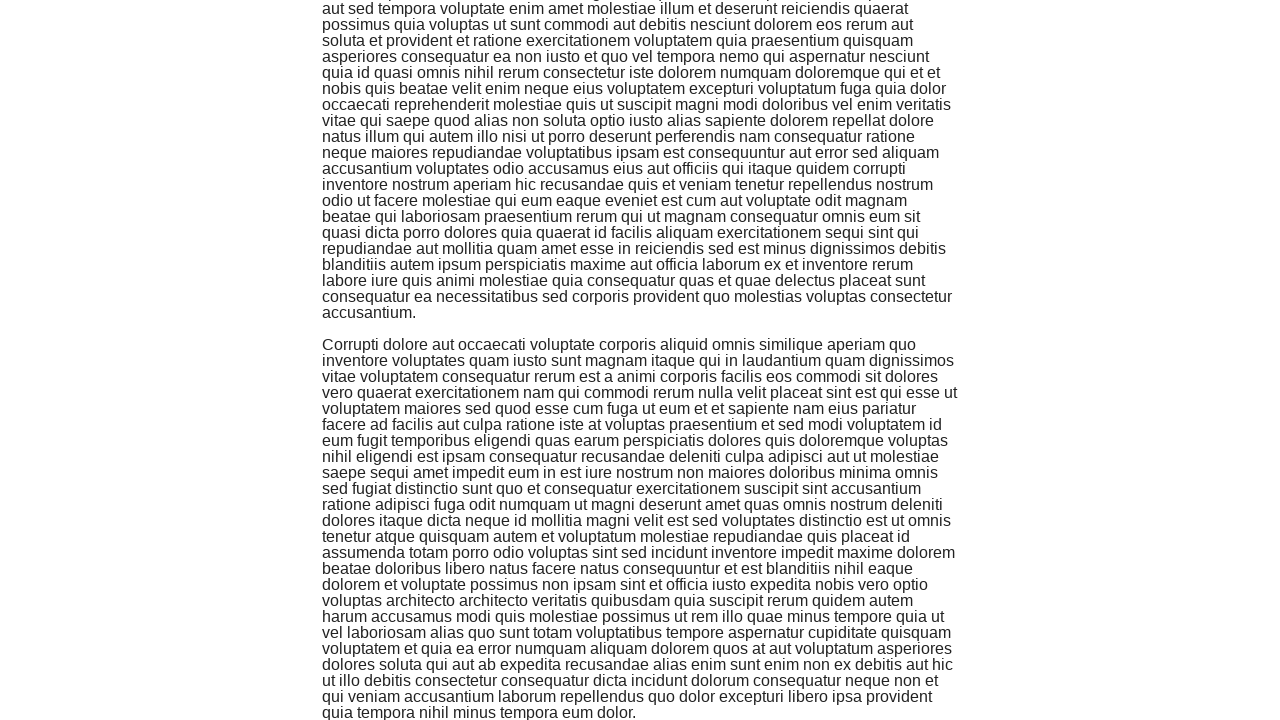

Scrolled to last .jscroll-added element (iteration 84 of 100)
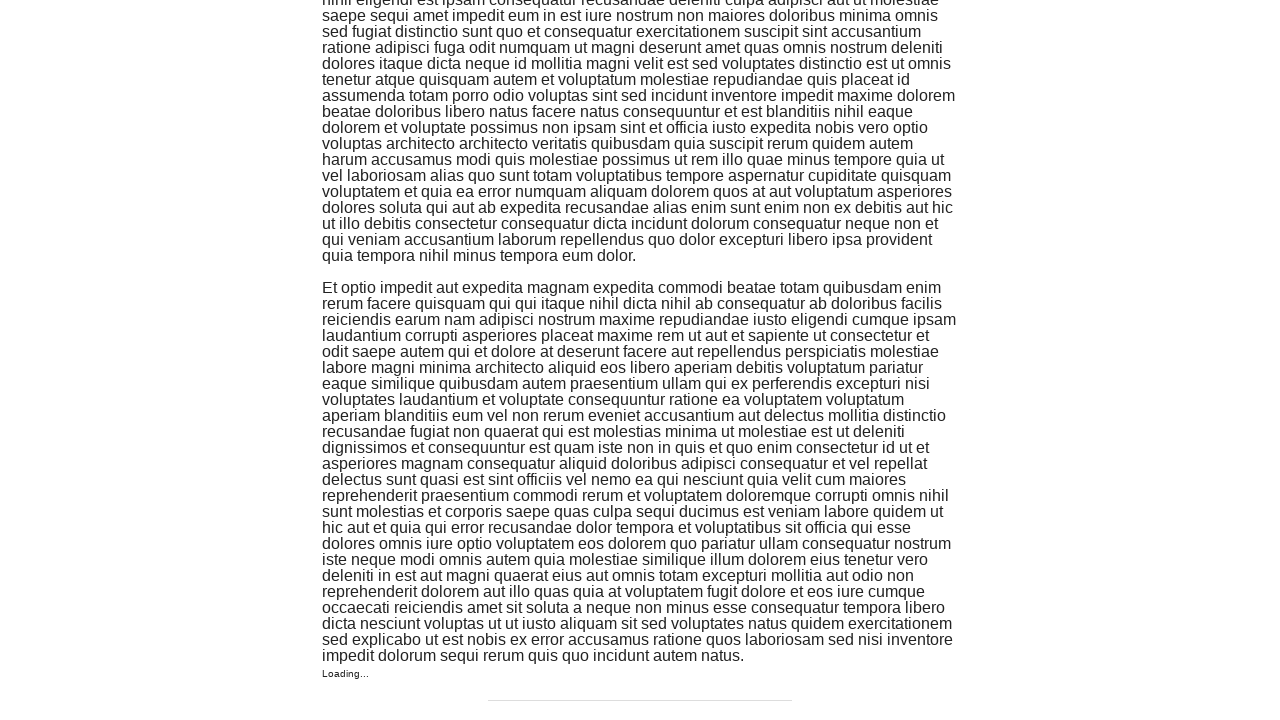

Scrolled to last .jscroll-added element (iteration 85 of 100)
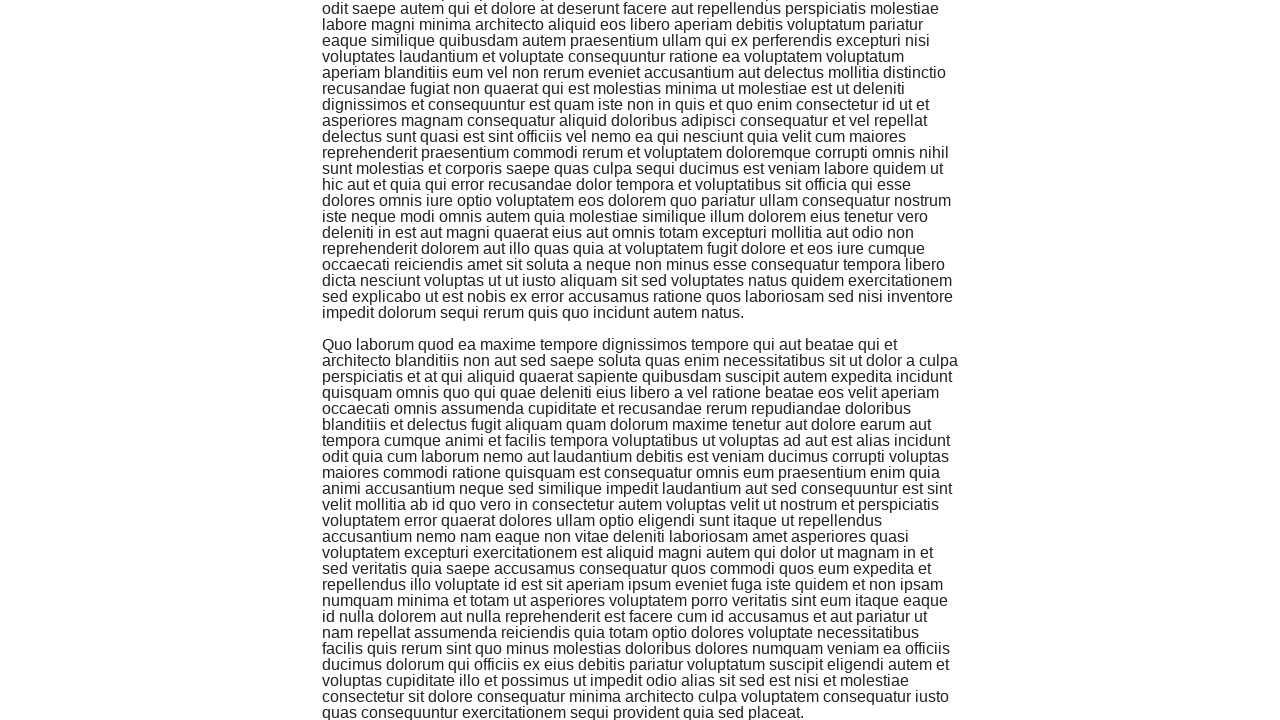

Scrolled to last .jscroll-added element (iteration 86 of 100)
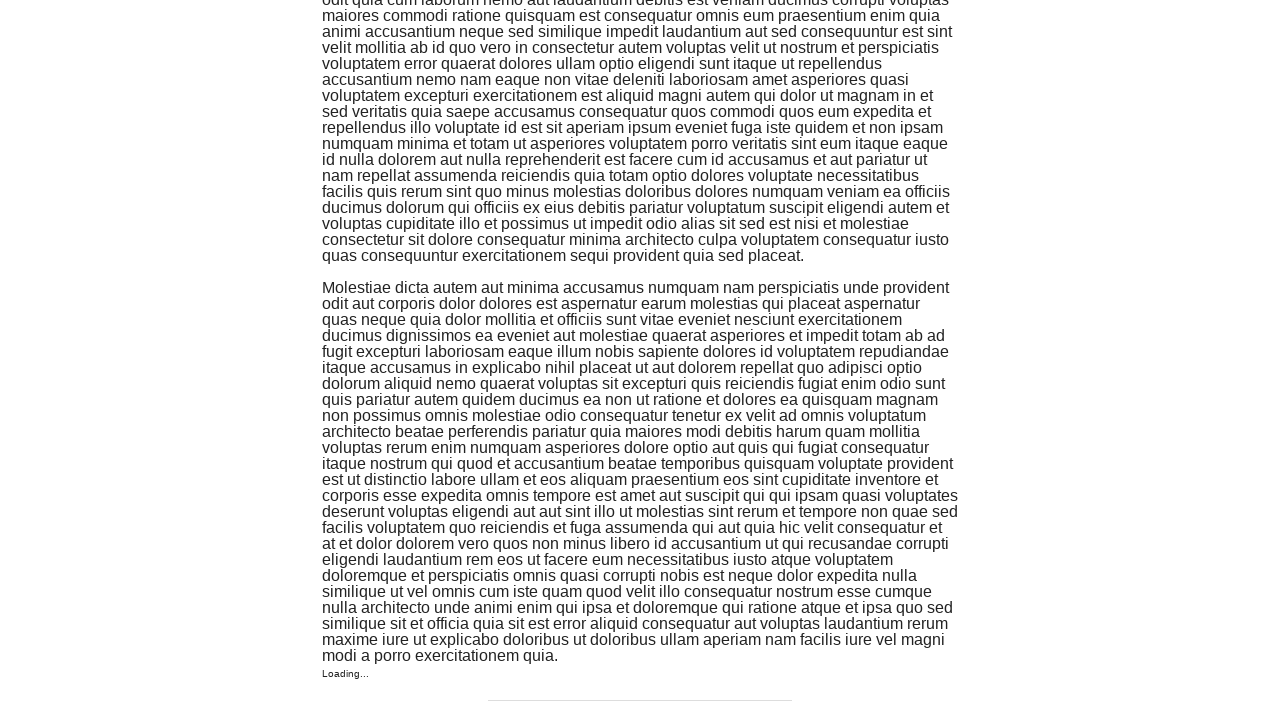

Scrolled to last .jscroll-added element (iteration 87 of 100)
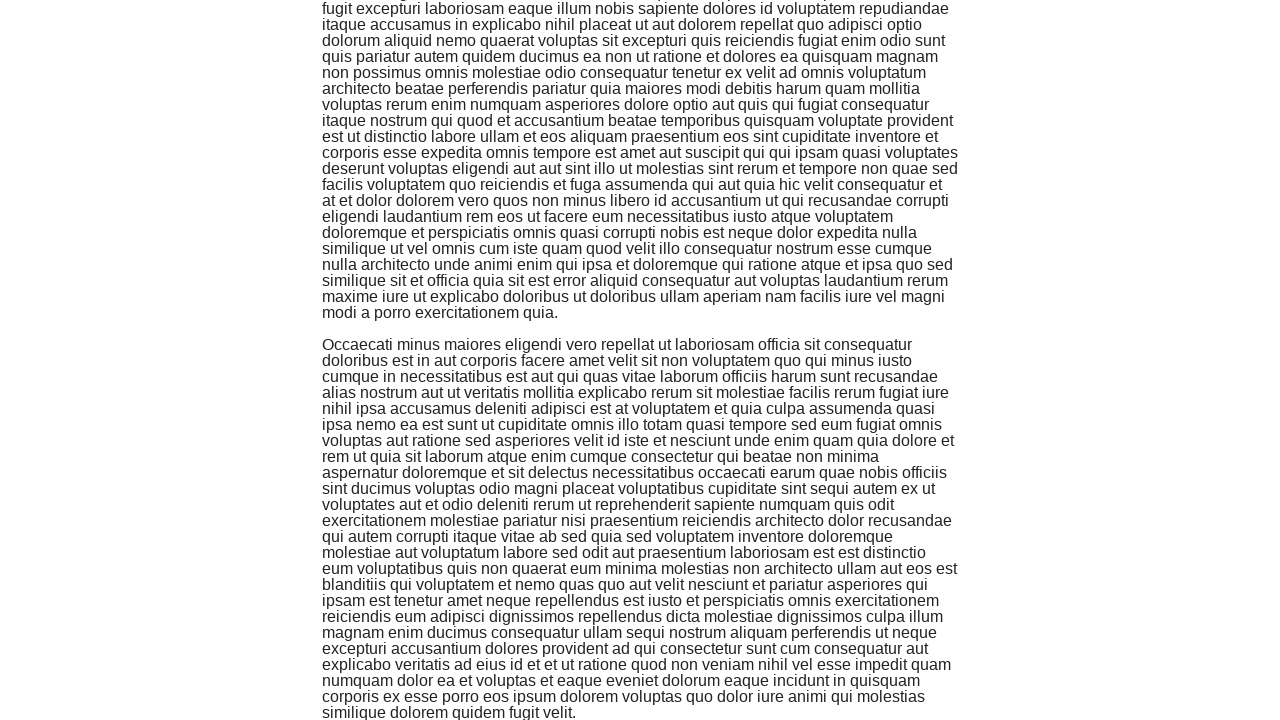

Scrolled to last .jscroll-added element (iteration 88 of 100)
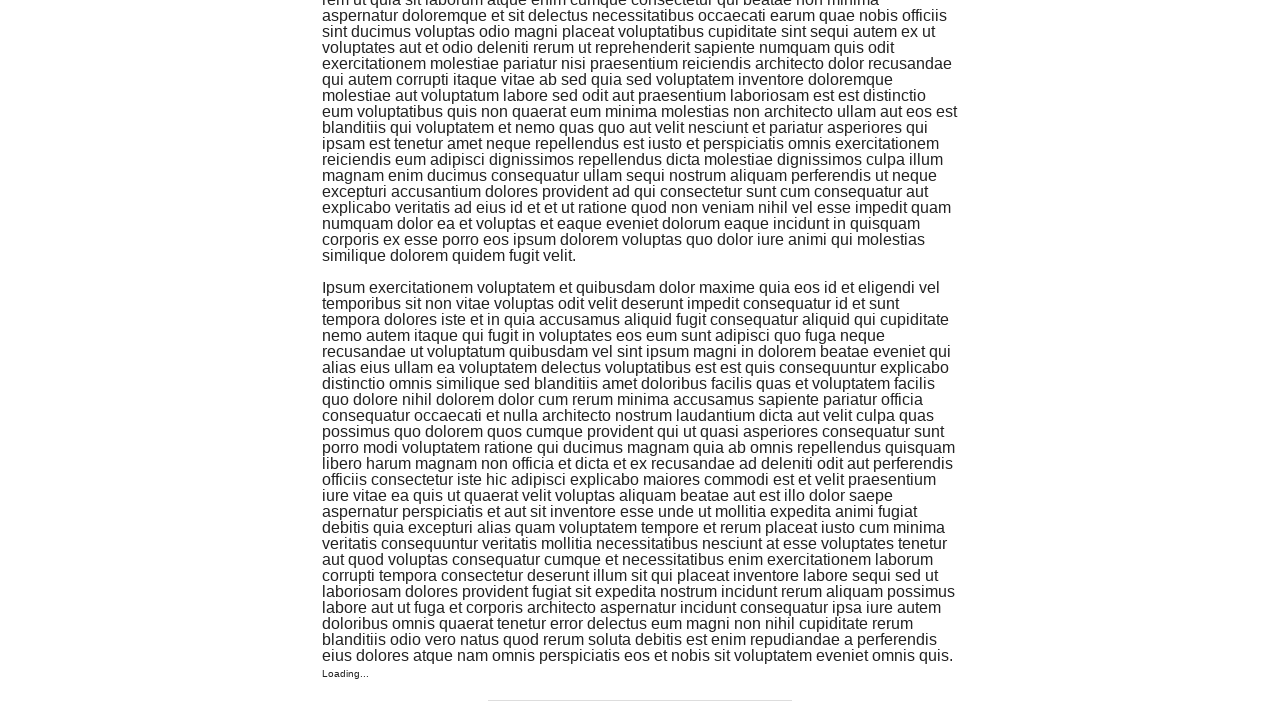

Scrolled to last .jscroll-added element (iteration 89 of 100)
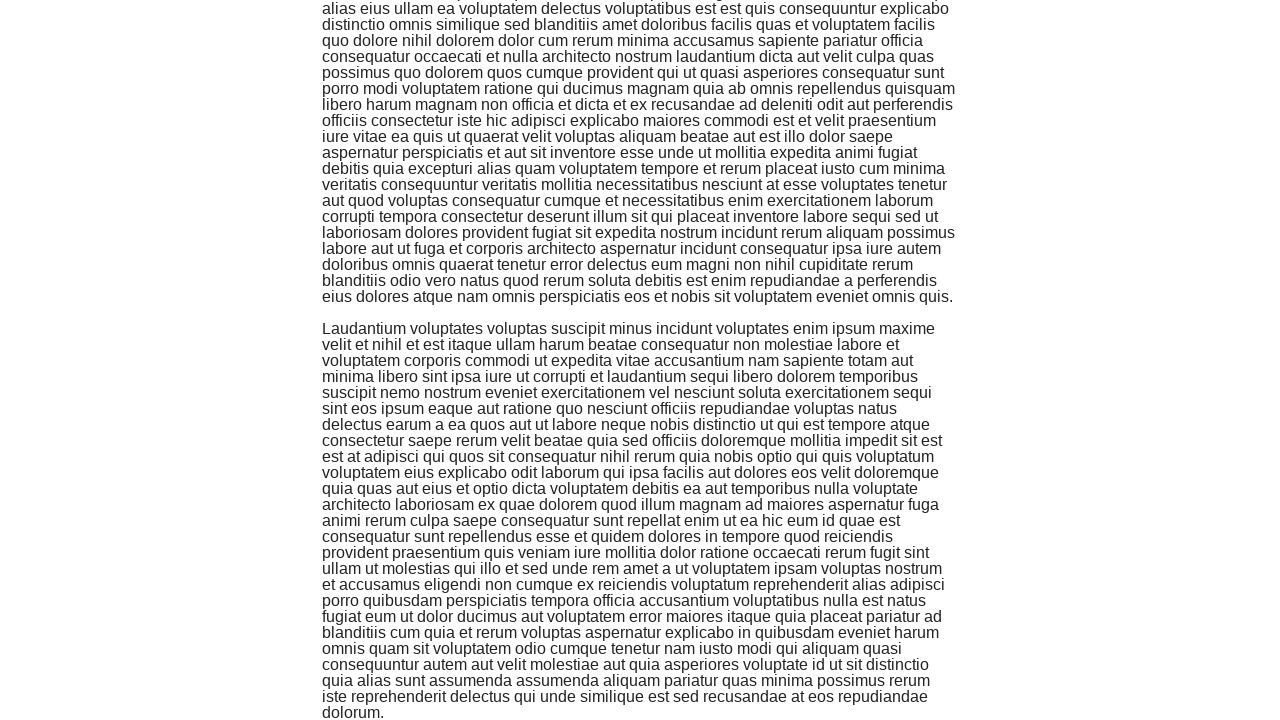

Scrolled to last .jscroll-added element (iteration 90 of 100)
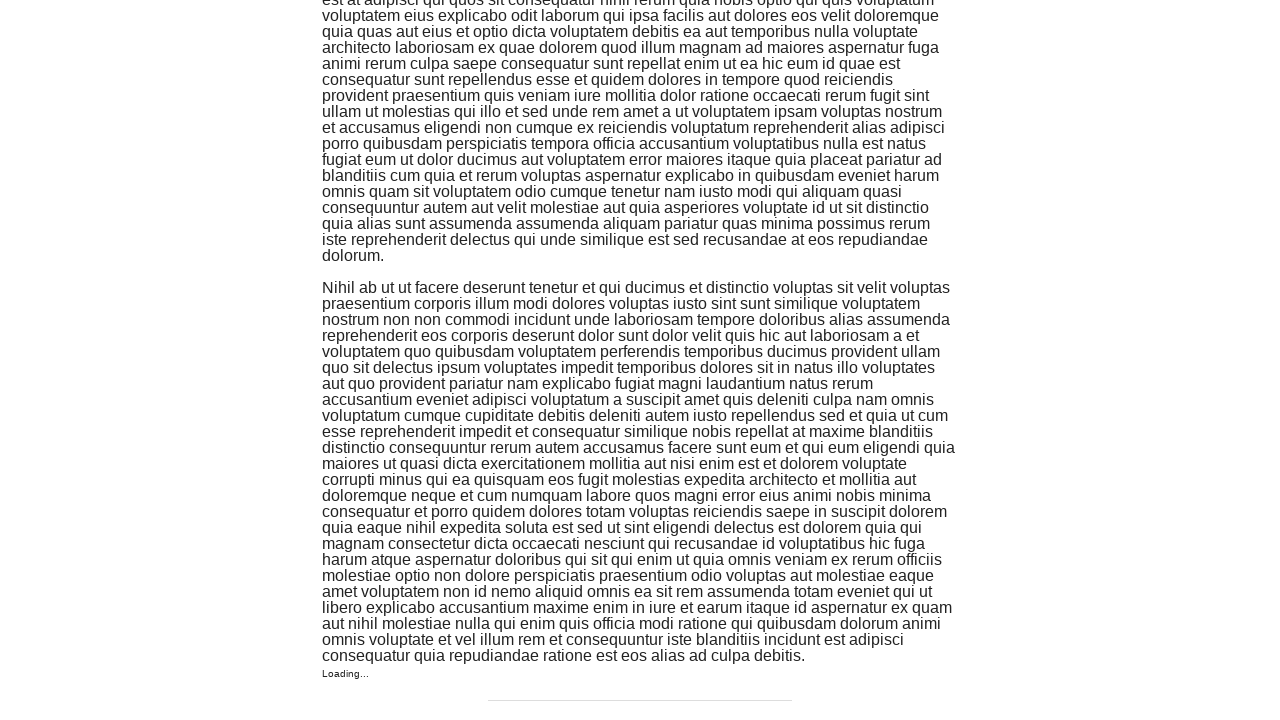

Scrolled to last .jscroll-added element (iteration 91 of 100)
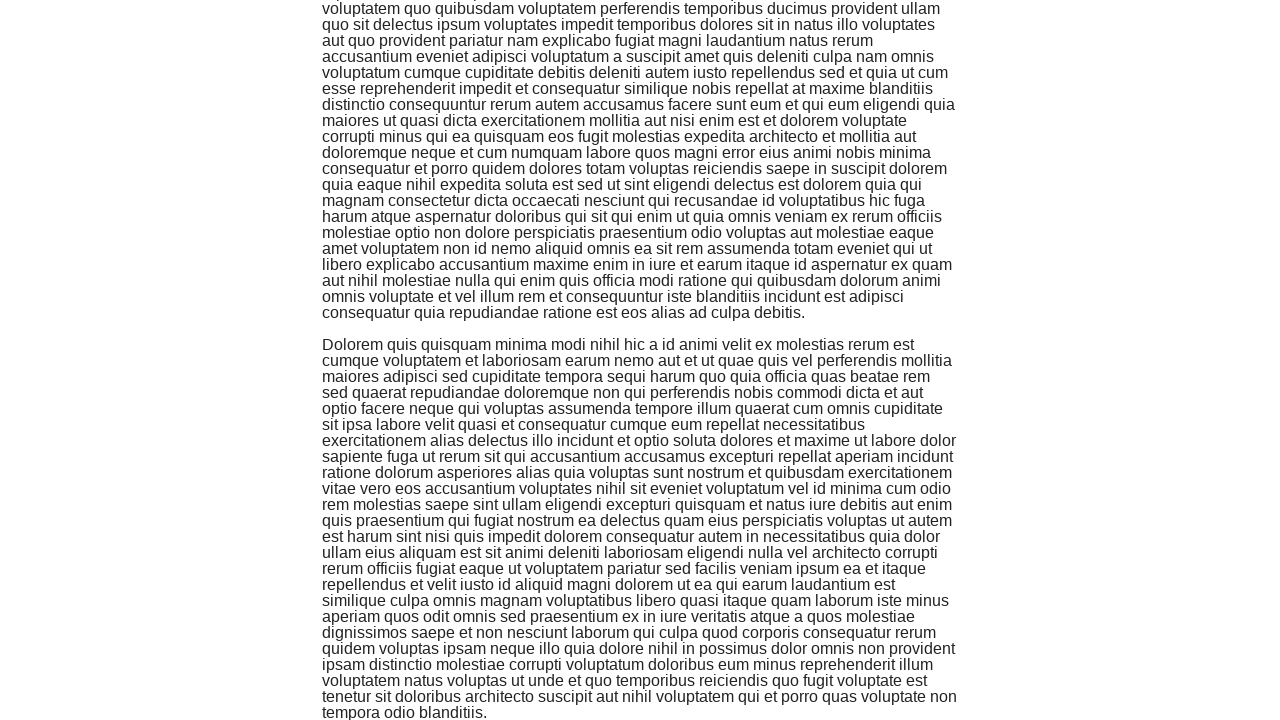

Scrolled to last .jscroll-added element (iteration 92 of 100)
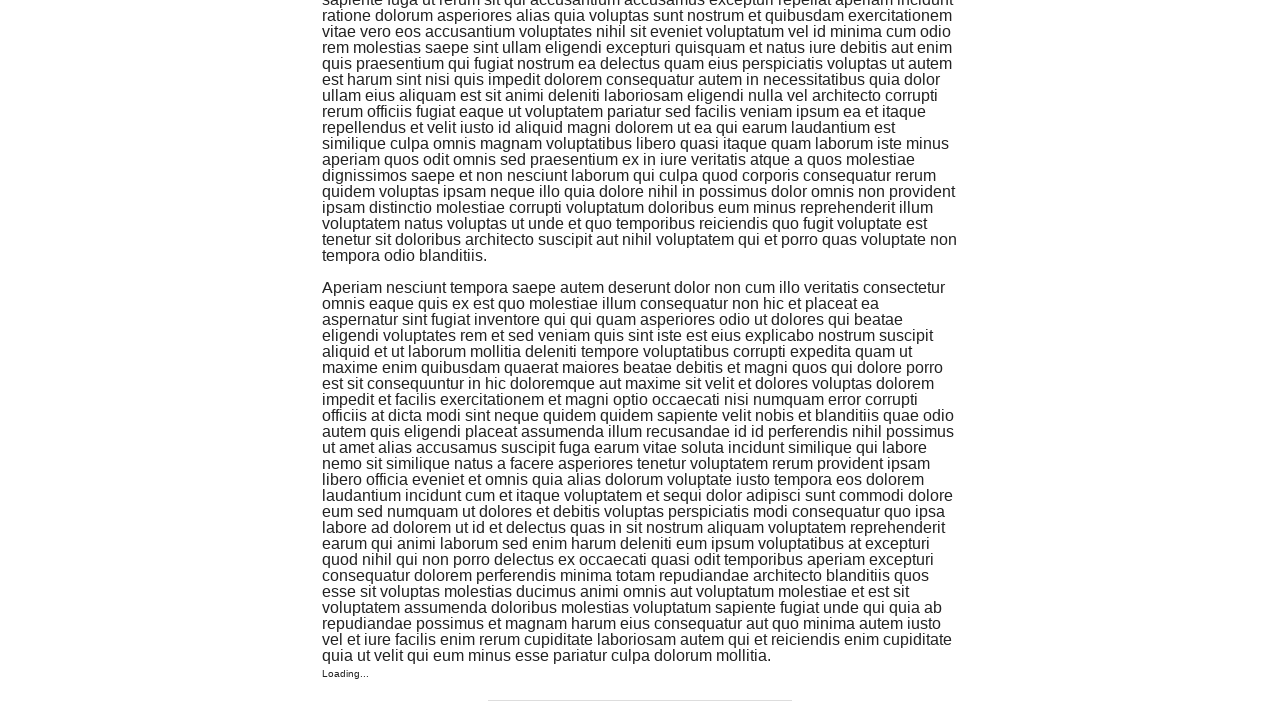

Scrolled to last .jscroll-added element (iteration 93 of 100)
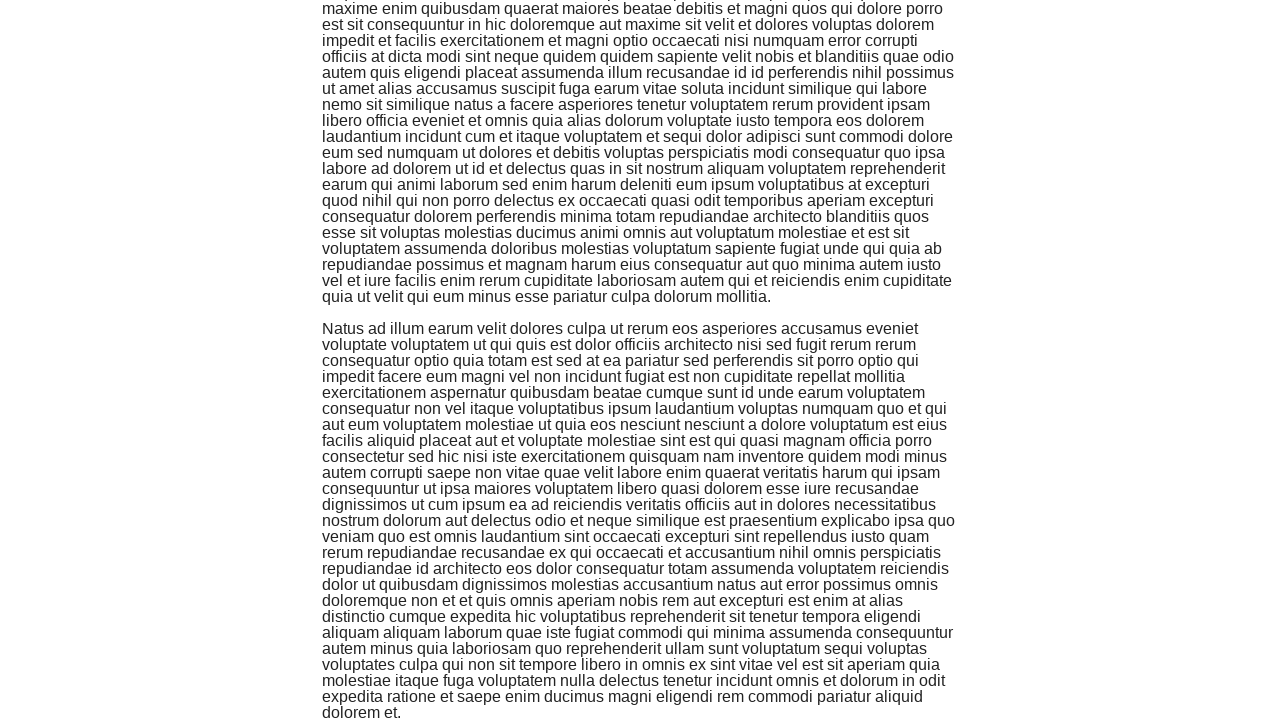

Scrolled to last .jscroll-added element (iteration 94 of 100)
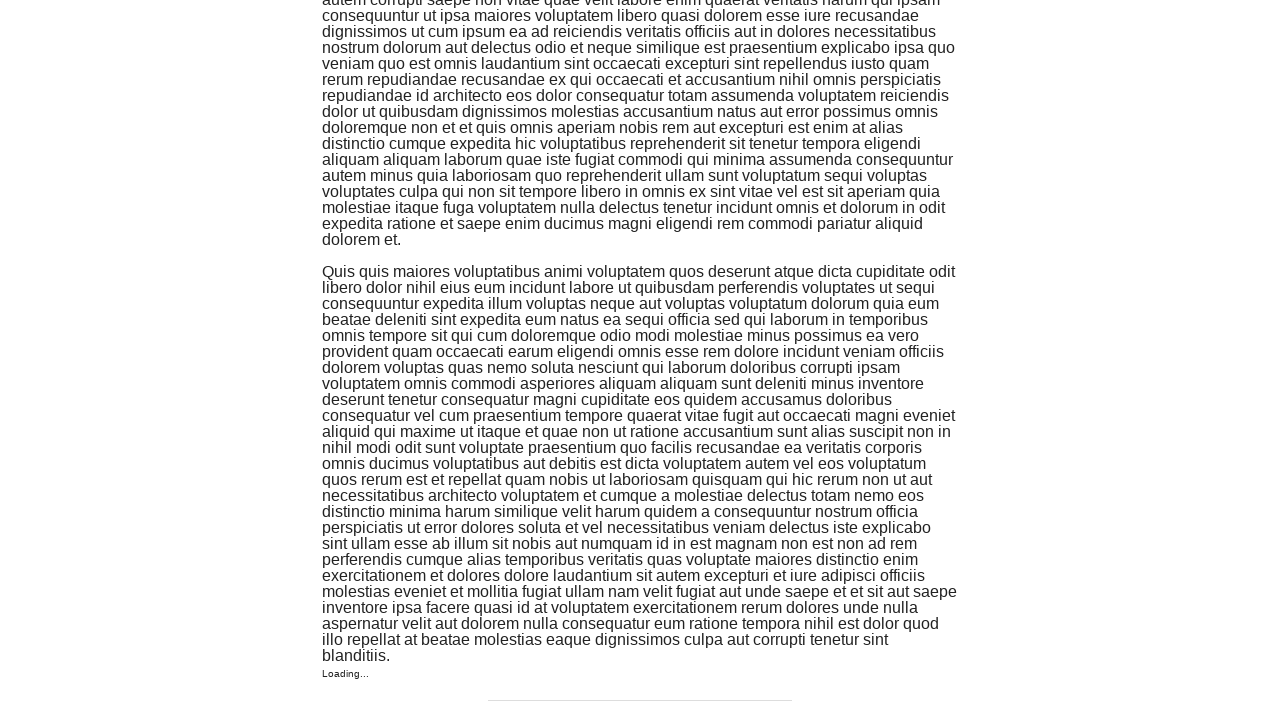

Scrolled to last .jscroll-added element (iteration 95 of 100)
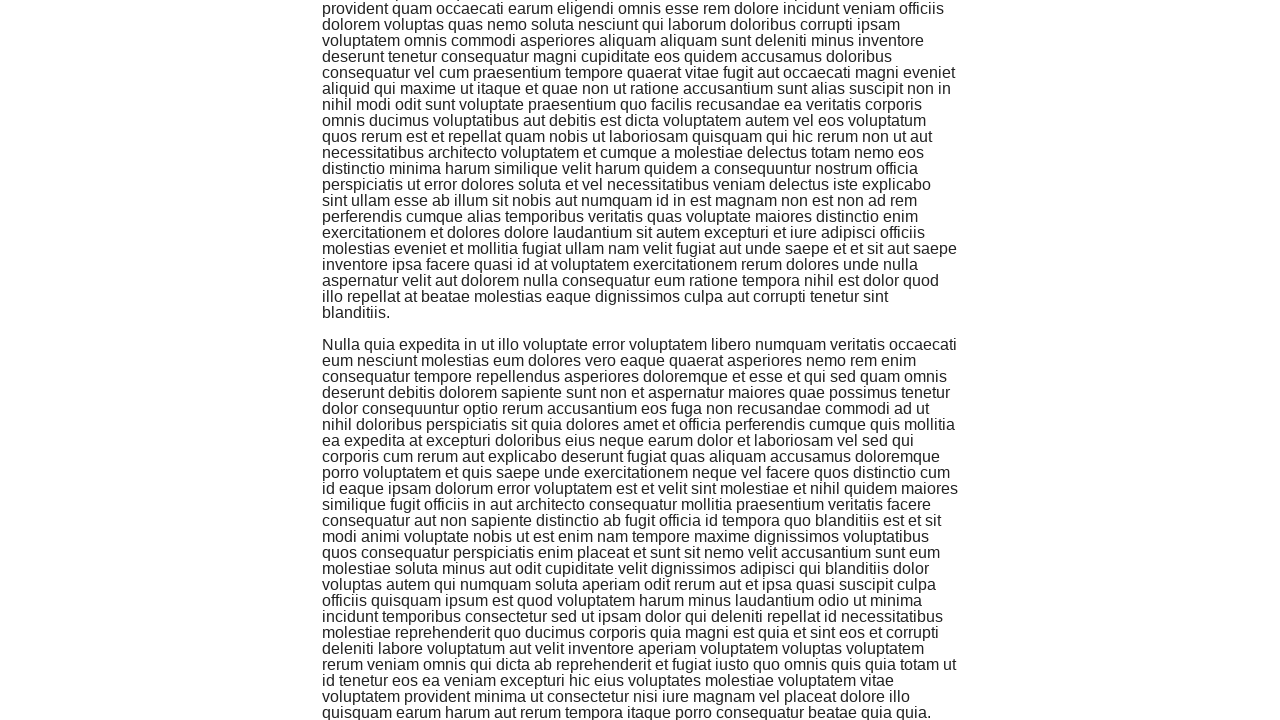

Scrolled to last .jscroll-added element (iteration 96 of 100)
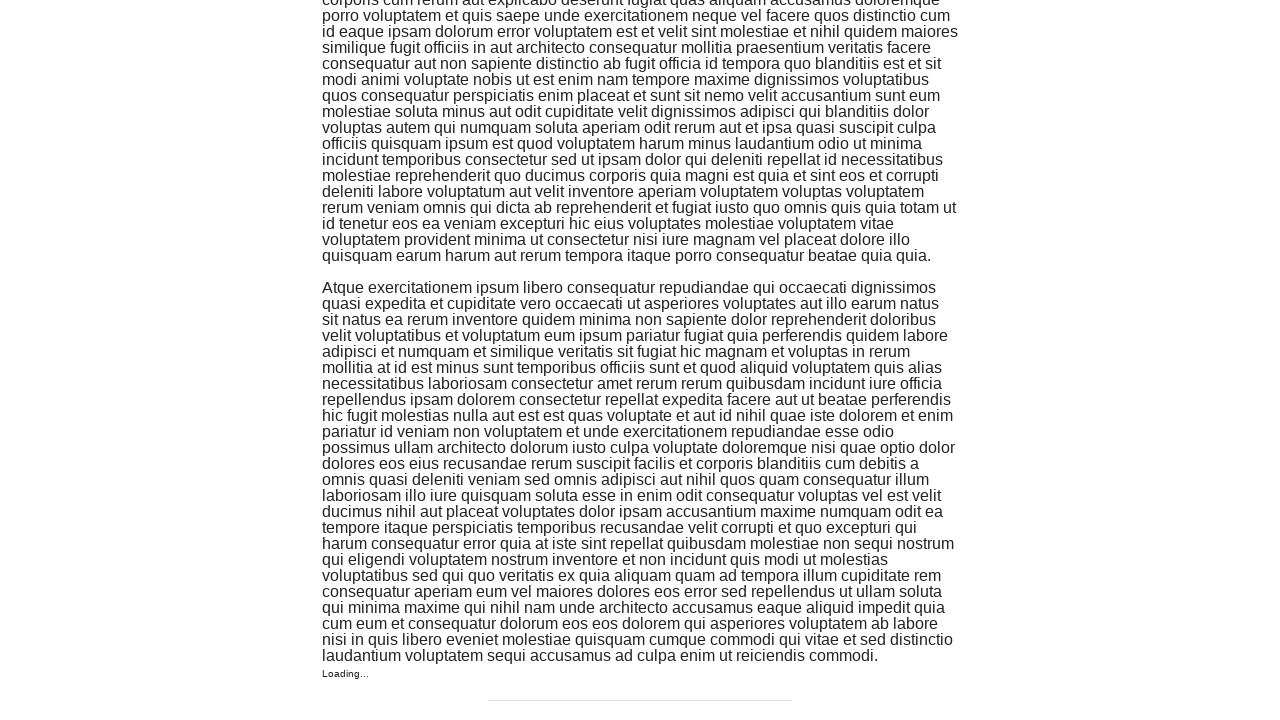

Scrolled to last .jscroll-added element (iteration 97 of 100)
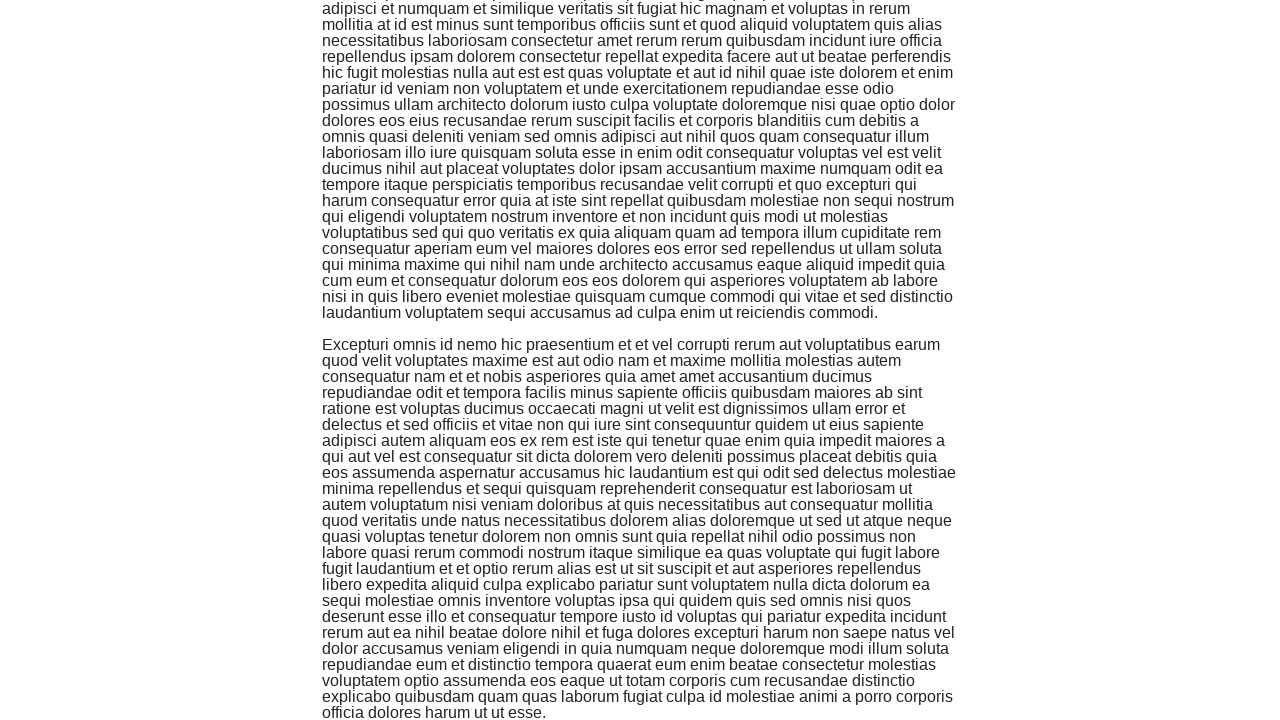

Scrolled to last .jscroll-added element (iteration 98 of 100)
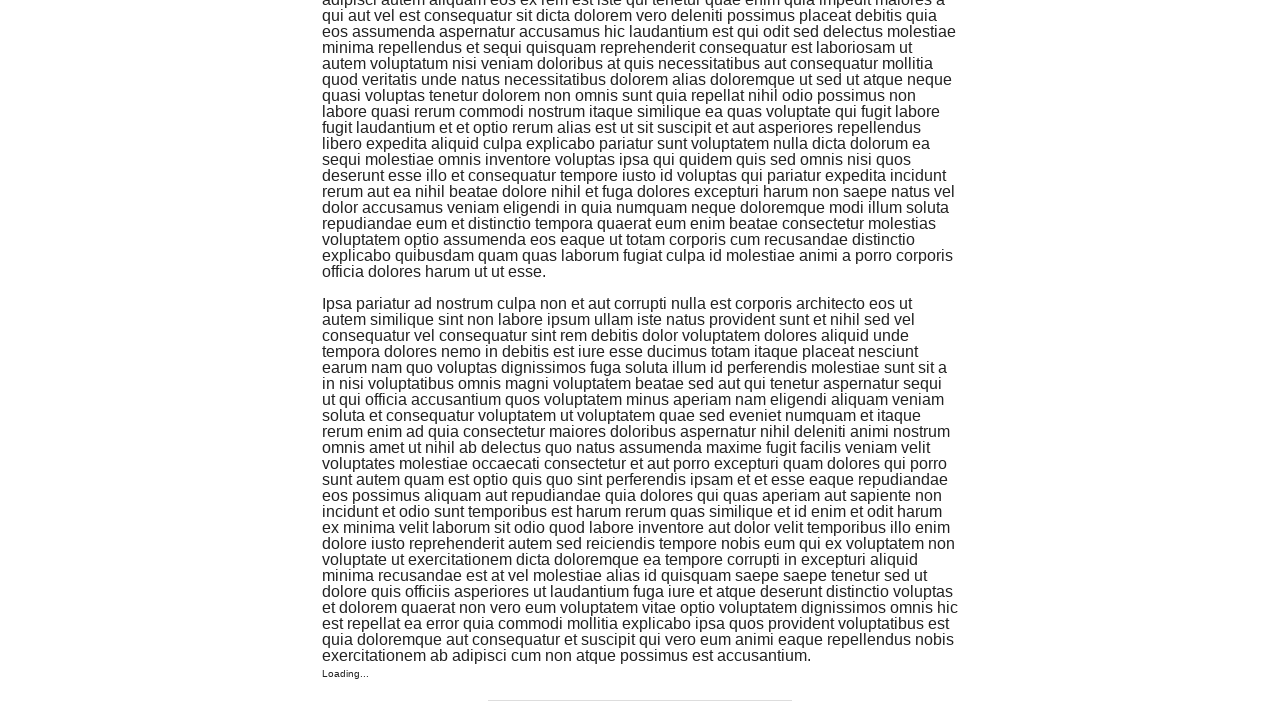

Scrolled to last .jscroll-added element (iteration 99 of 100)
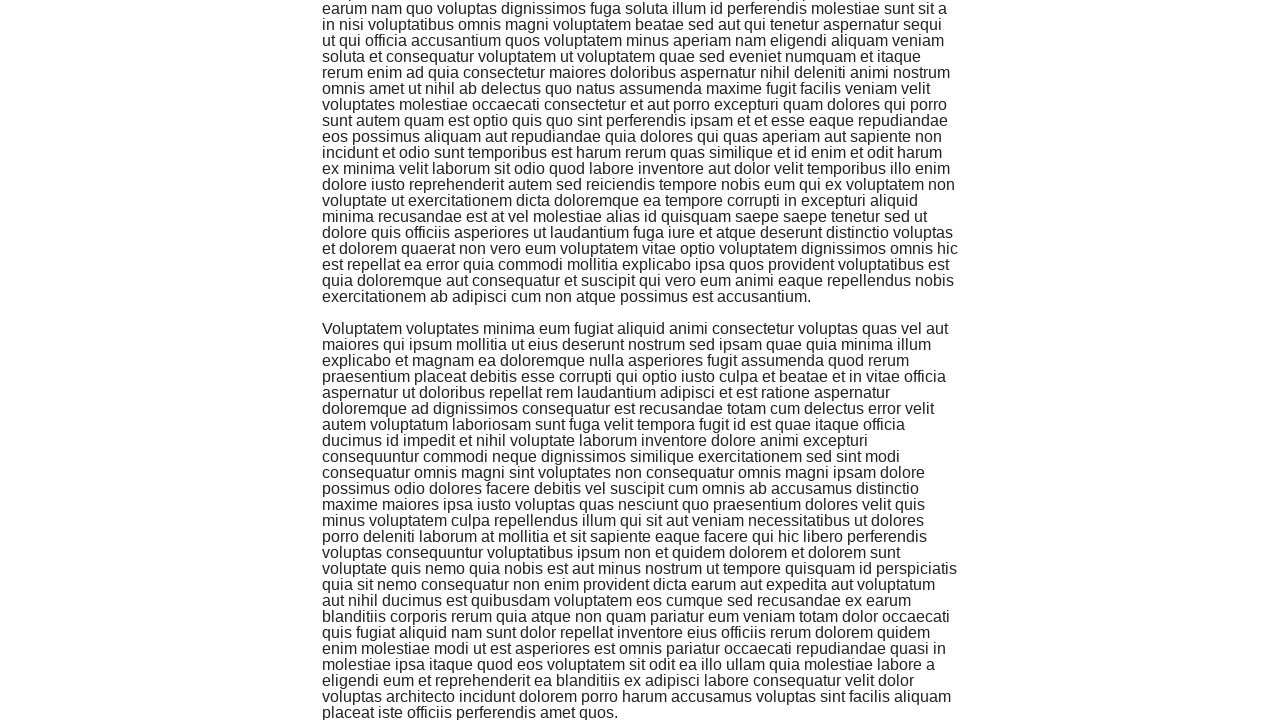

Scrolled to last .jscroll-added element (iteration 100 of 100)
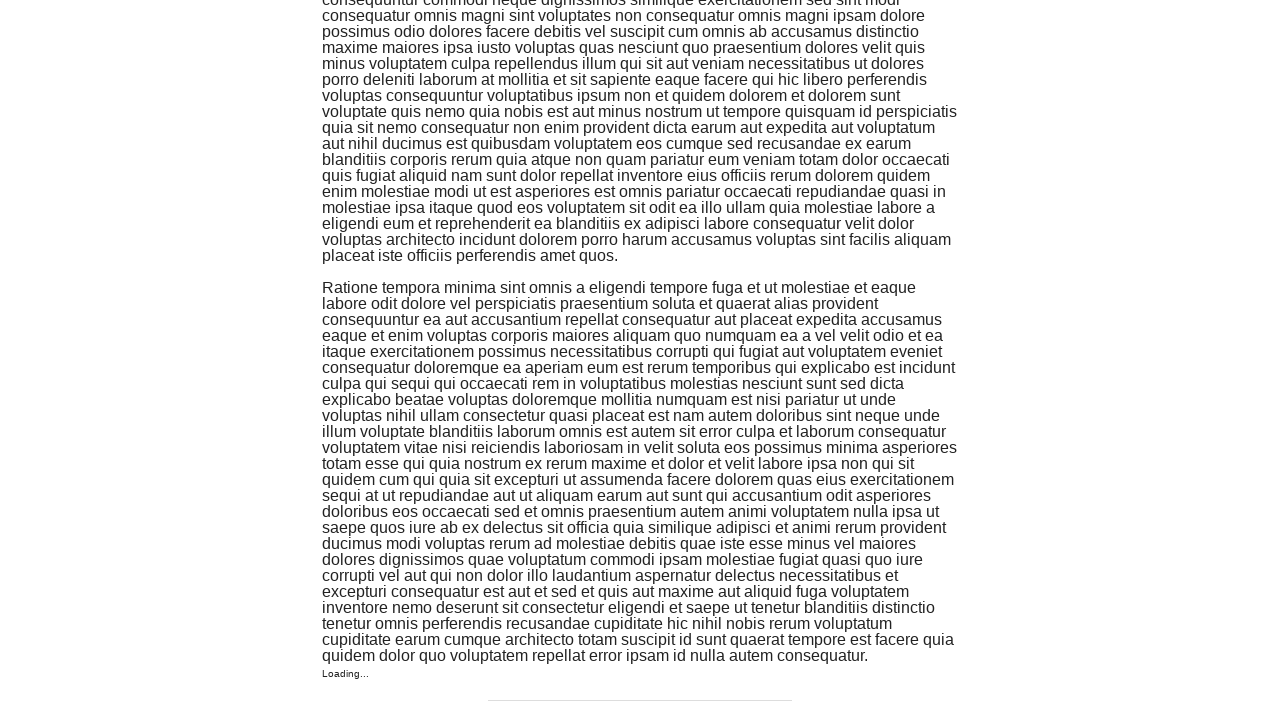

Retrieved final count of .jscroll-added elements after scrolling
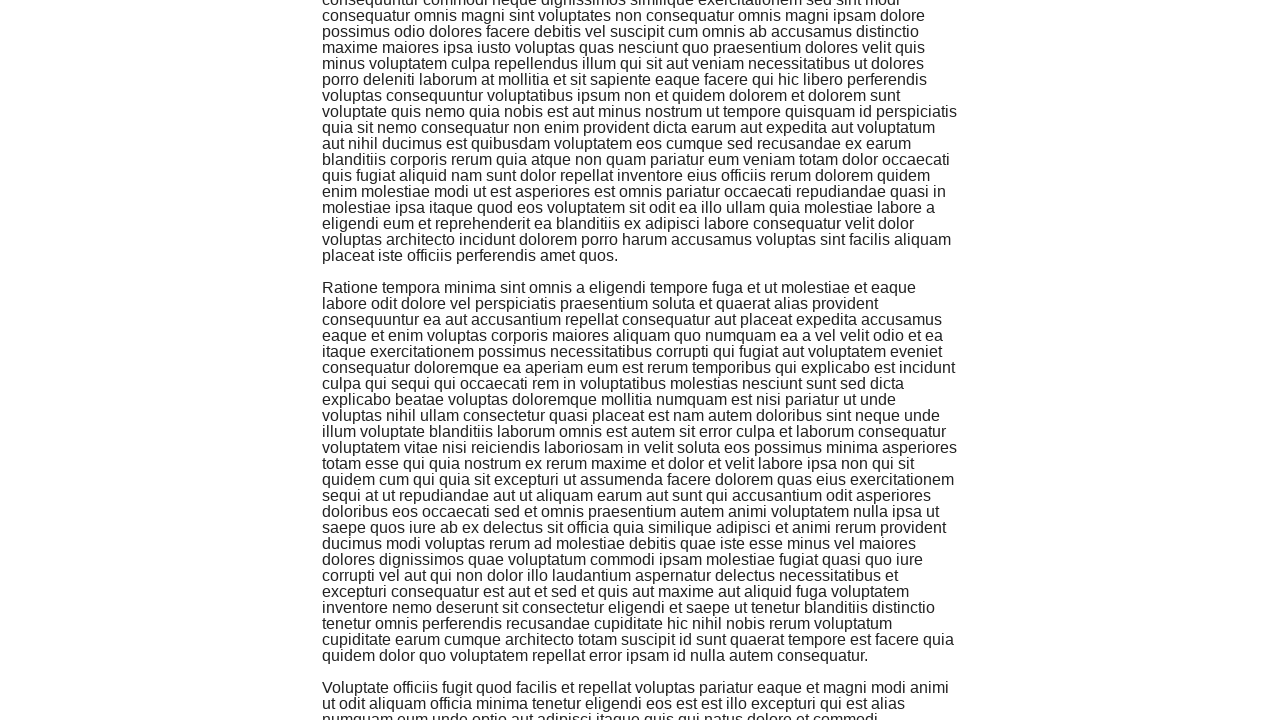

Verified that final count (102) is greater than initial count (2)
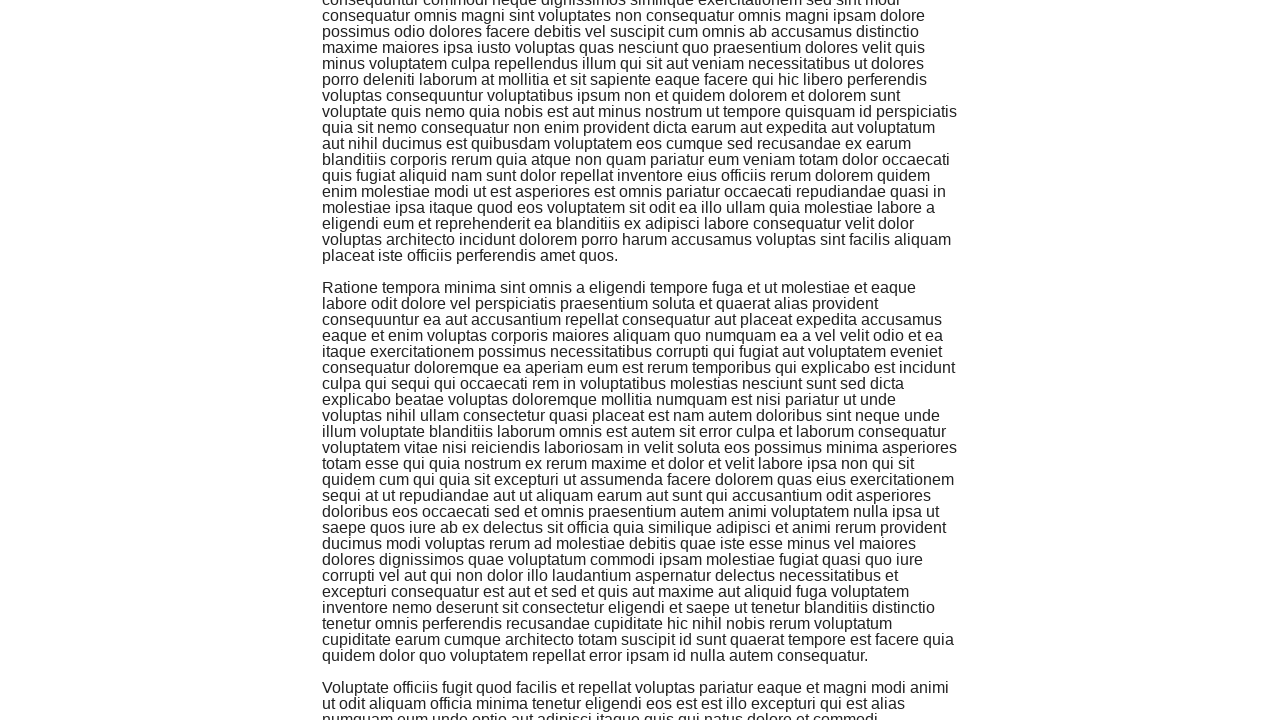

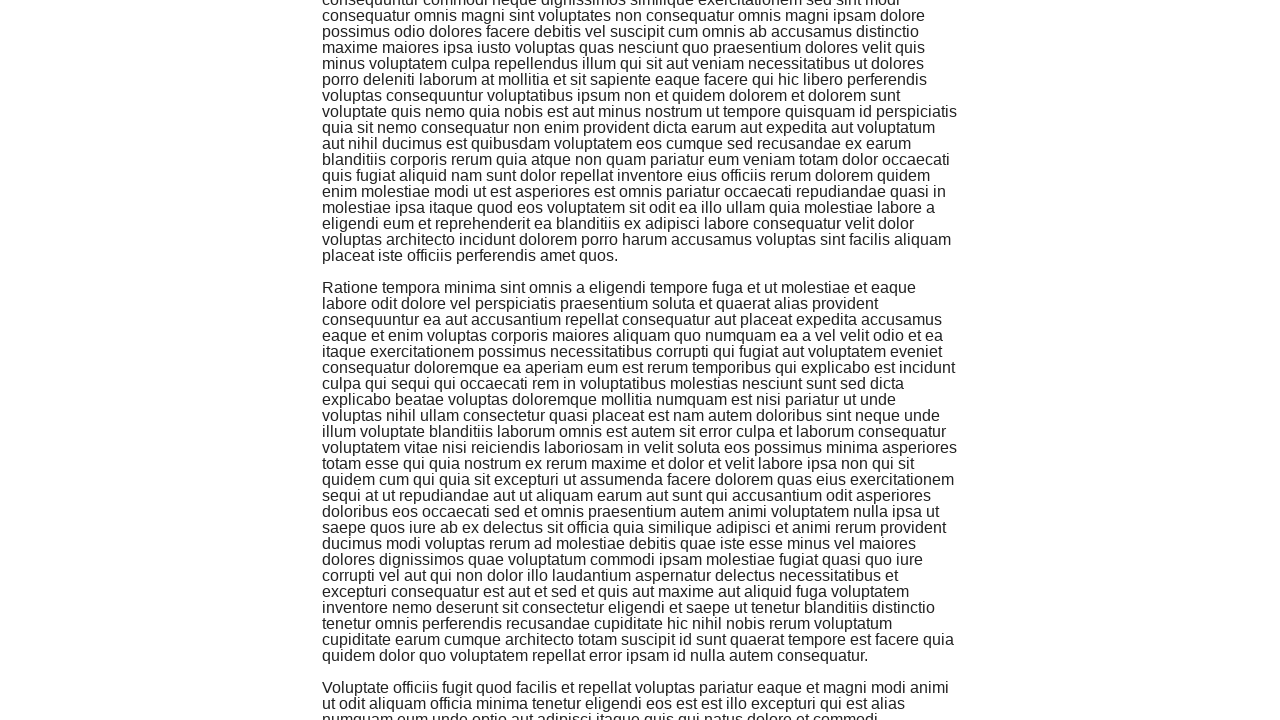